Completes the RPA Challenge by filling out 10 forms with randomly generated person data (first name, last name, company, role, address, email, phone), clicking submit after each form.

Starting URL: https://rpachallenge.com/

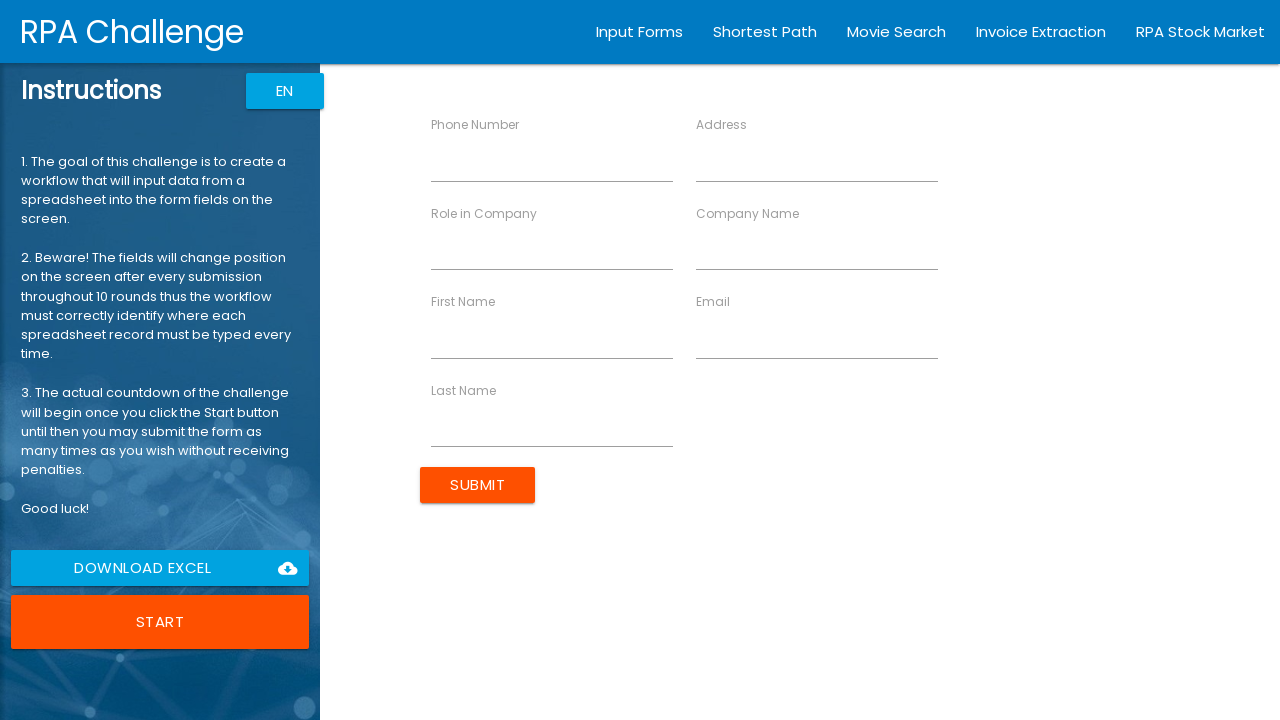

Clicked Start button to begin RPA Challenge at (160, 622) on xpath=//button[contains(text(), "Start")]
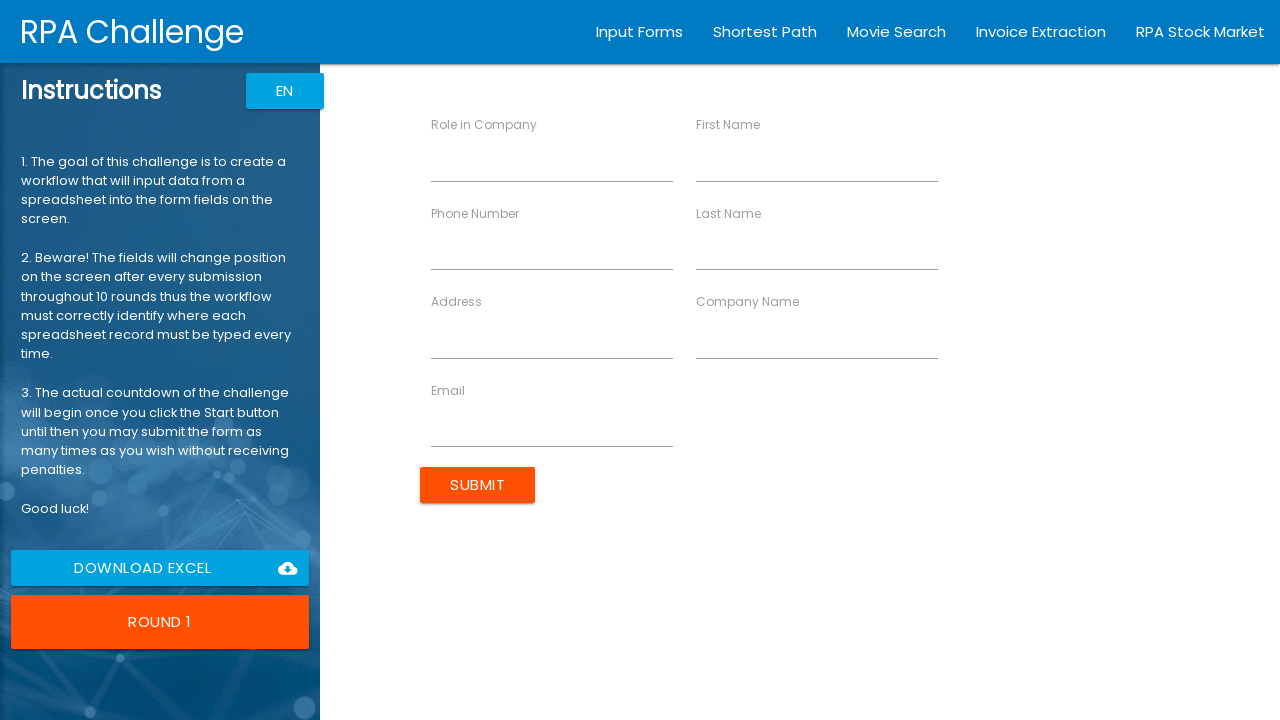

Filled First Name field with 'John' on //input[@ng-reflect-name="labelFirstName"]
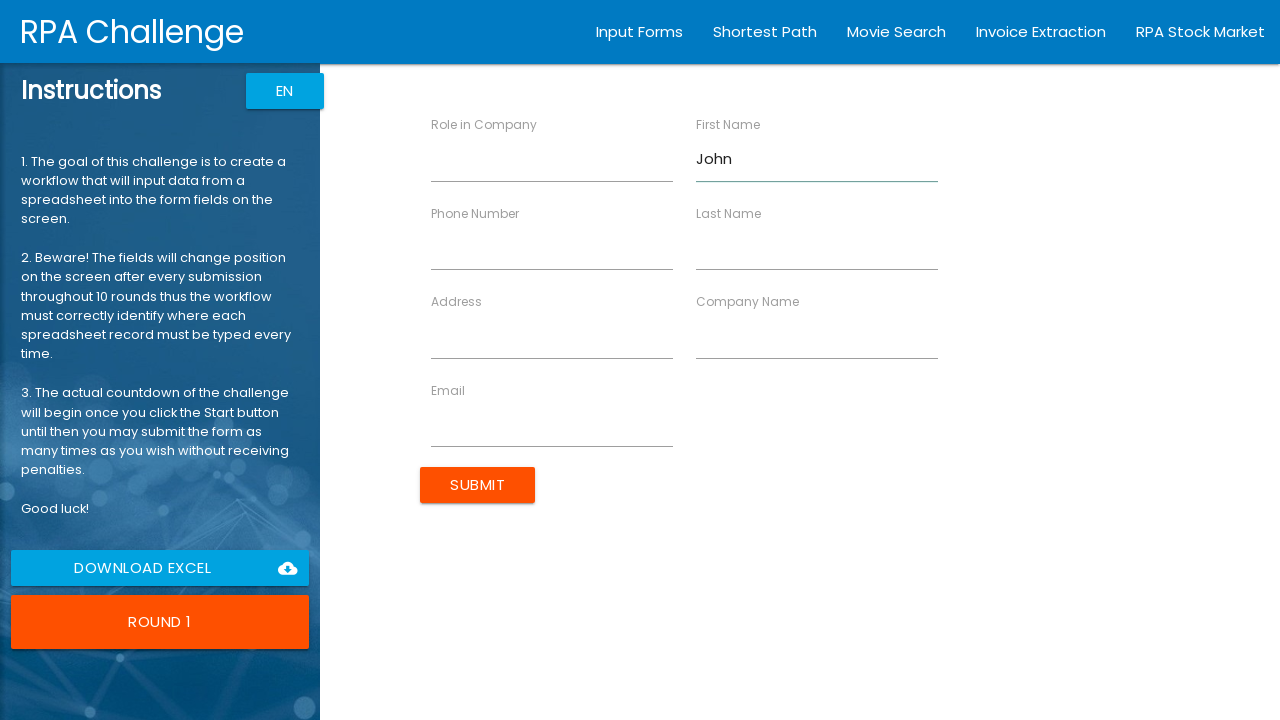

Filled Last Name field with 'Smith' on //input[@ng-reflect-name="labelLastName"]
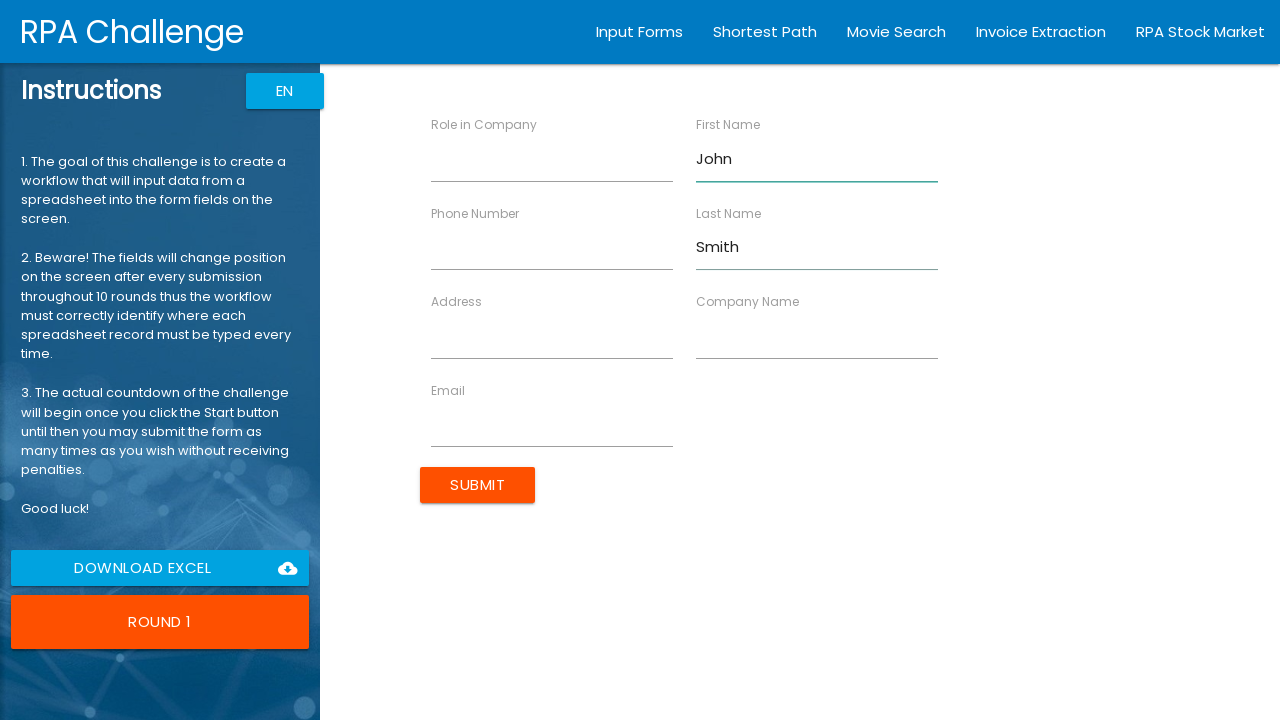

Filled Company Name field with 'Tech Corp' on //input[@ng-reflect-name="labelCompanyName"]
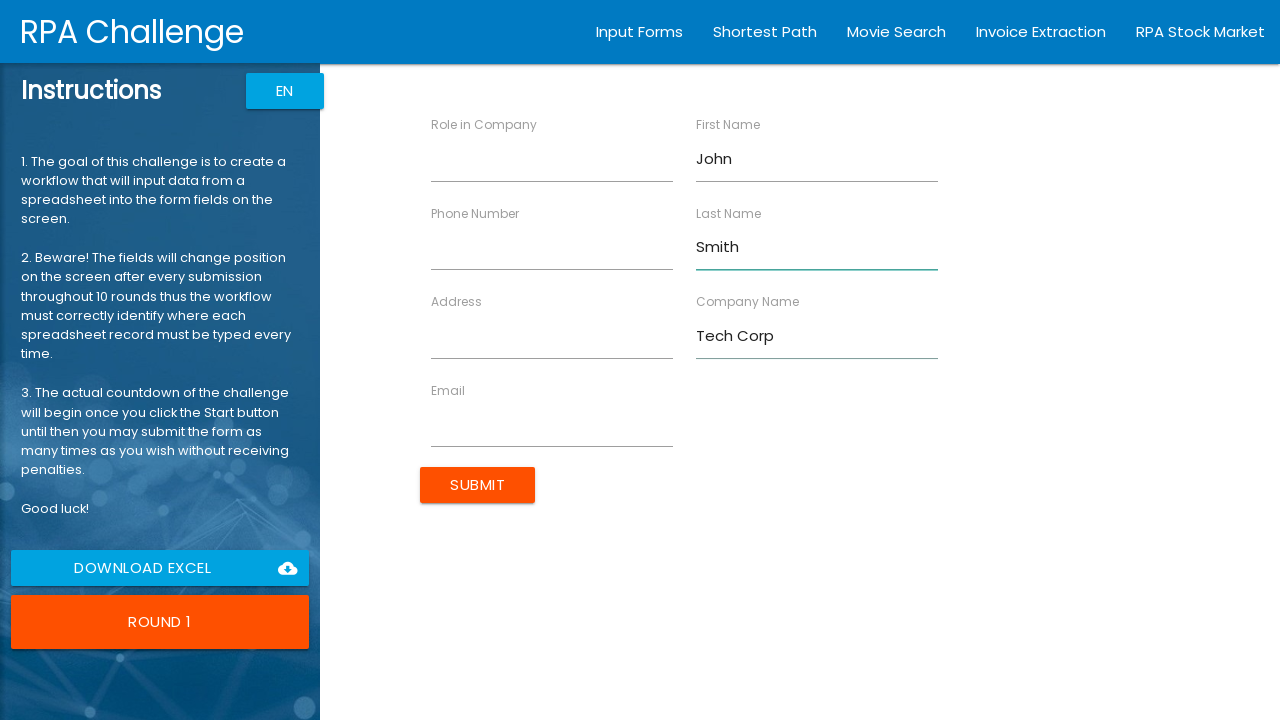

Filled Role field with 'Developer' on //input[@ng-reflect-name="labelRole"]
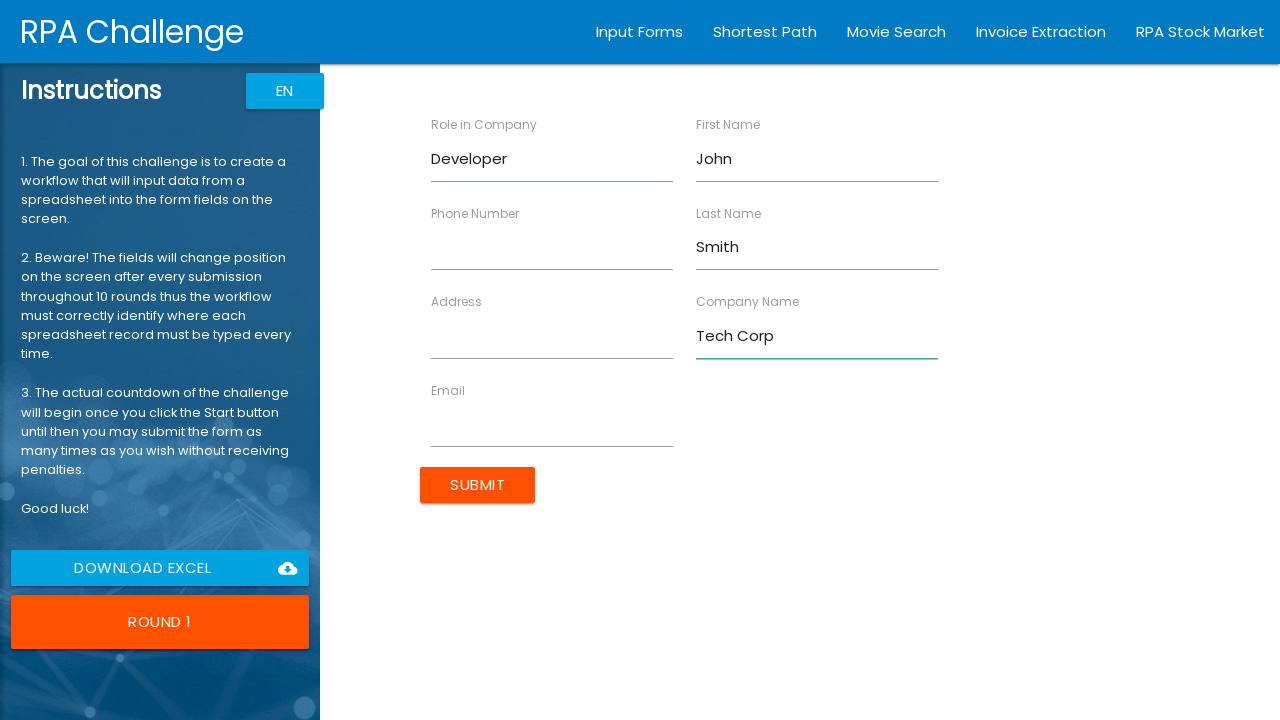

Filled Address field with '123 Main St' on //input[@ng-reflect-name="labelAddress"]
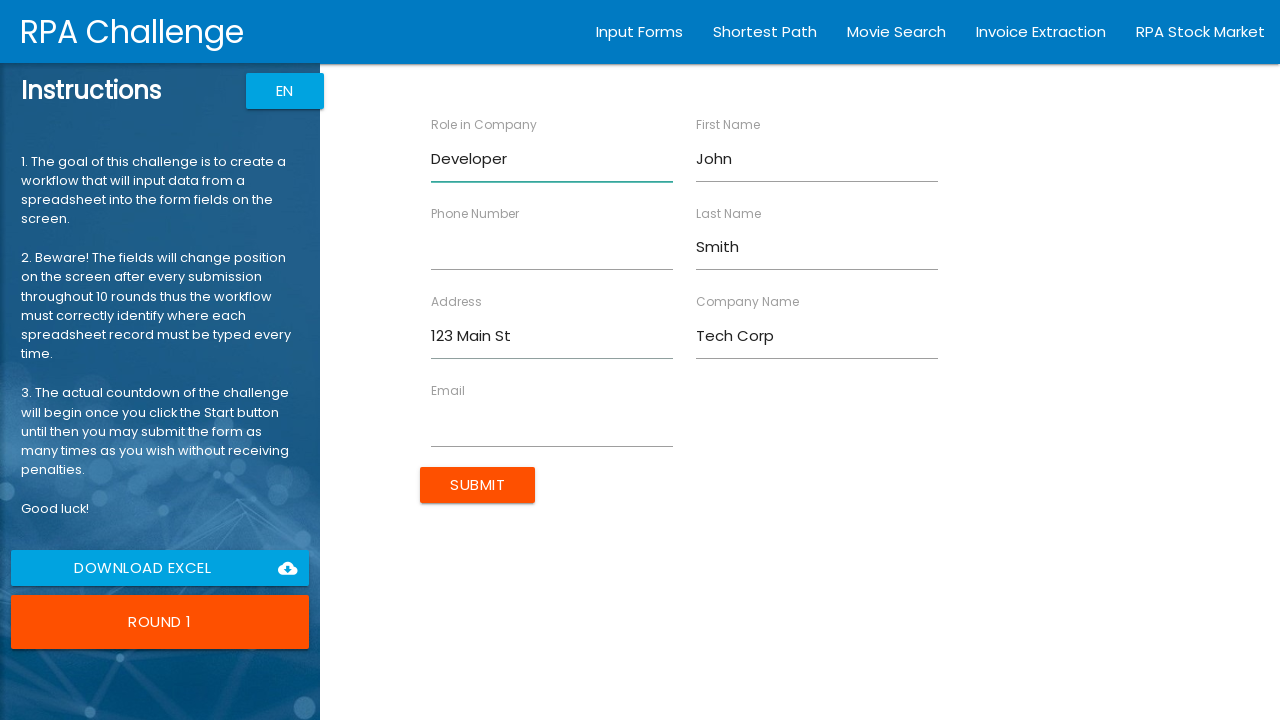

Filled Email field with 'john.smith@example.com' on //input[@ng-reflect-name="labelEmail"]
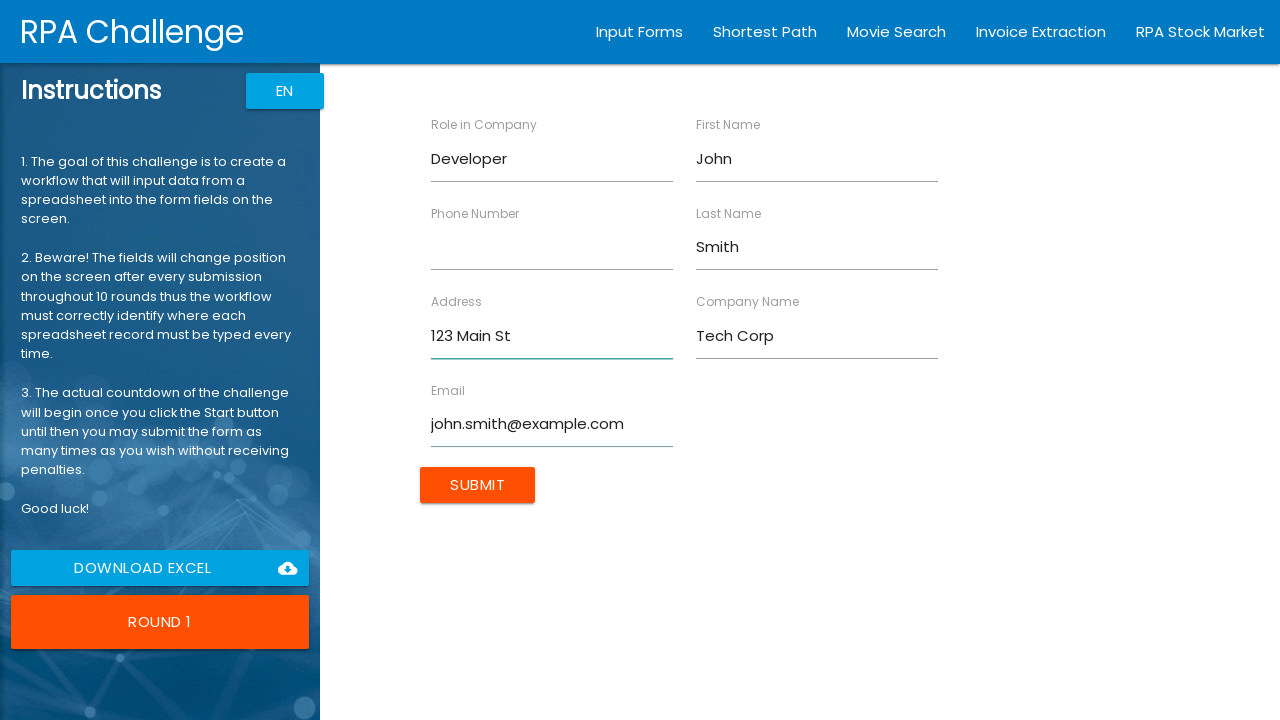

Filled Phone Number field with '555-0101' on //input[@ng-reflect-name="labelPhone"]
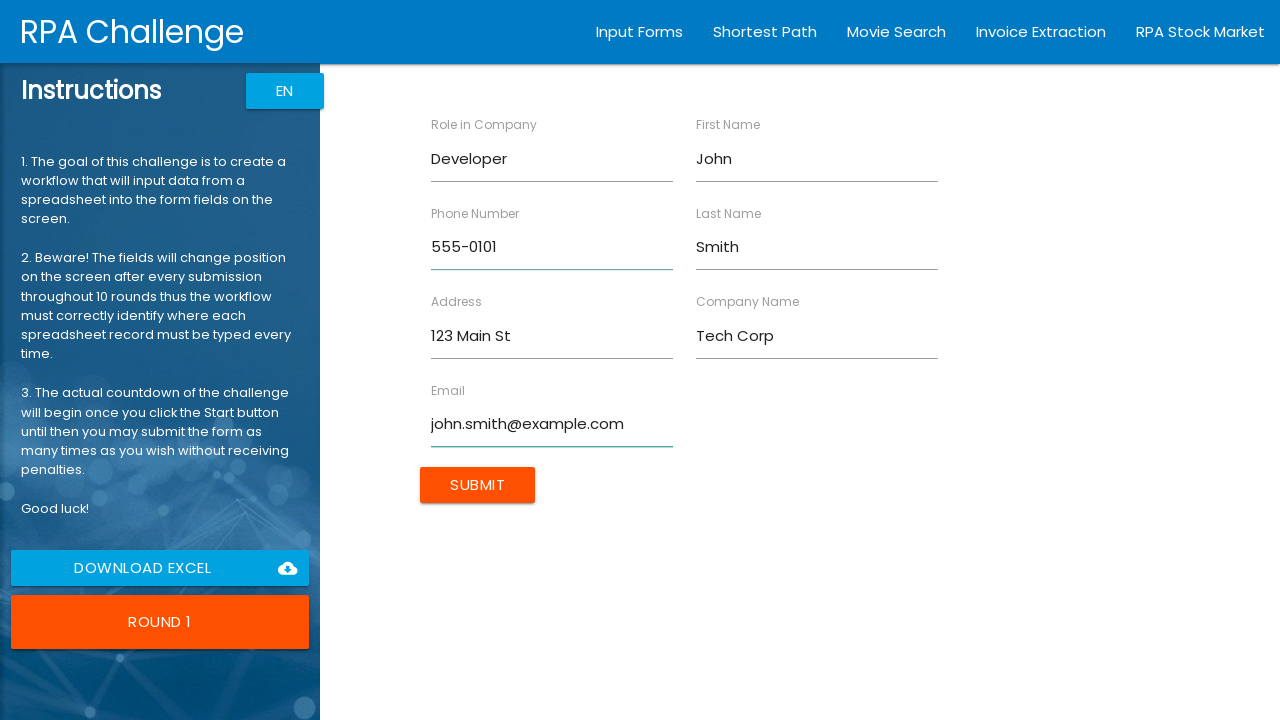

Clicked Submit button for form entry: John Smith at (478, 485) on xpath=//input[@value="Submit"]
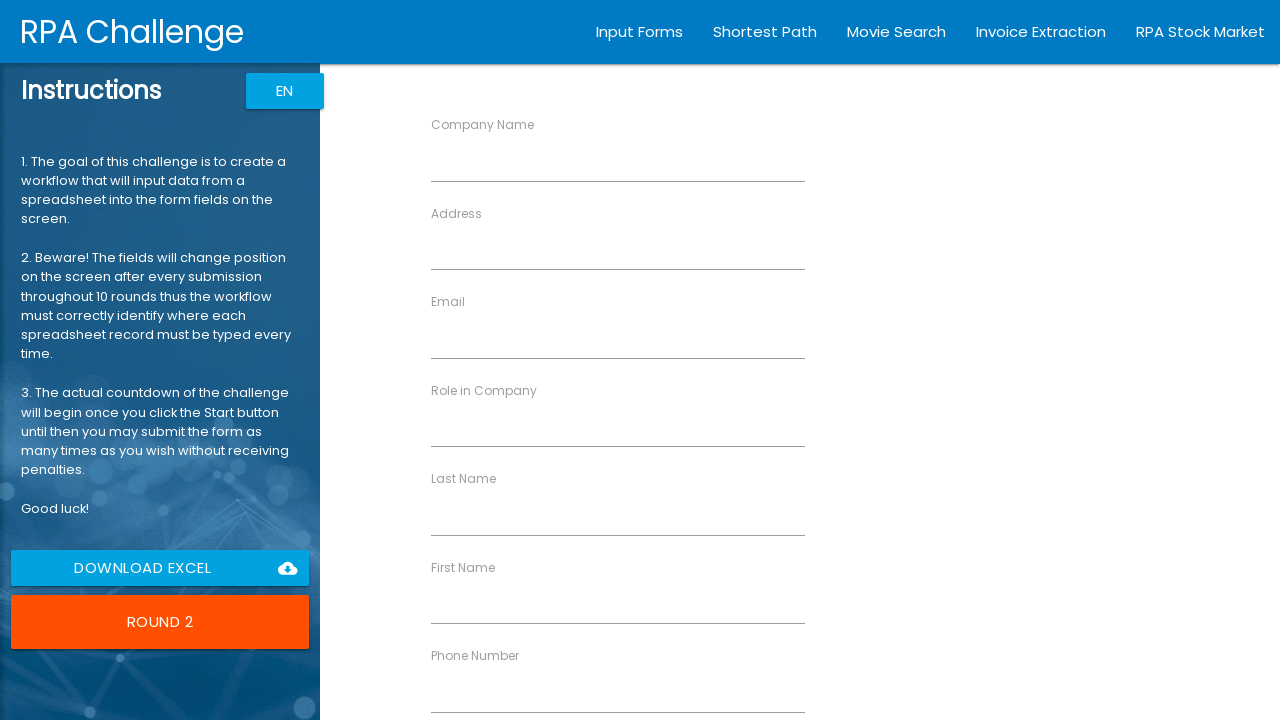

Filled First Name field with 'Sarah' on //input[@ng-reflect-name="labelFirstName"]
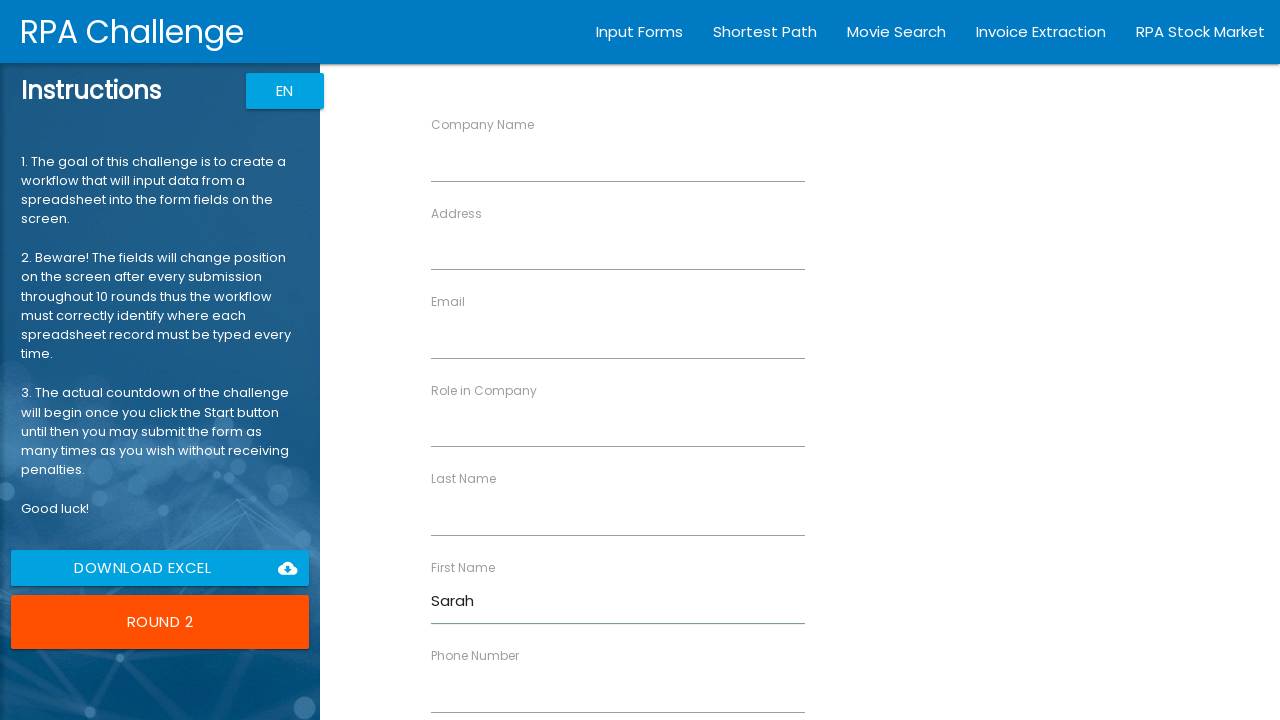

Filled Last Name field with 'Johnson' on //input[@ng-reflect-name="labelLastName"]
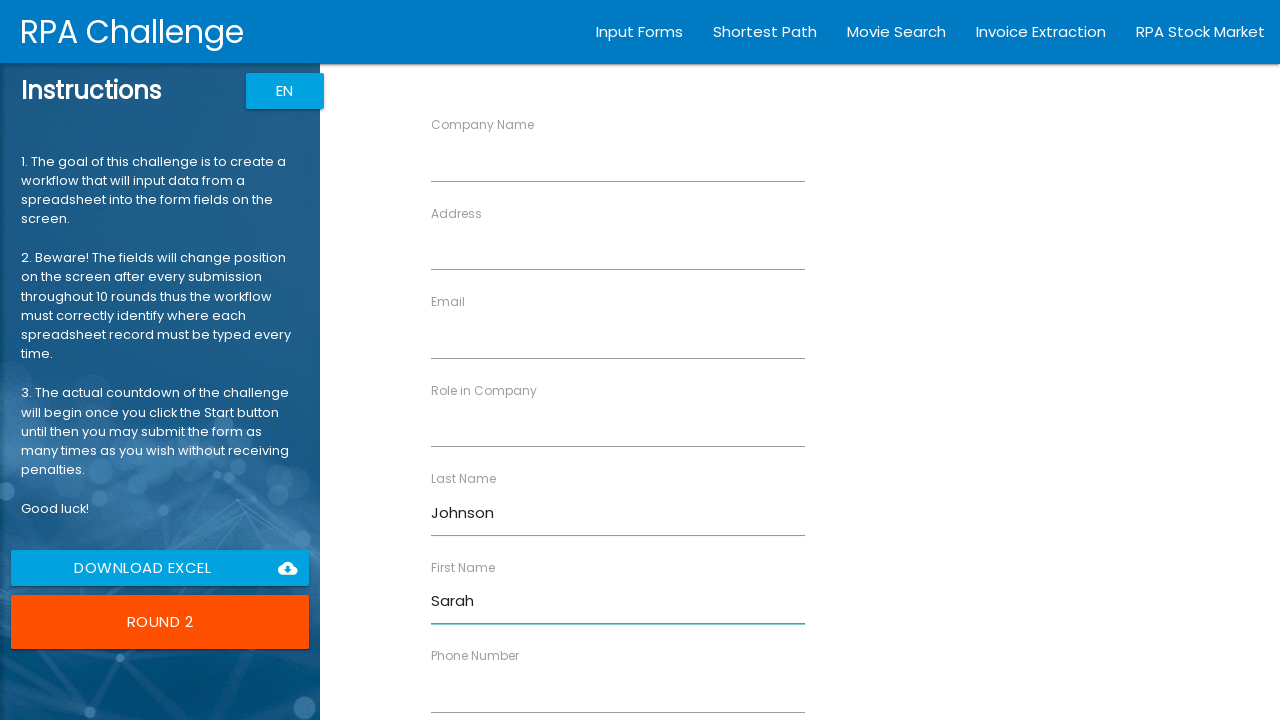

Filled Company Name field with 'Data Inc' on //input[@ng-reflect-name="labelCompanyName"]
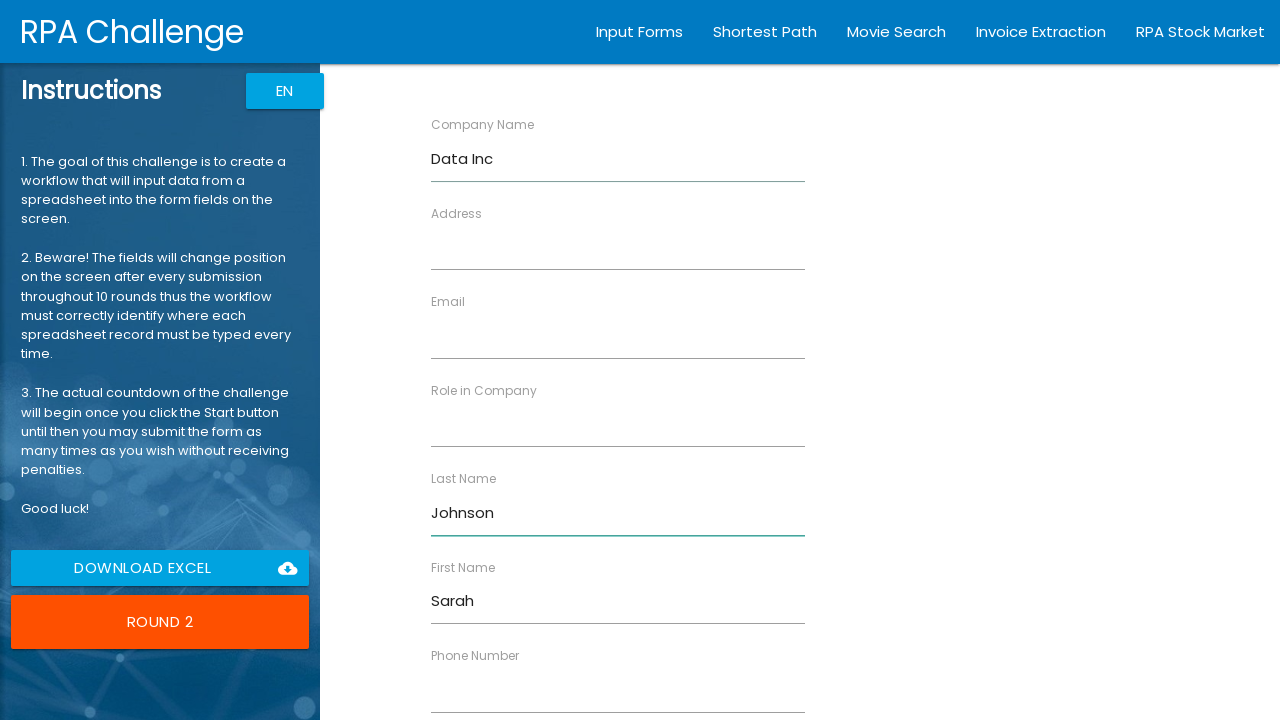

Filled Role field with 'Analyst' on //input[@ng-reflect-name="labelRole"]
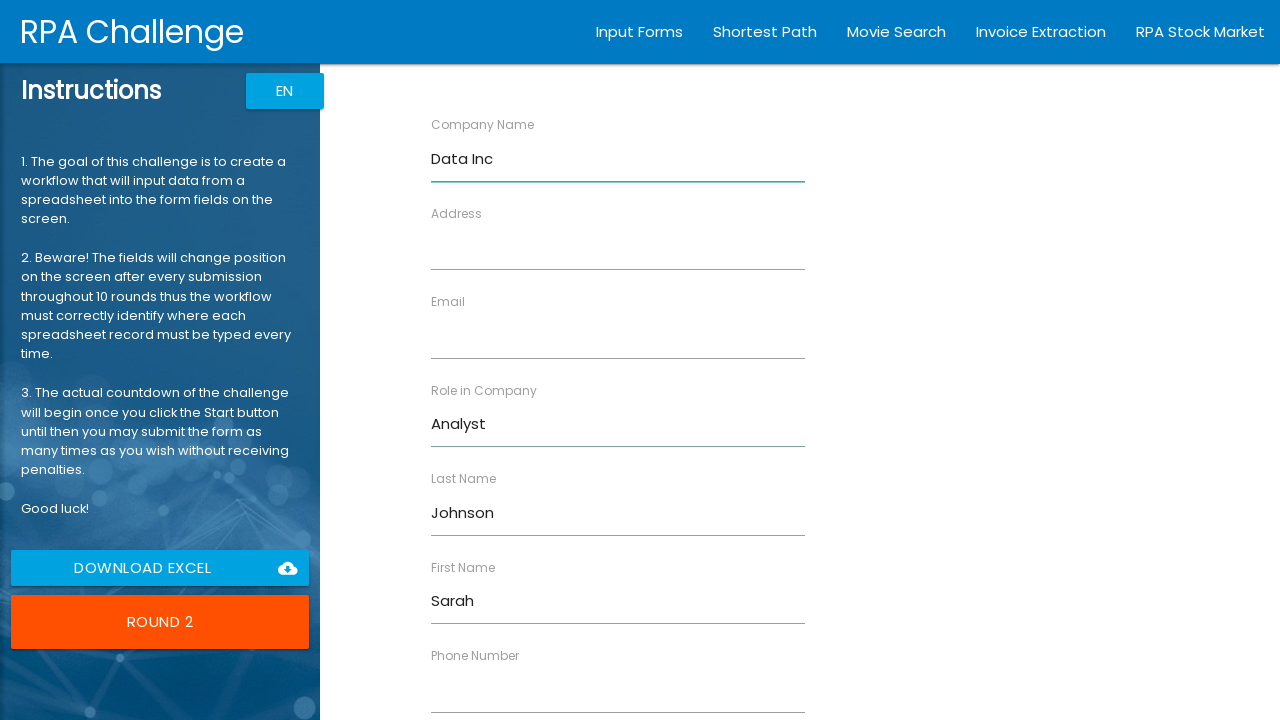

Filled Address field with '456 Oak Ave' on //input[@ng-reflect-name="labelAddress"]
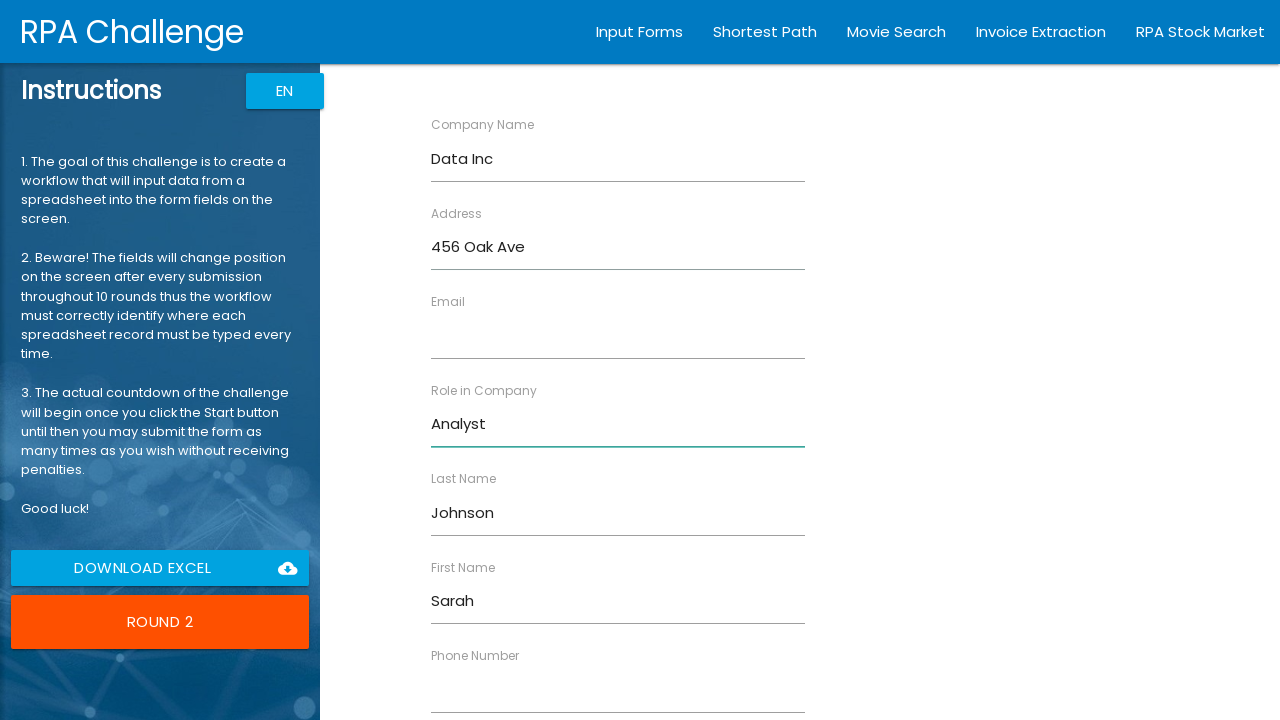

Filled Email field with 'sarah.j@example.com' on //input[@ng-reflect-name="labelEmail"]
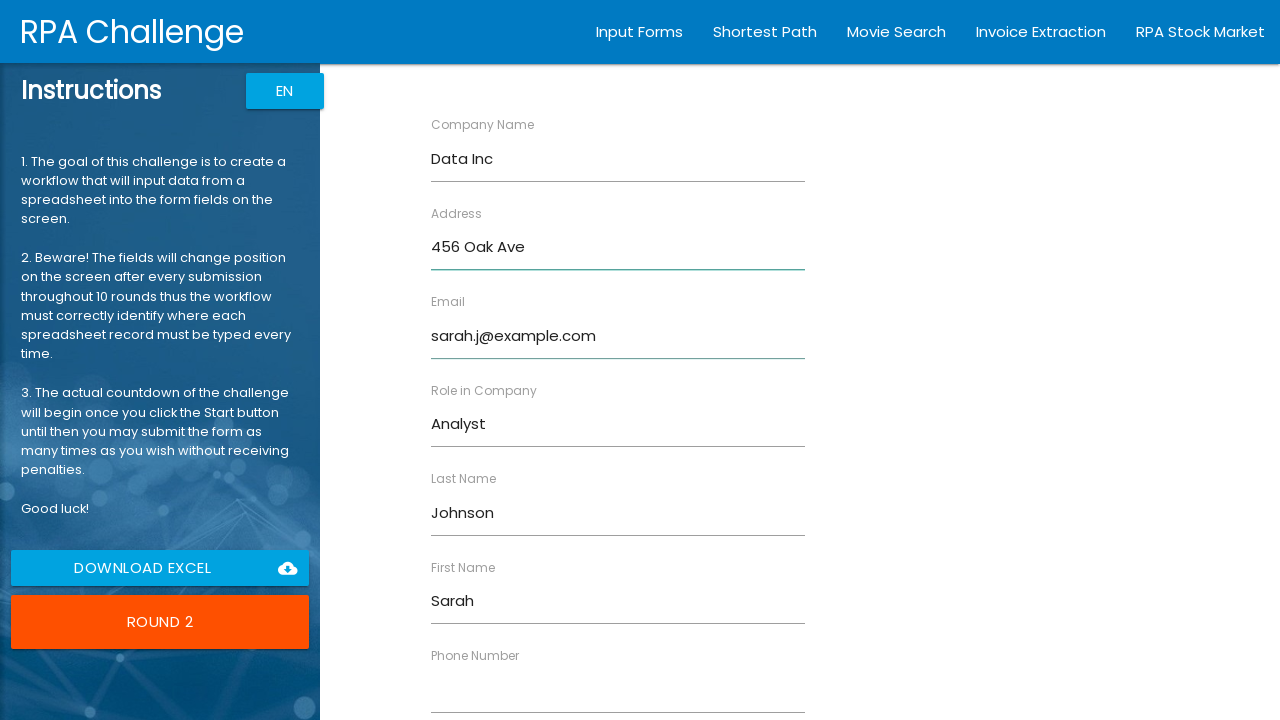

Filled Phone Number field with '555-0102' on //input[@ng-reflect-name="labelPhone"]
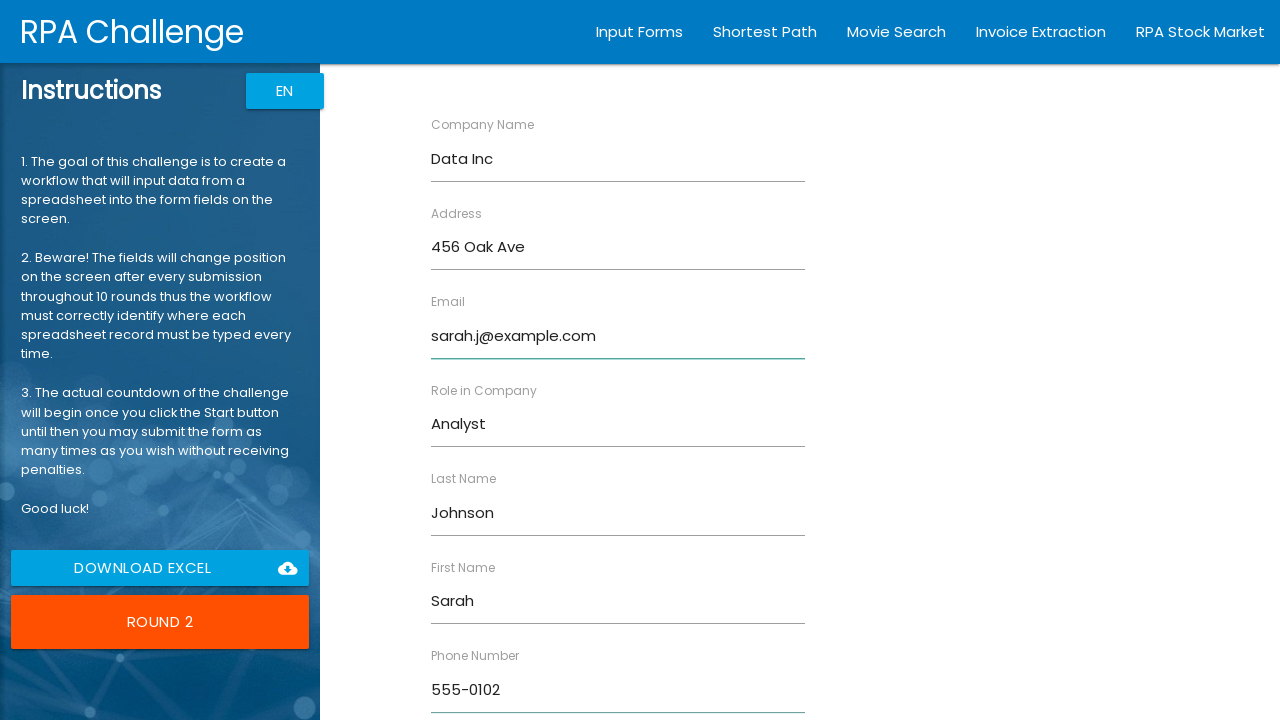

Clicked Submit button for form entry: Sarah Johnson at (478, 688) on xpath=//input[@value="Submit"]
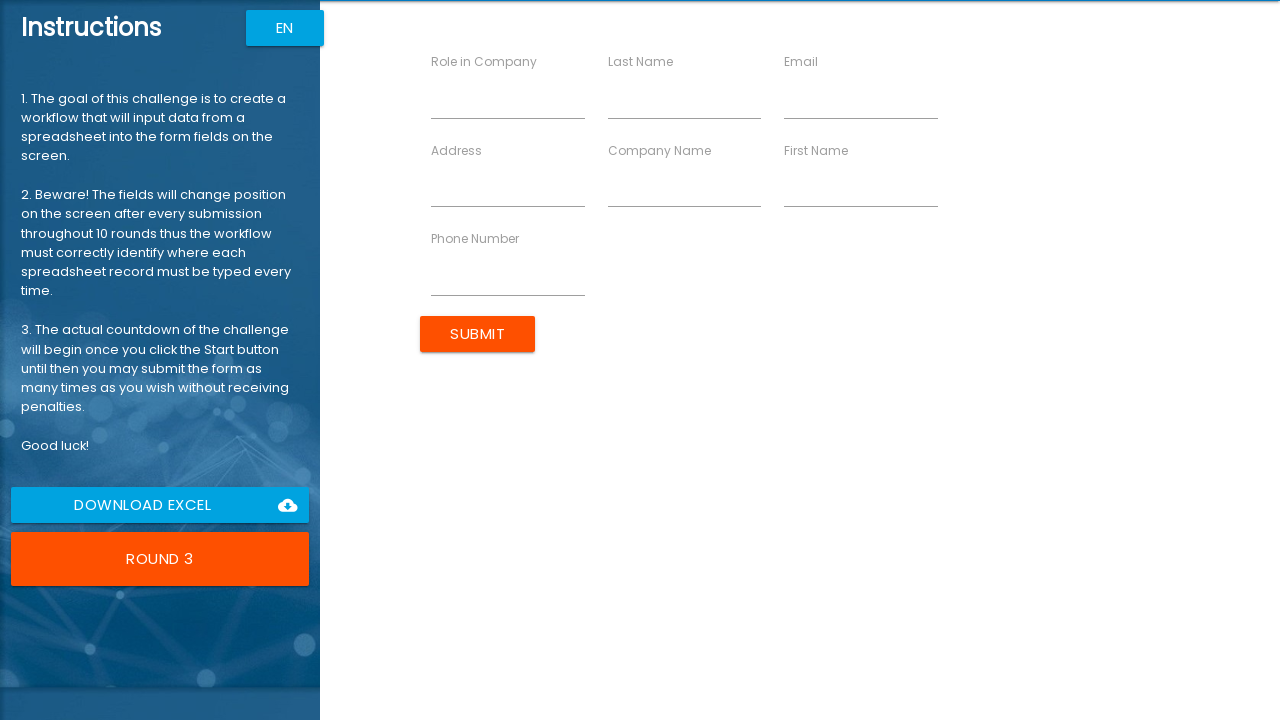

Filled First Name field with 'Michael' on //input[@ng-reflect-name="labelFirstName"]
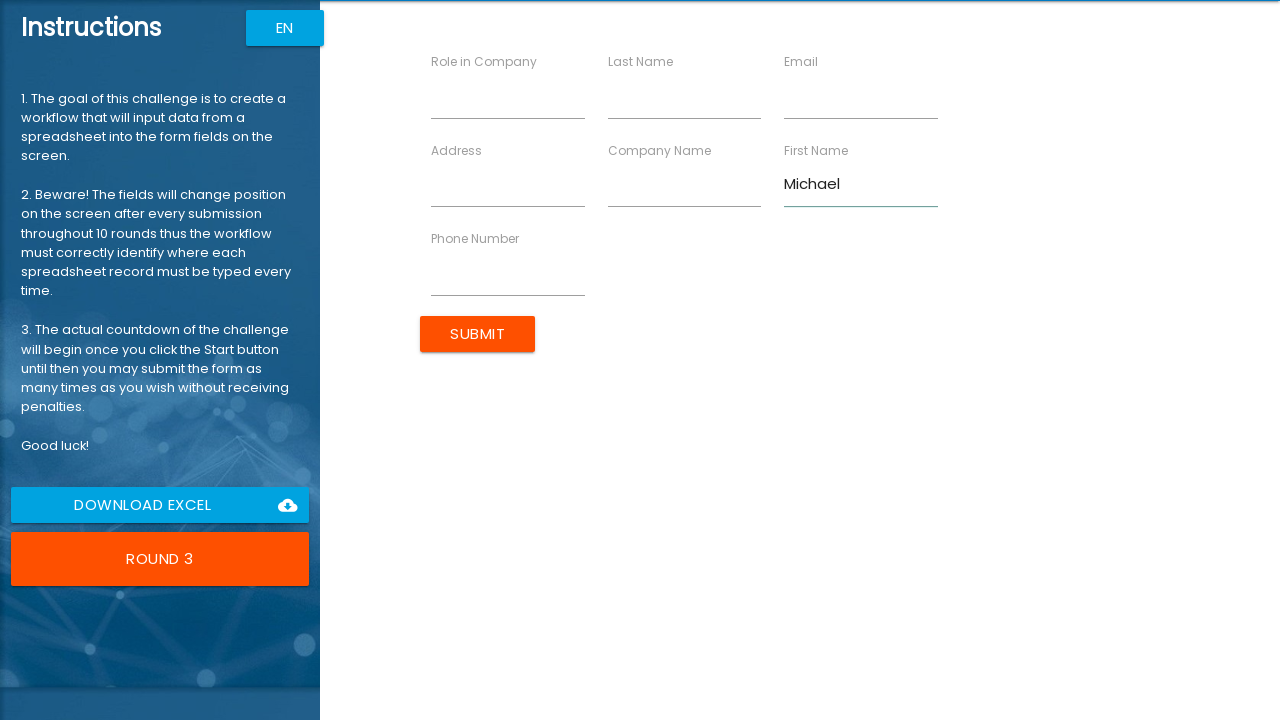

Filled Last Name field with 'Williams' on //input[@ng-reflect-name="labelLastName"]
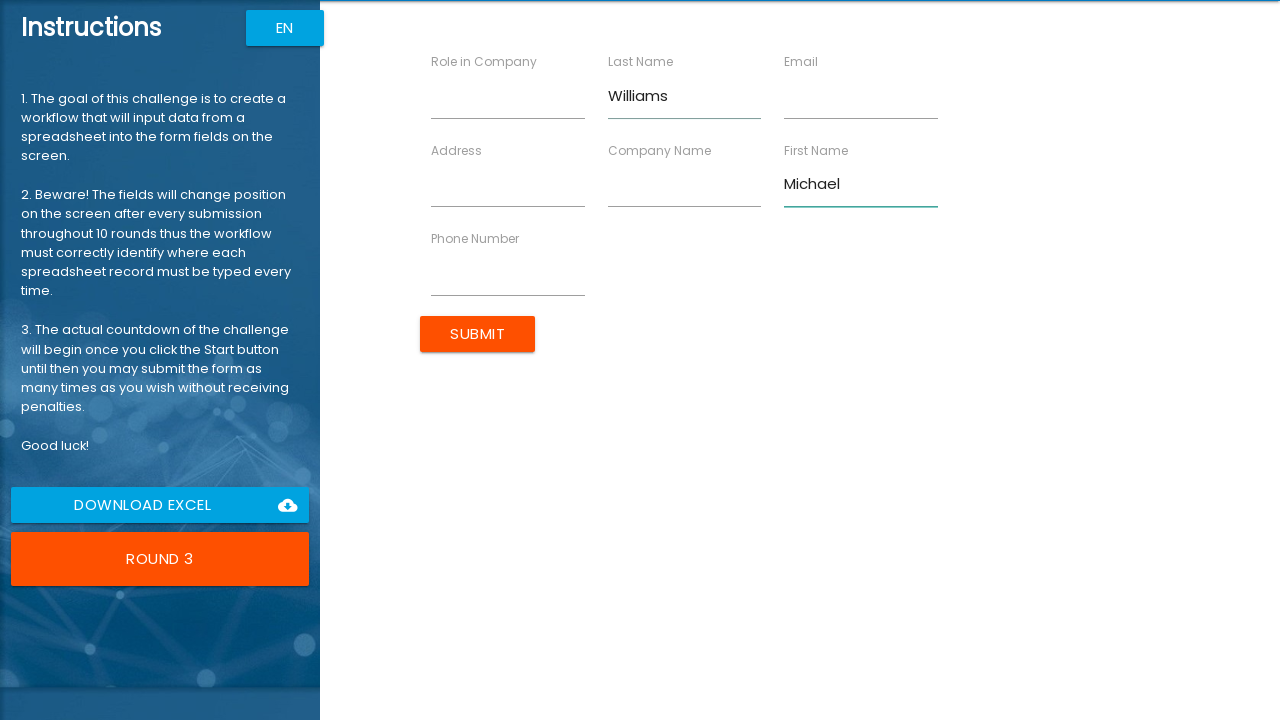

Filled Company Name field with 'Cloud Solutions' on //input[@ng-reflect-name="labelCompanyName"]
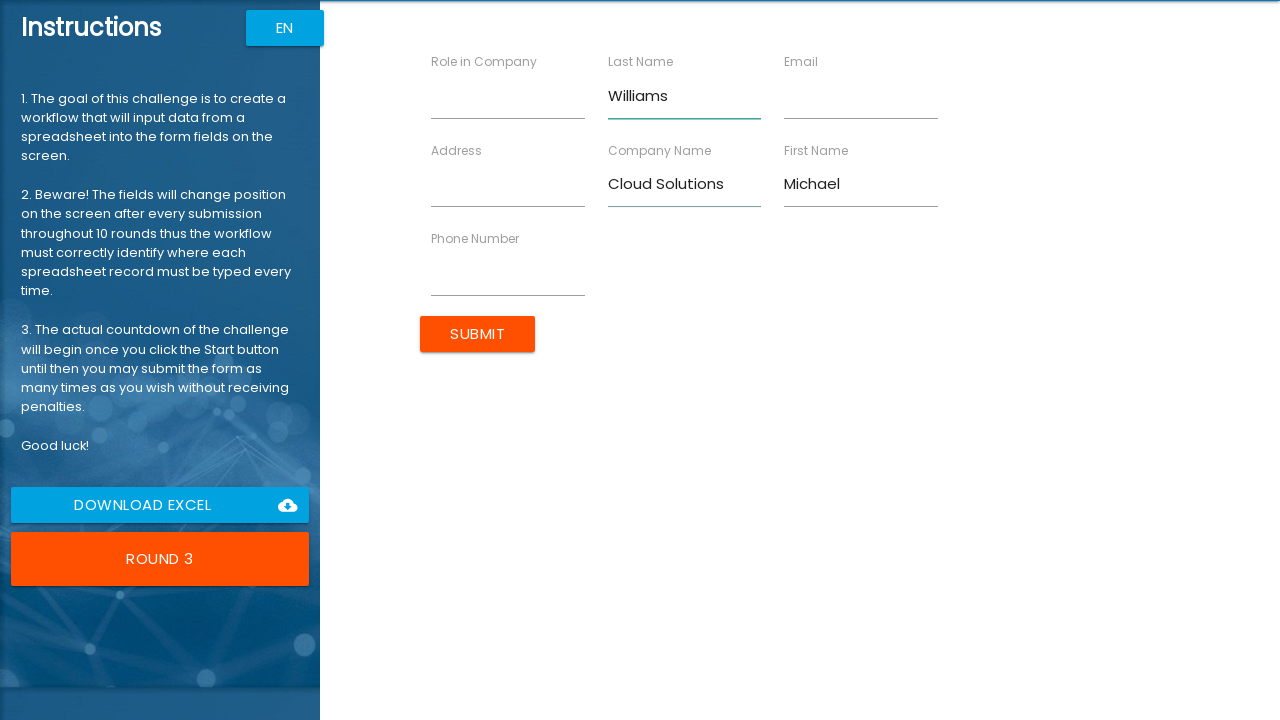

Filled Role field with 'Manager' on //input[@ng-reflect-name="labelRole"]
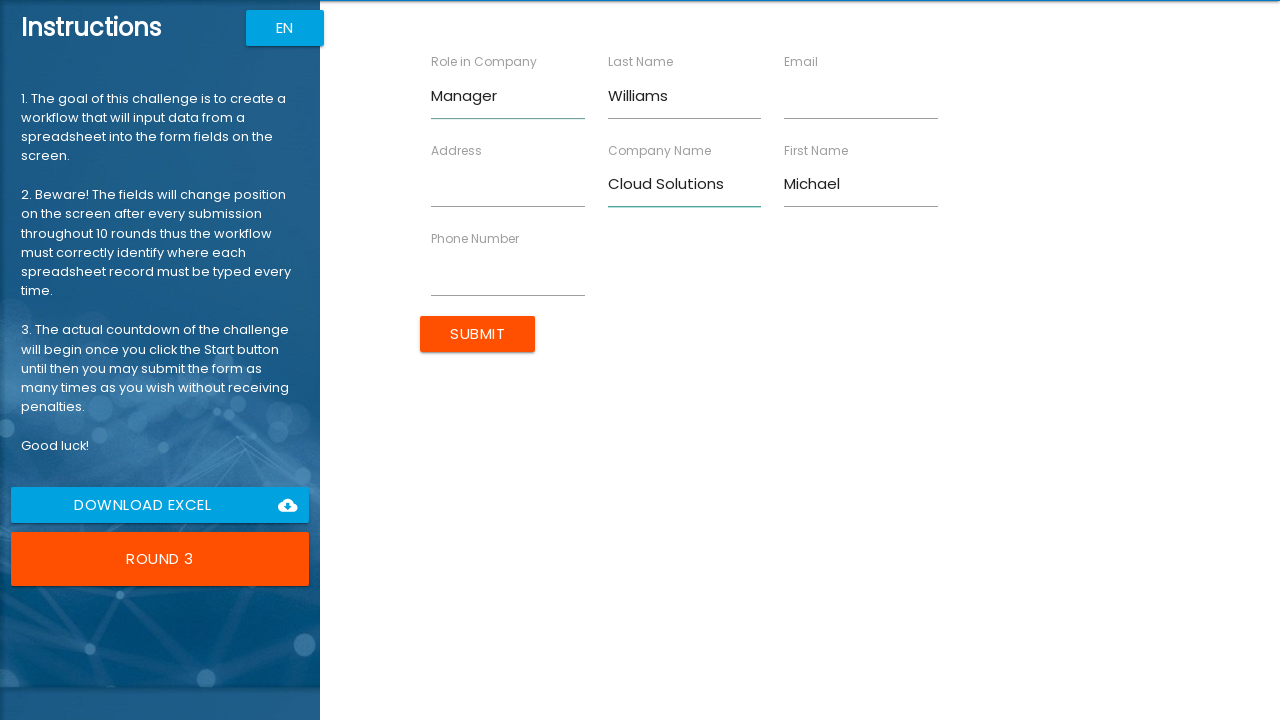

Filled Address field with '789 Pine Rd' on //input[@ng-reflect-name="labelAddress"]
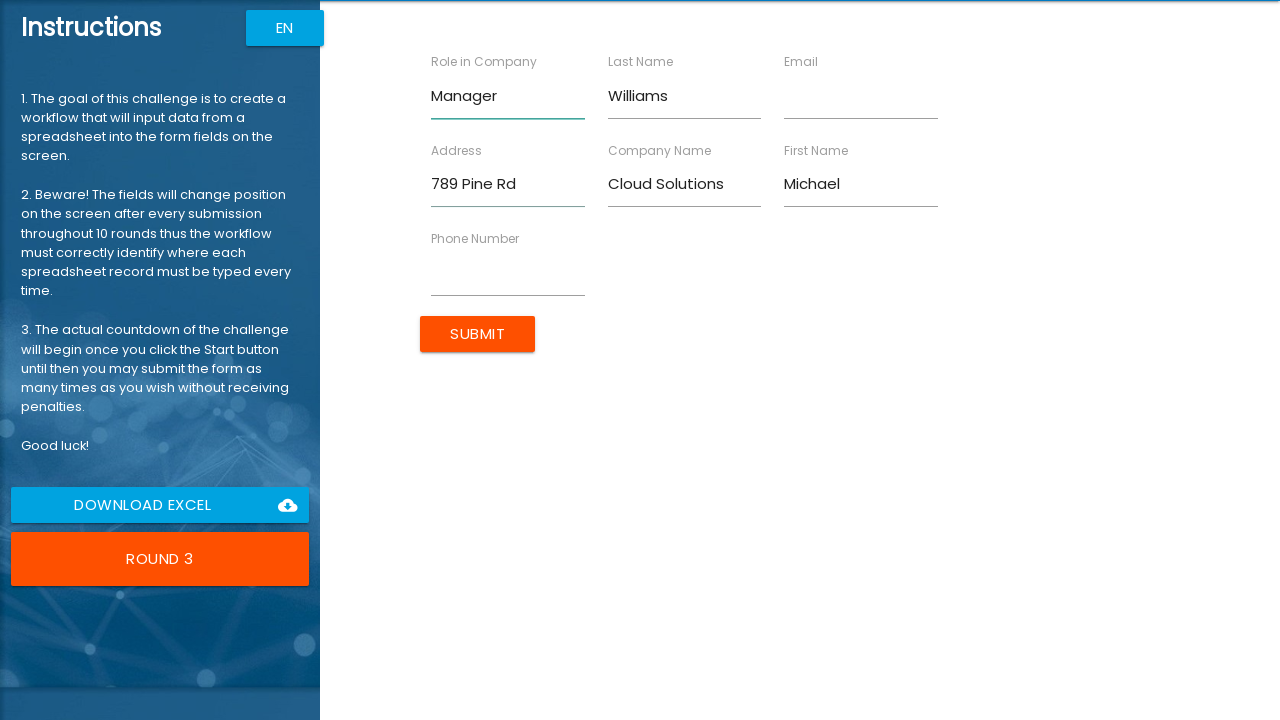

Filled Email field with 'm.williams@example.com' on //input[@ng-reflect-name="labelEmail"]
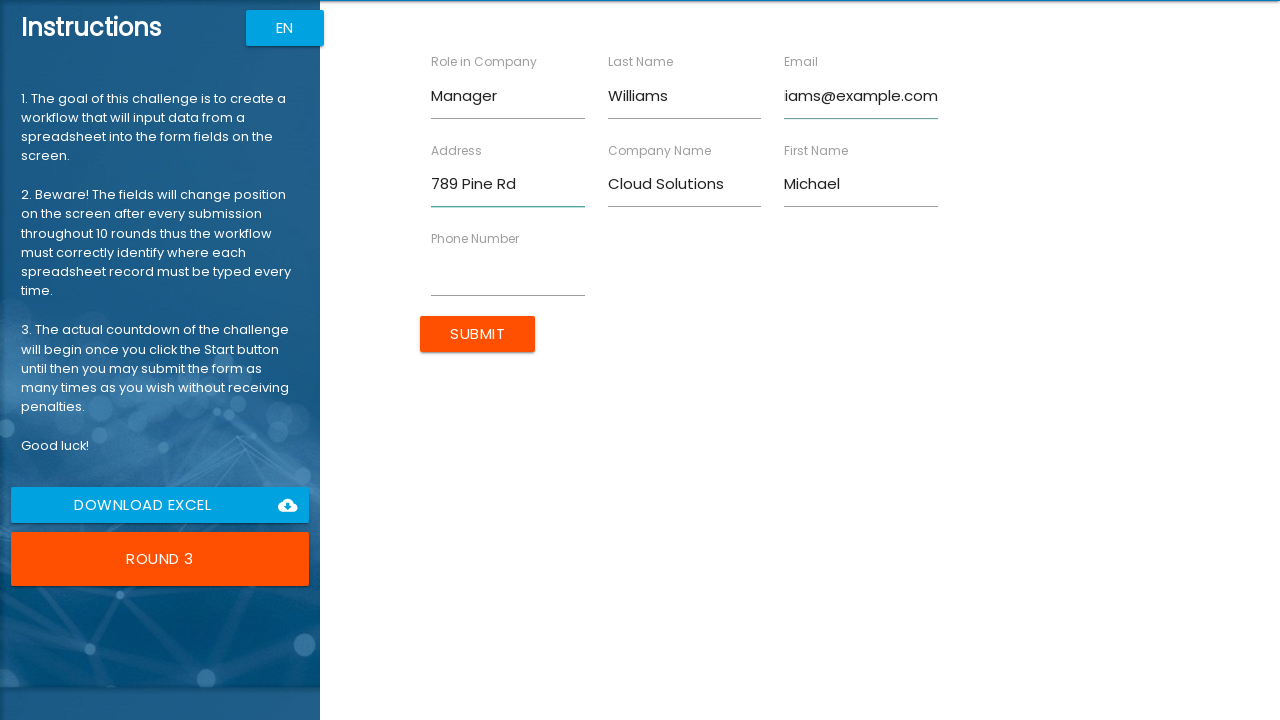

Filled Phone Number field with '555-0103' on //input[@ng-reflect-name="labelPhone"]
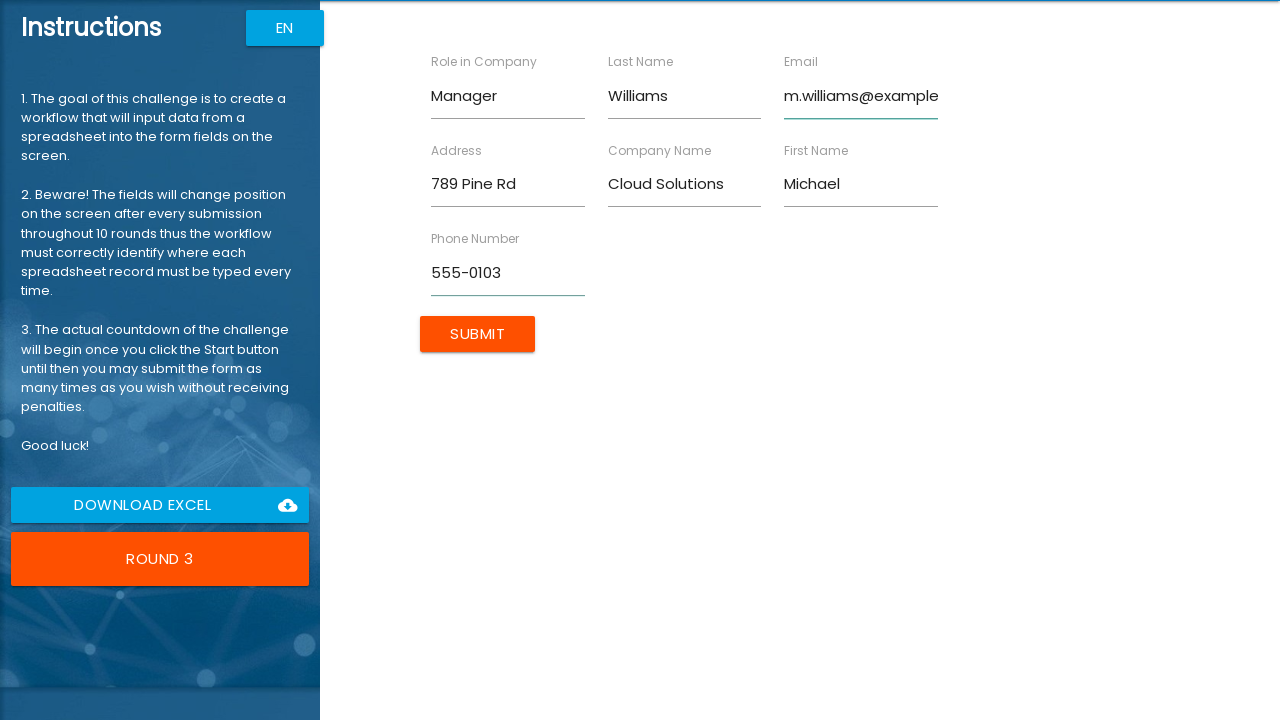

Clicked Submit button for form entry: Michael Williams at (478, 334) on xpath=//input[@value="Submit"]
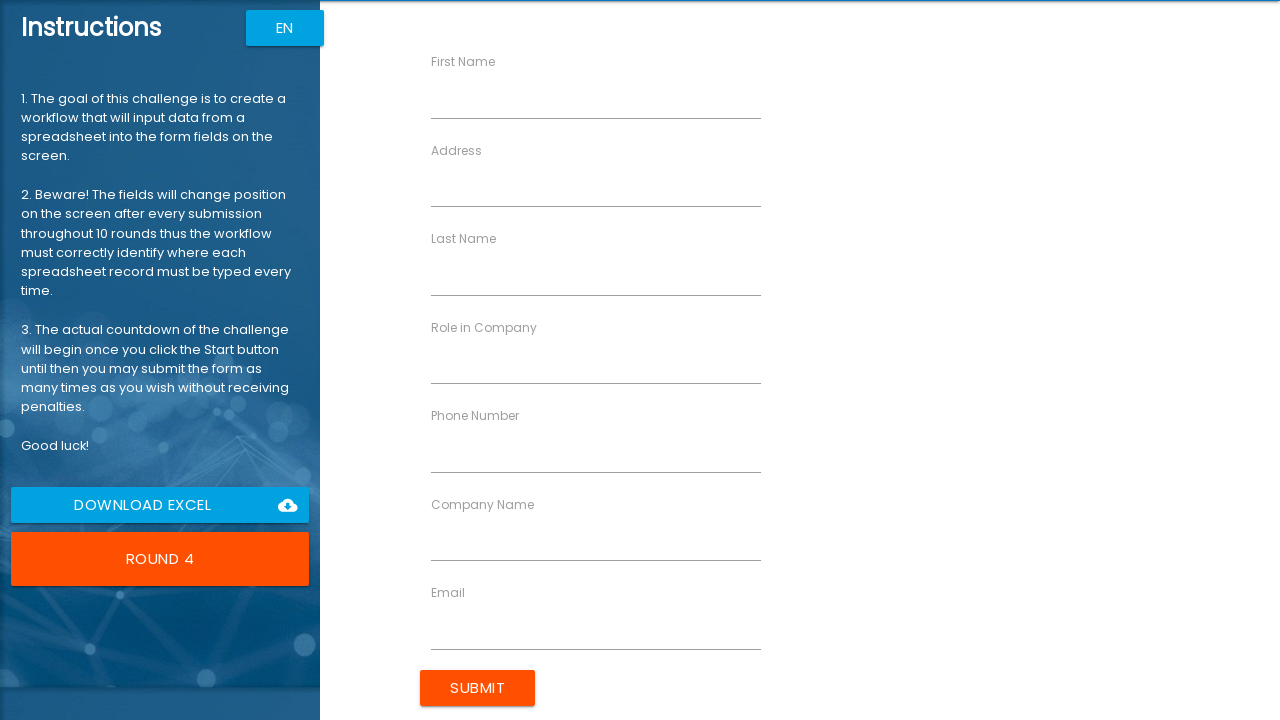

Filled First Name field with 'Emily' on //input[@ng-reflect-name="labelFirstName"]
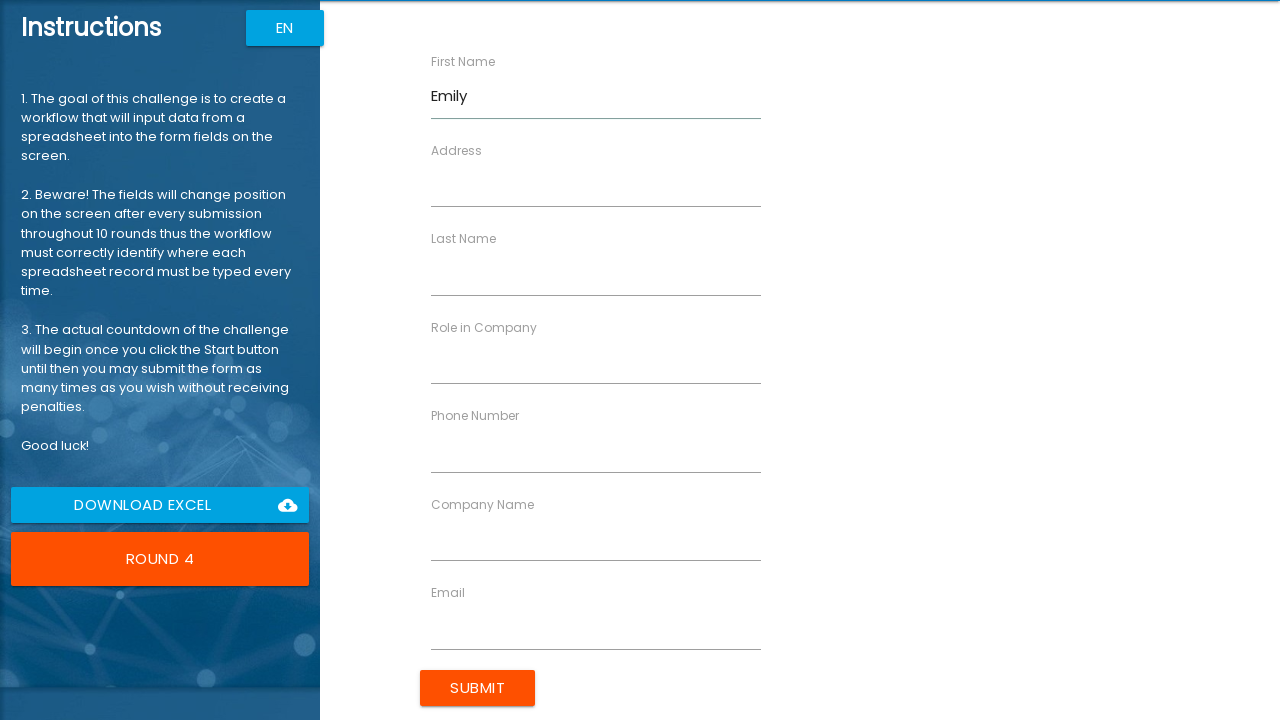

Filled Last Name field with 'Brown' on //input[@ng-reflect-name="labelLastName"]
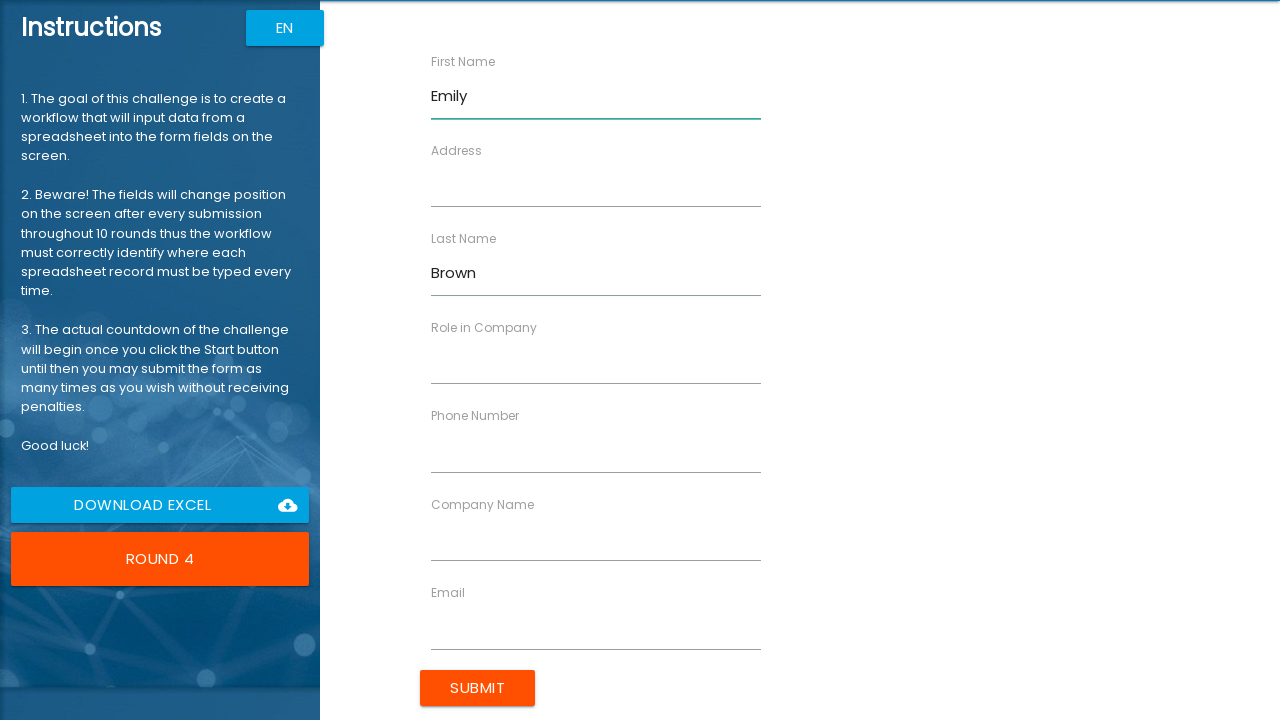

Filled Company Name field with 'StartUp LLC' on //input[@ng-reflect-name="labelCompanyName"]
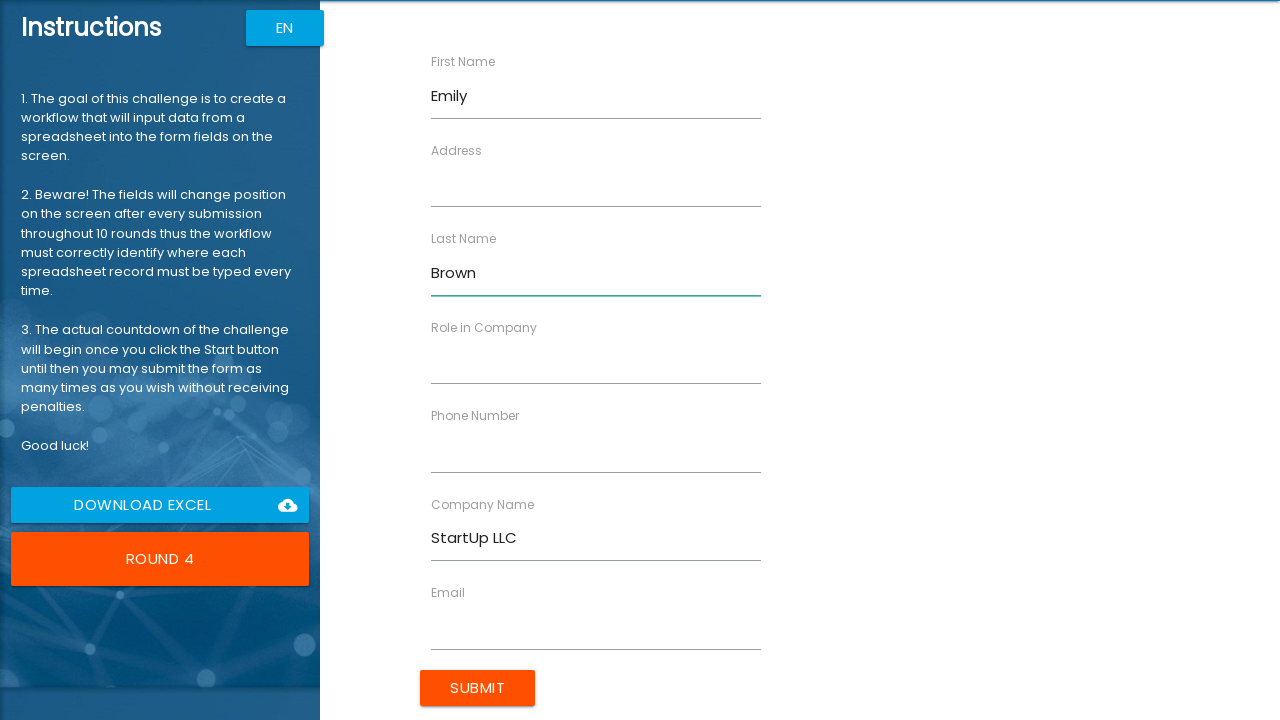

Filled Role field with 'Designer' on //input[@ng-reflect-name="labelRole"]
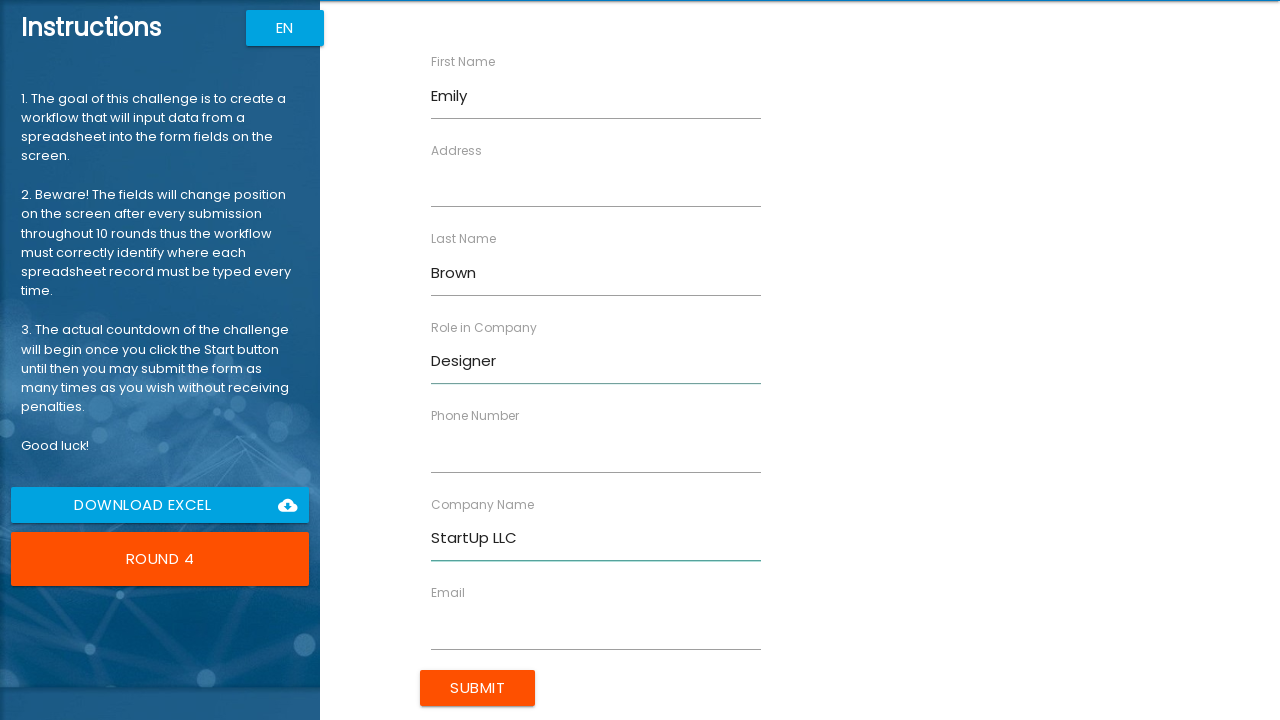

Filled Address field with '321 Elm St' on //input[@ng-reflect-name="labelAddress"]
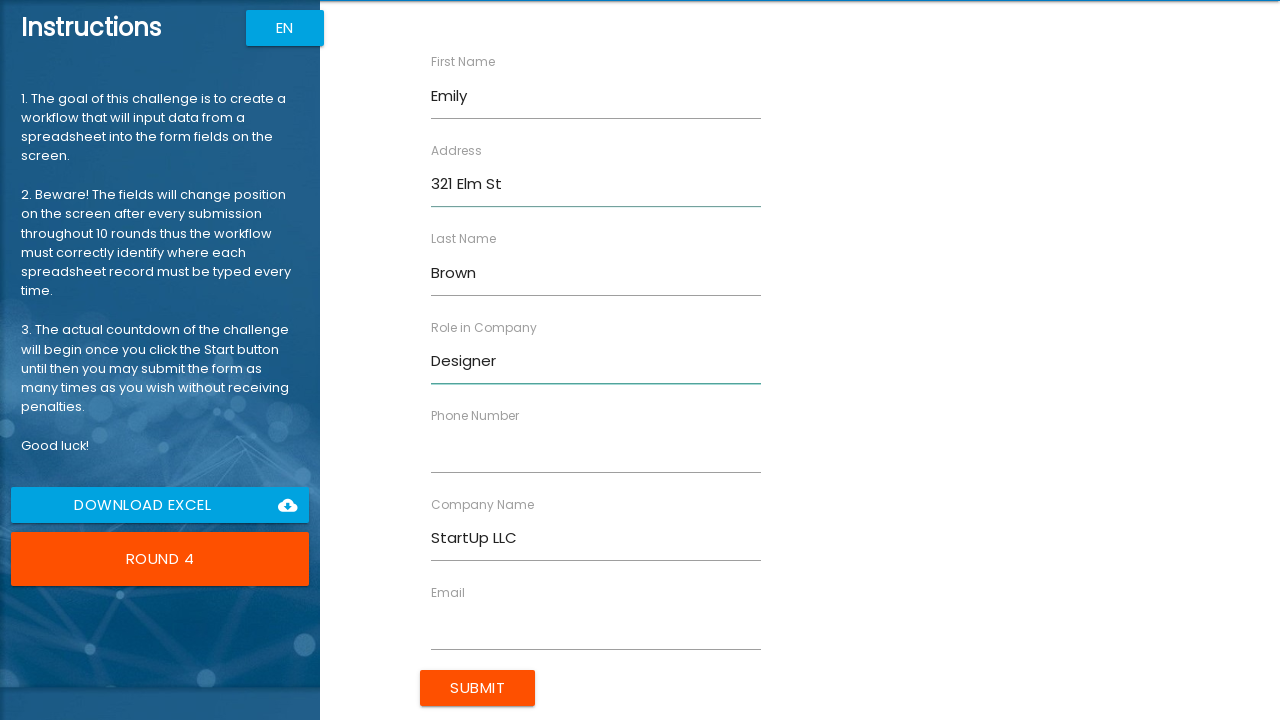

Filled Email field with 'emily.b@example.com' on //input[@ng-reflect-name="labelEmail"]
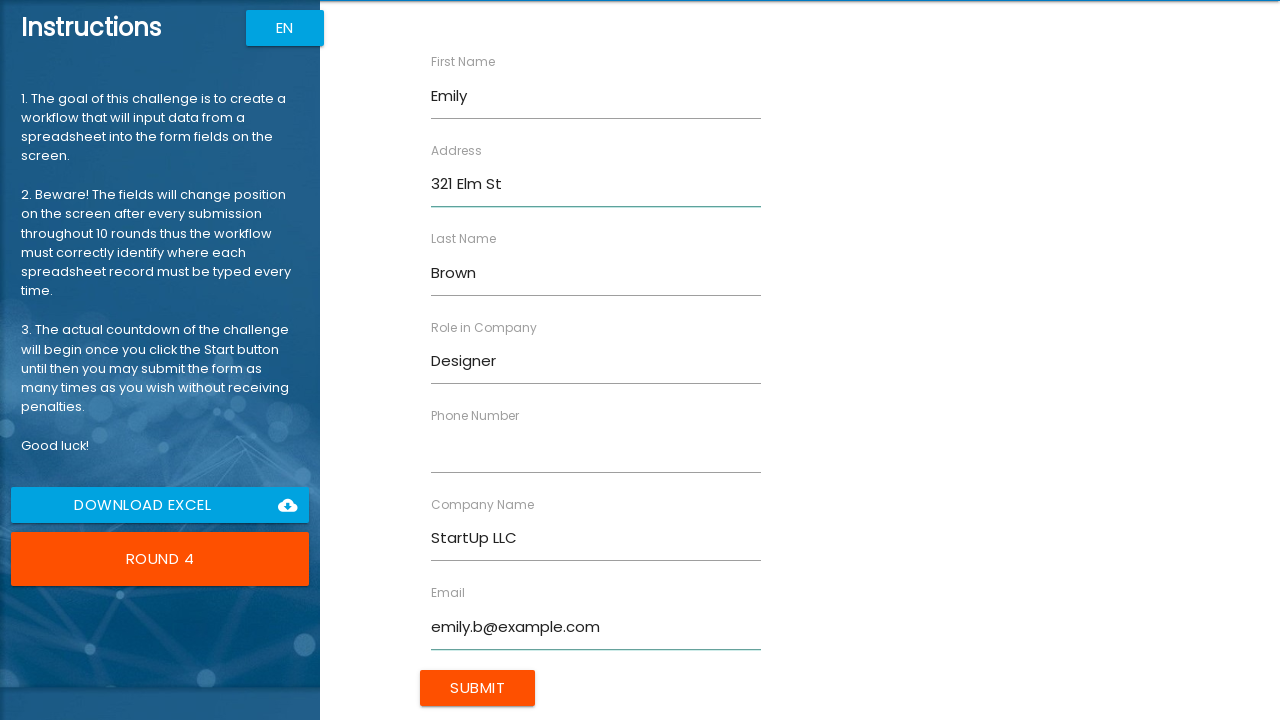

Filled Phone Number field with '555-0104' on //input[@ng-reflect-name="labelPhone"]
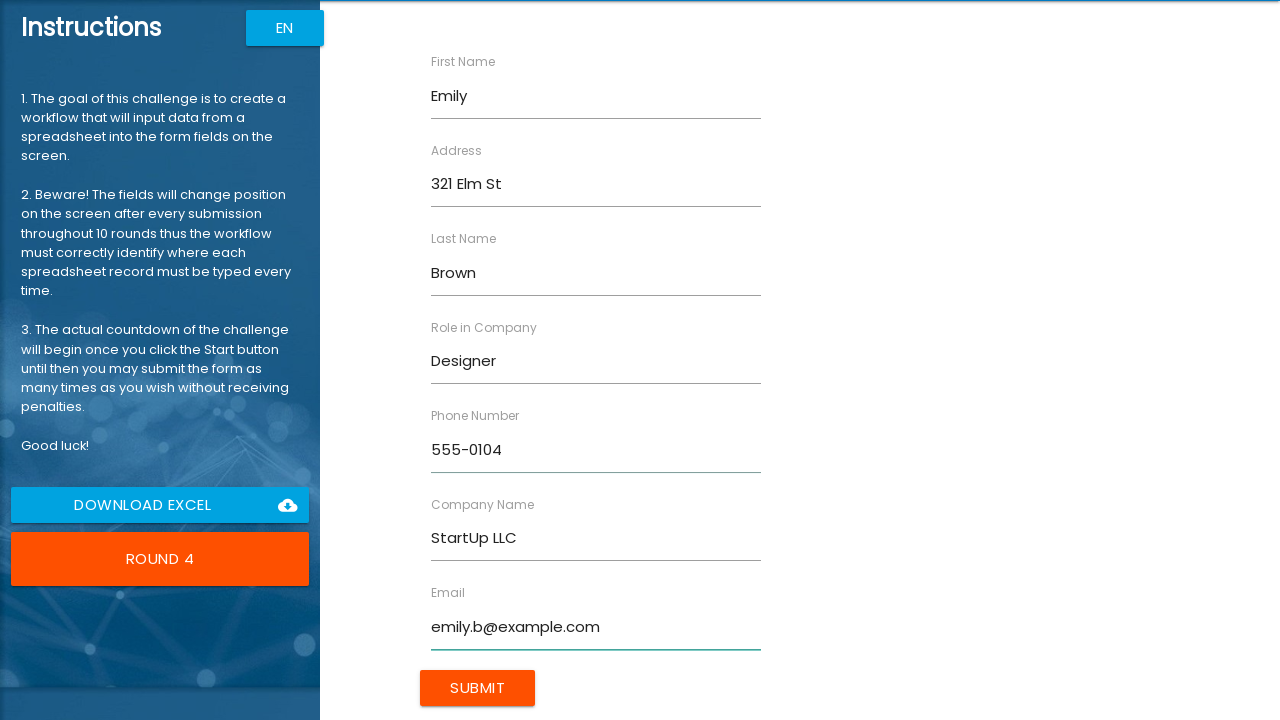

Clicked Submit button for form entry: Emily Brown at (478, 688) on xpath=//input[@value="Submit"]
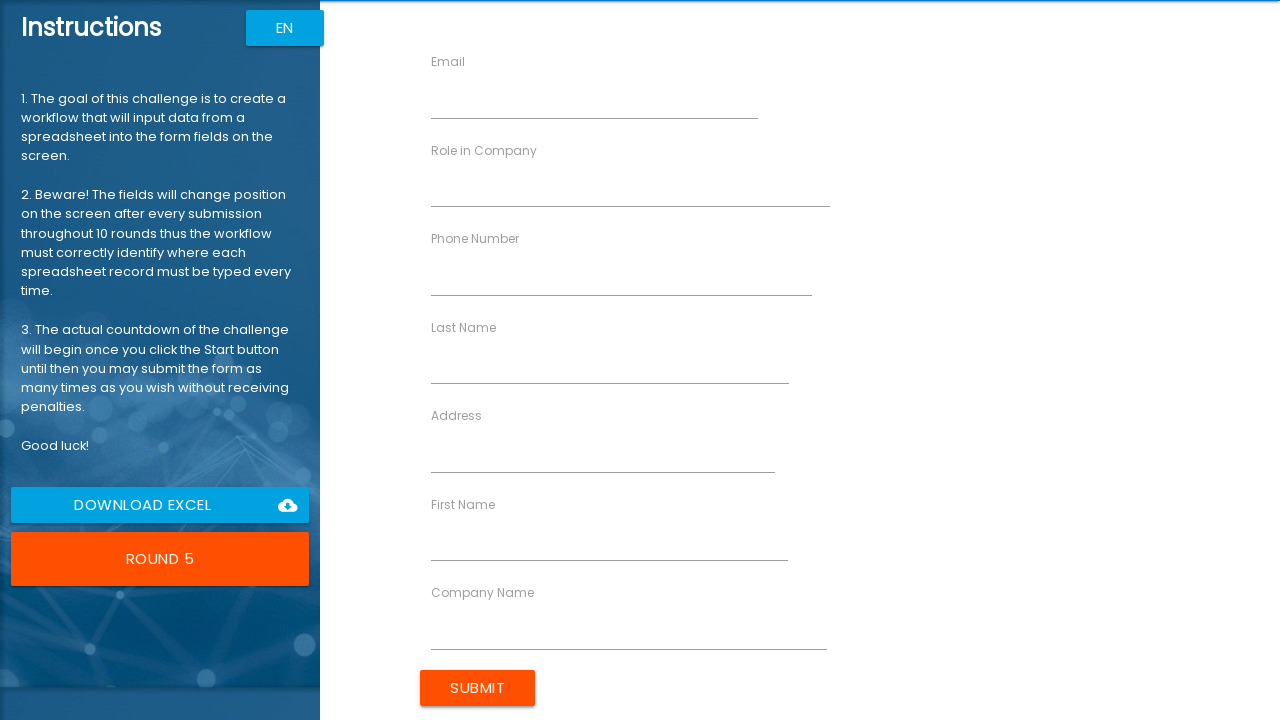

Filled First Name field with 'David' on //input[@ng-reflect-name="labelFirstName"]
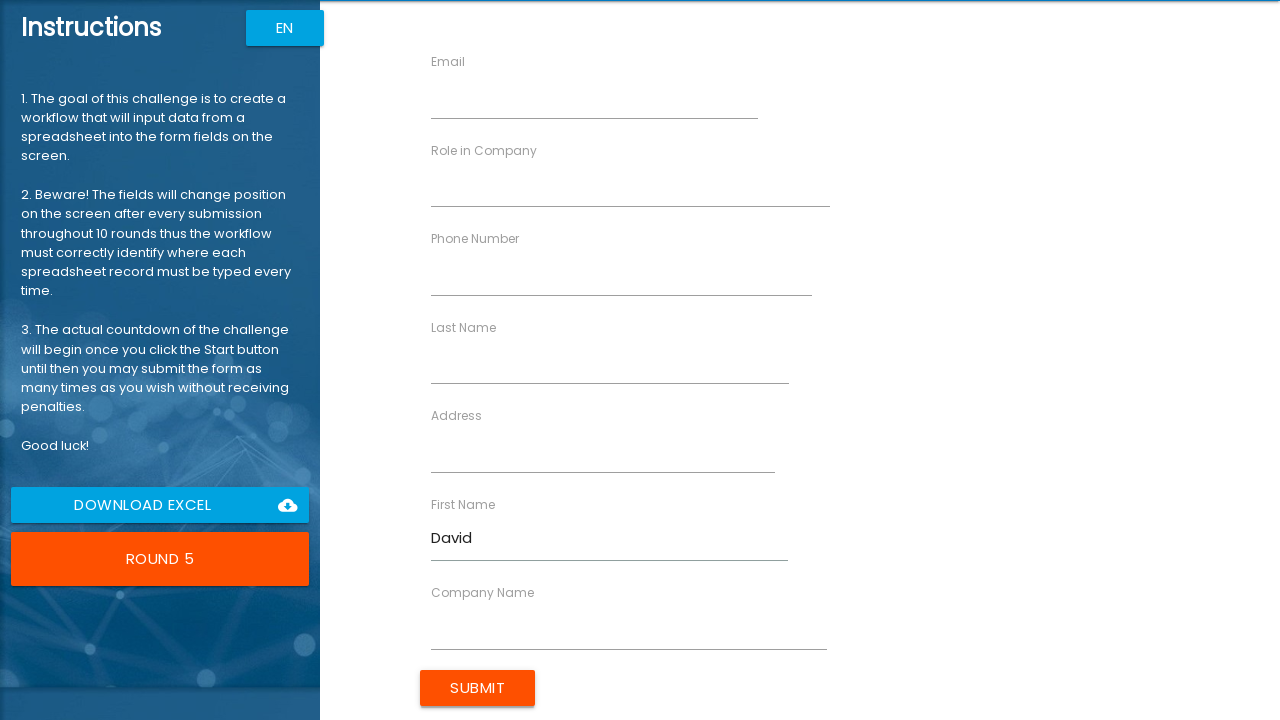

Filled Last Name field with 'Garcia' on //input[@ng-reflect-name="labelLastName"]
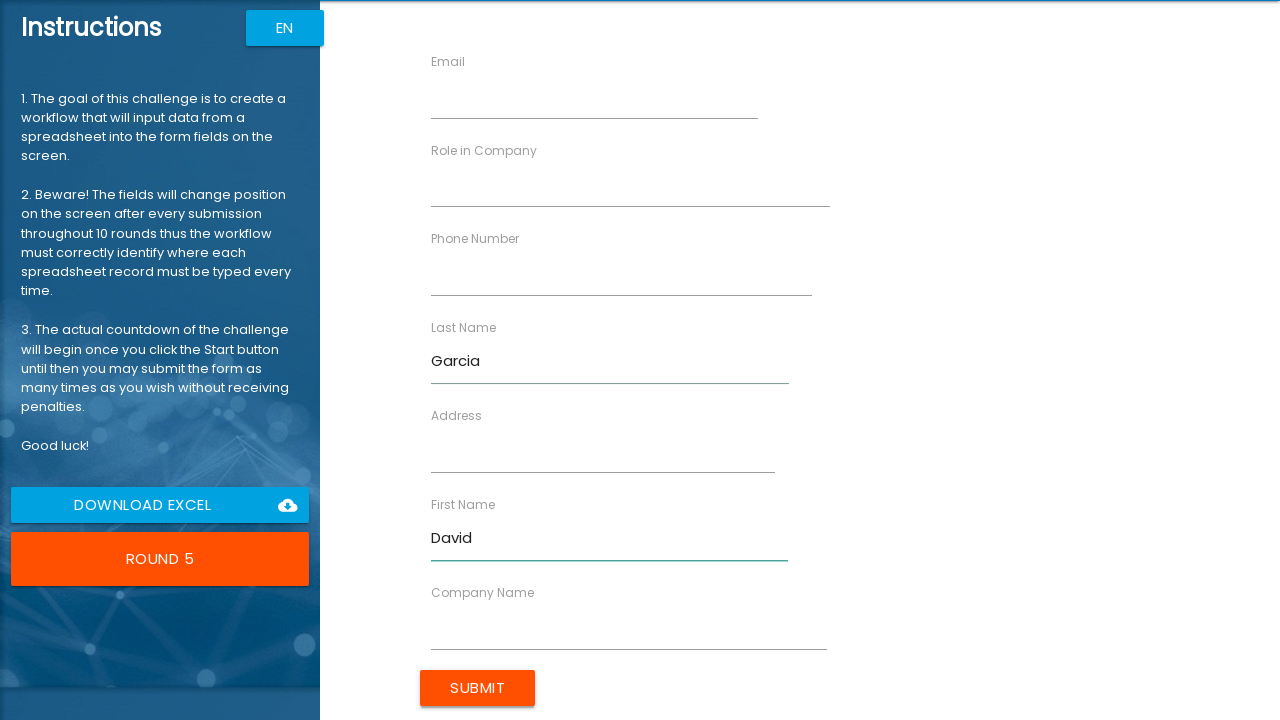

Filled Company Name field with 'Finance Plus' on //input[@ng-reflect-name="labelCompanyName"]
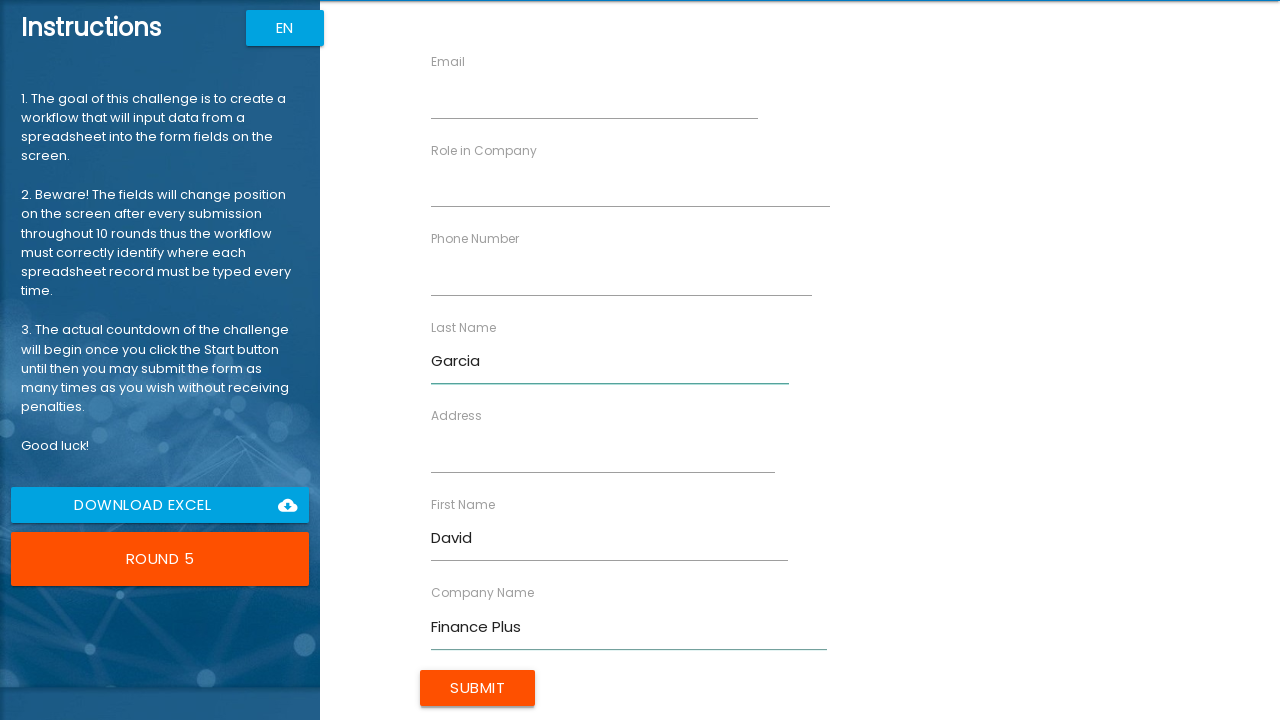

Filled Role field with 'Accountant' on //input[@ng-reflect-name="labelRole"]
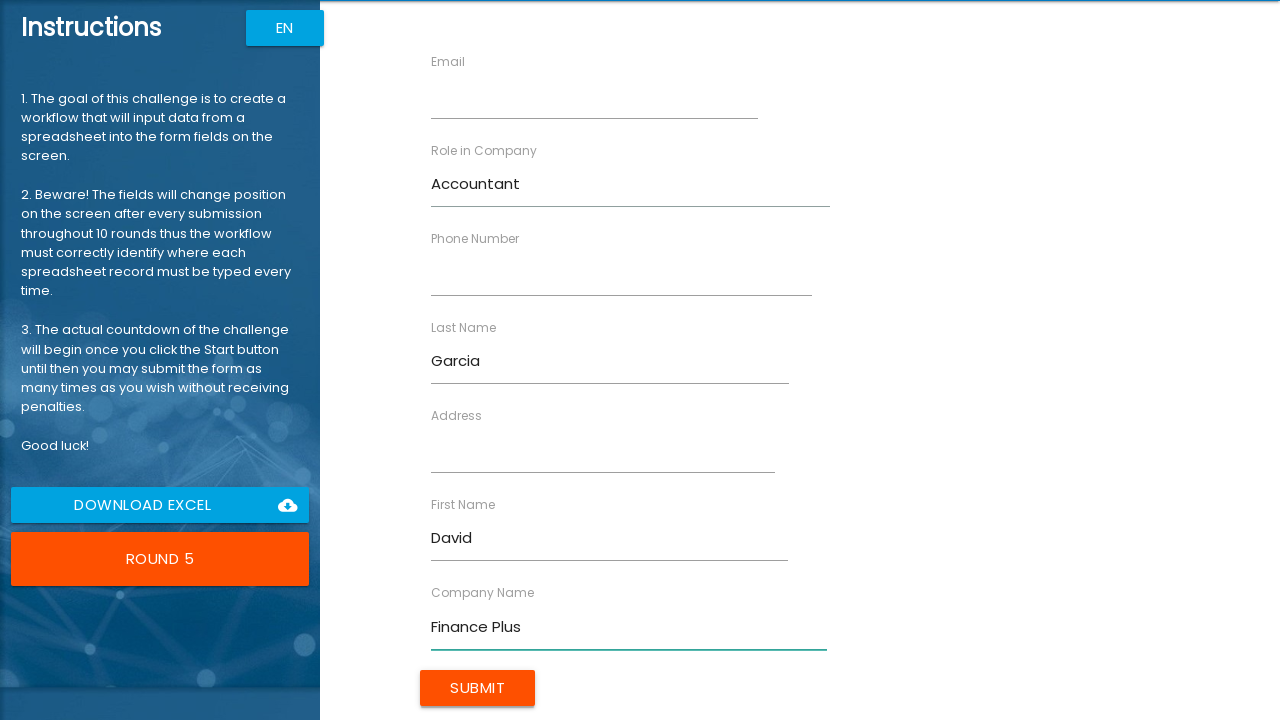

Filled Address field with '654 Maple Dr' on //input[@ng-reflect-name="labelAddress"]
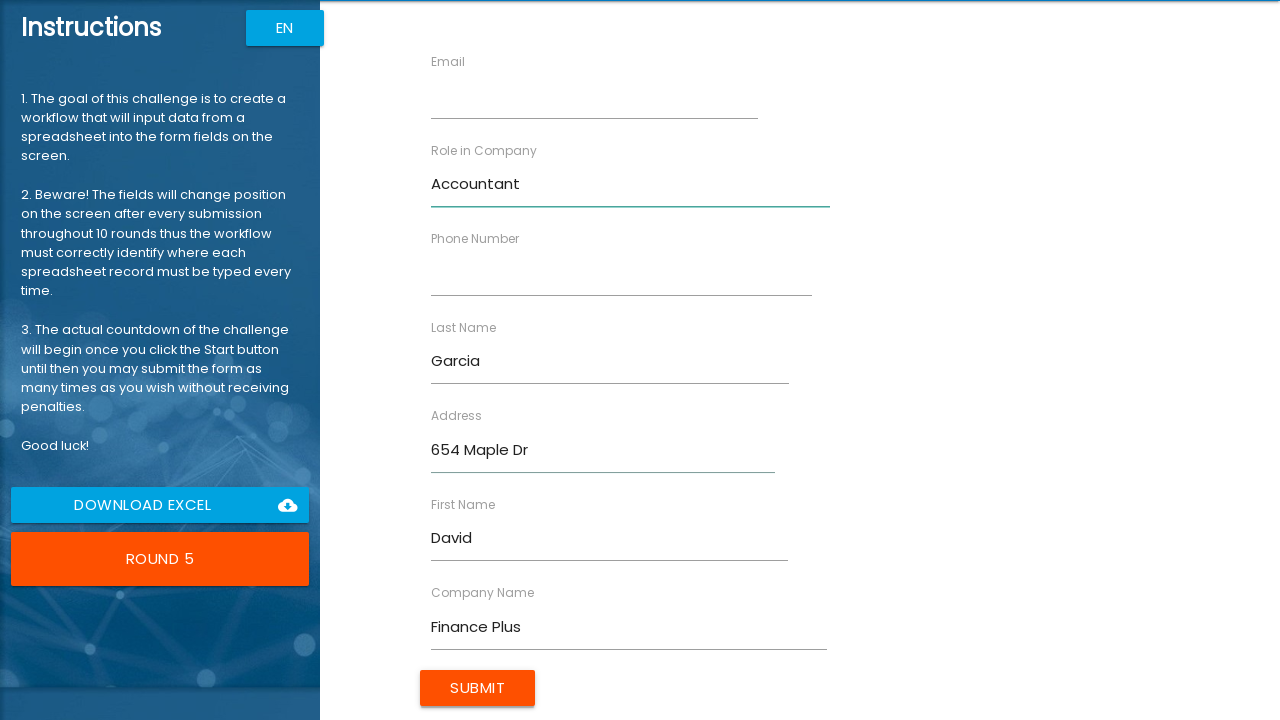

Filled Email field with 'd.garcia@example.com' on //input[@ng-reflect-name="labelEmail"]
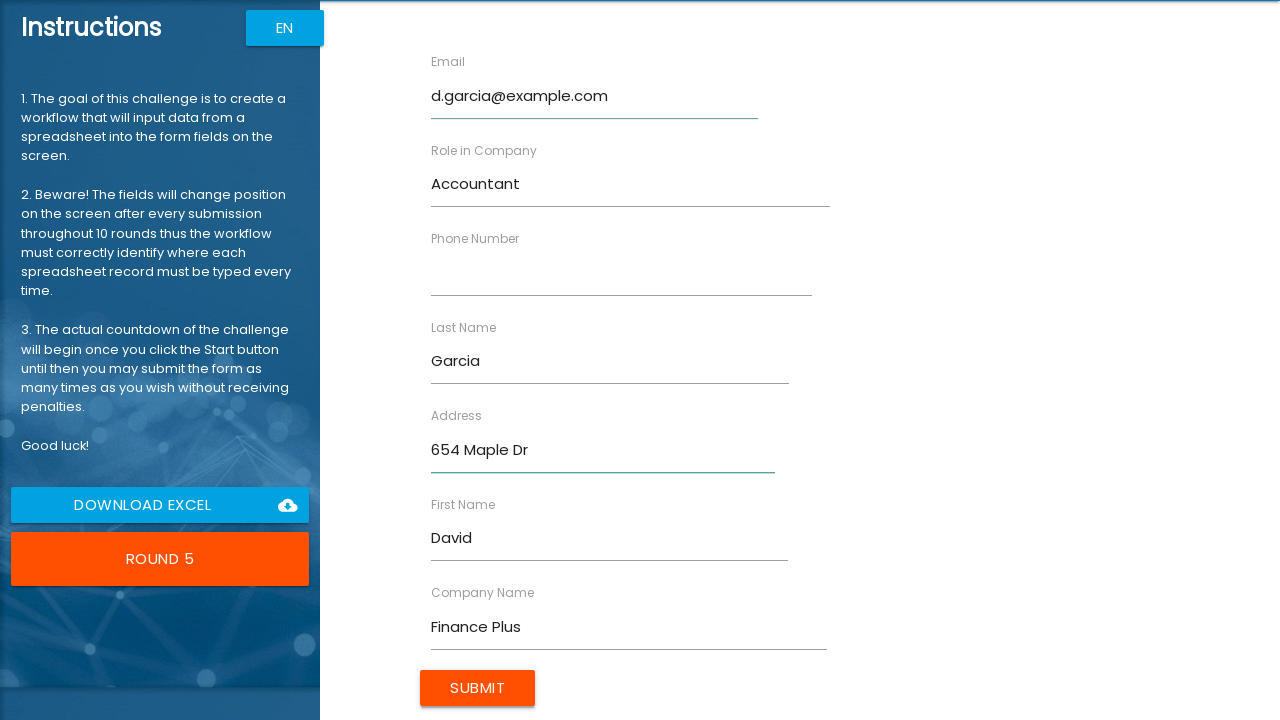

Filled Phone Number field with '555-0105' on //input[@ng-reflect-name="labelPhone"]
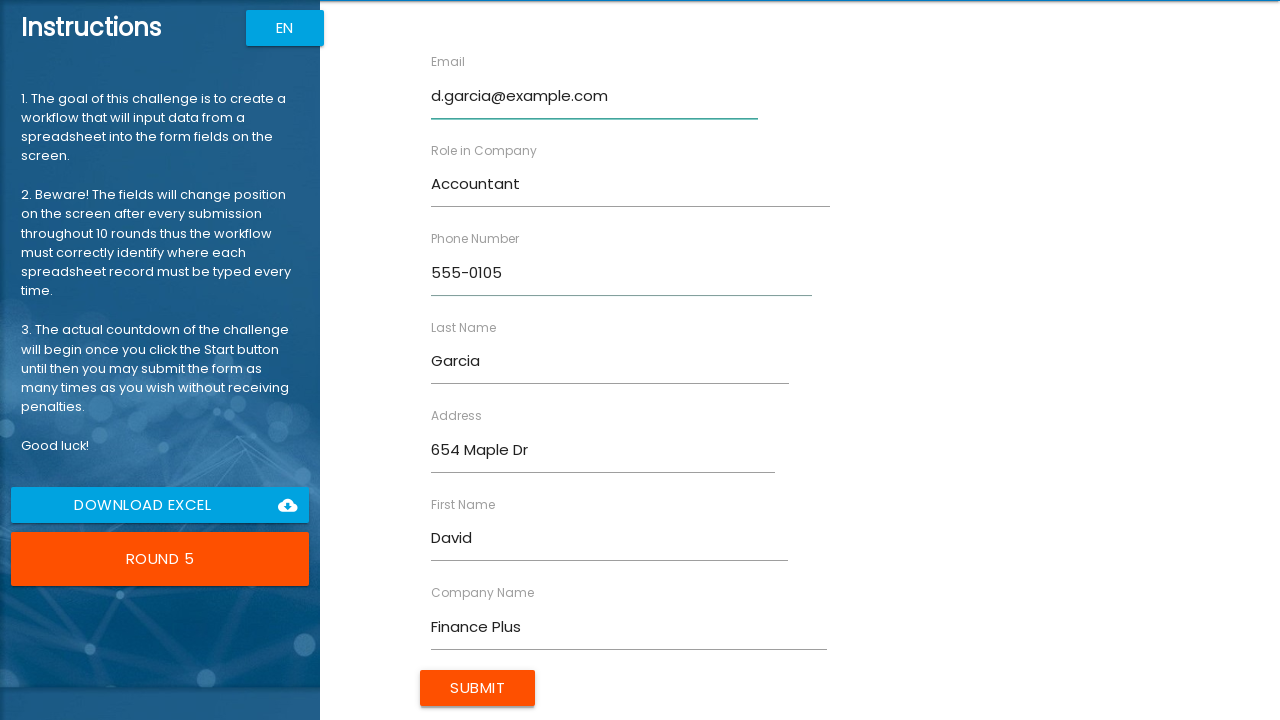

Clicked Submit button for form entry: David Garcia at (478, 688) on xpath=//input[@value="Submit"]
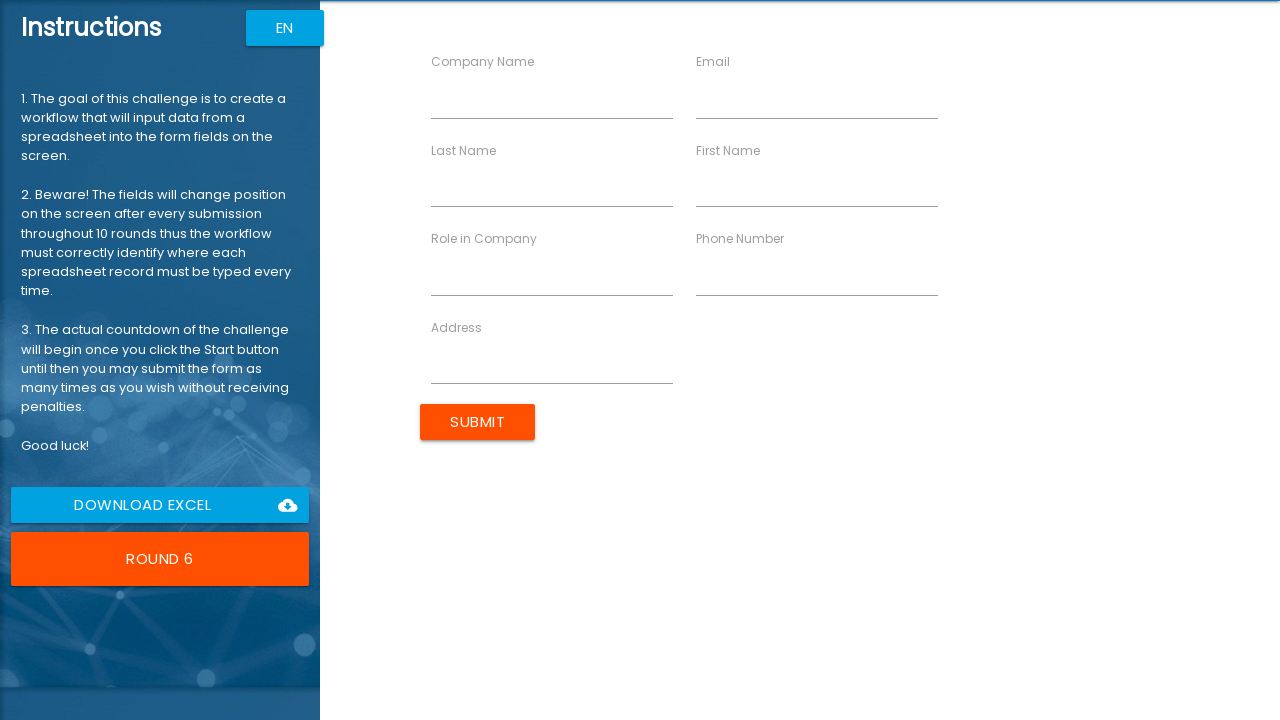

Filled First Name field with 'Jessica' on //input[@ng-reflect-name="labelFirstName"]
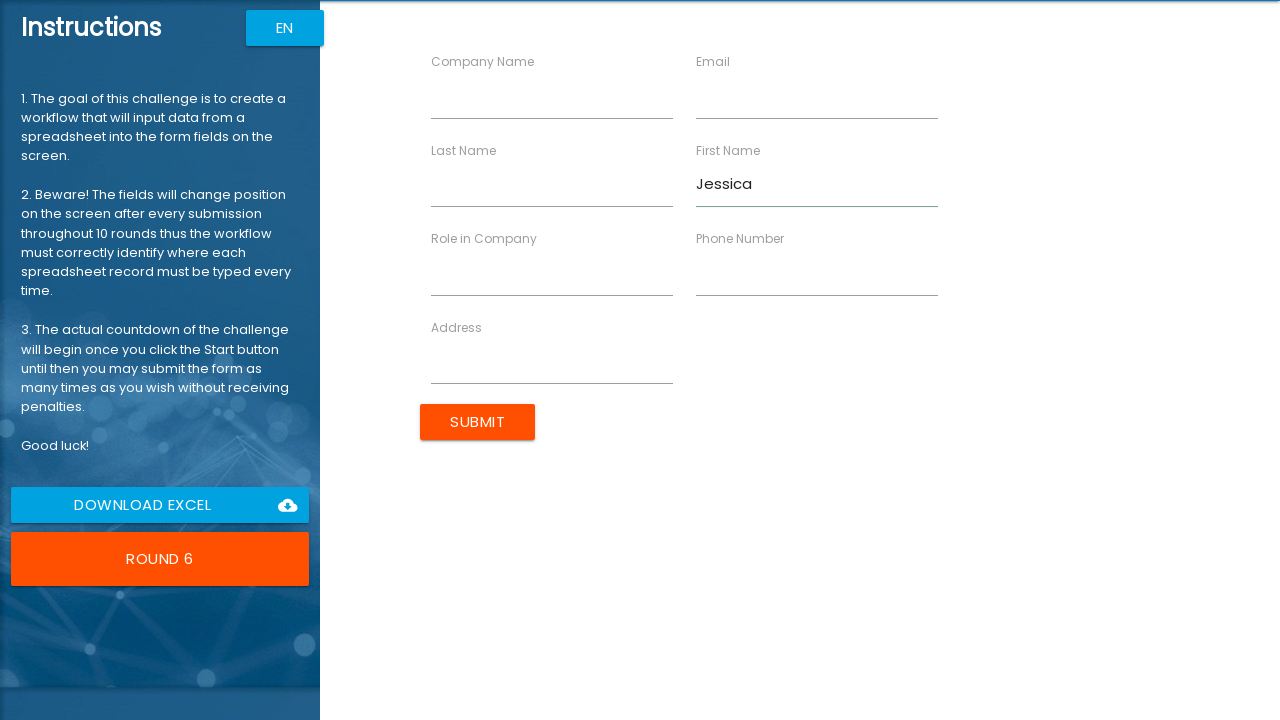

Filled Last Name field with 'Martinez' on //input[@ng-reflect-name="labelLastName"]
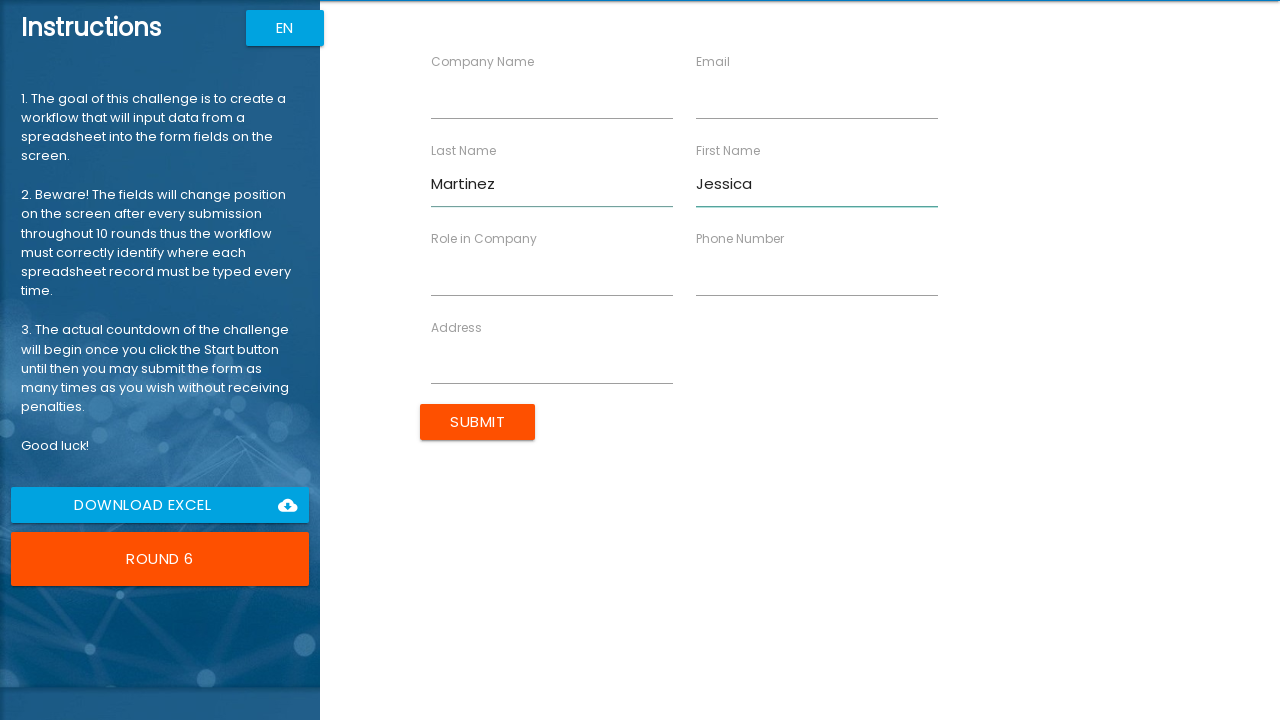

Filled Company Name field with 'Health Co' on //input[@ng-reflect-name="labelCompanyName"]
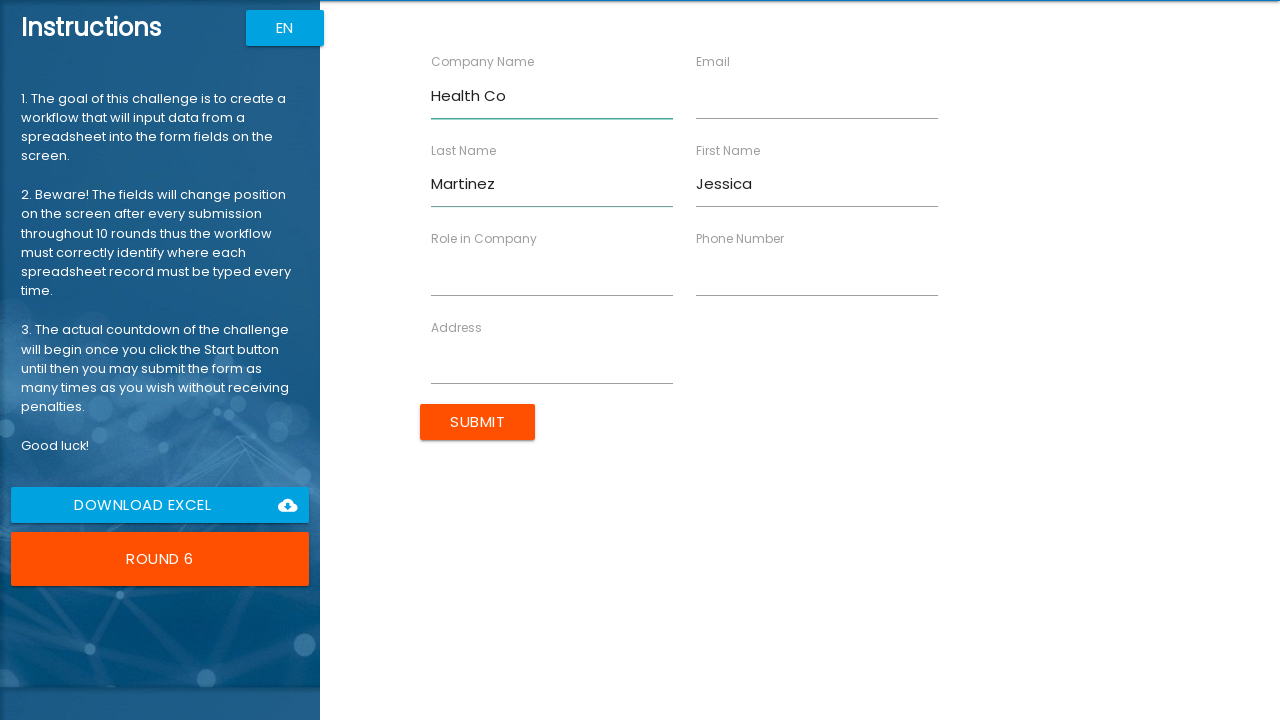

Filled Role field with 'Nurse' on //input[@ng-reflect-name="labelRole"]
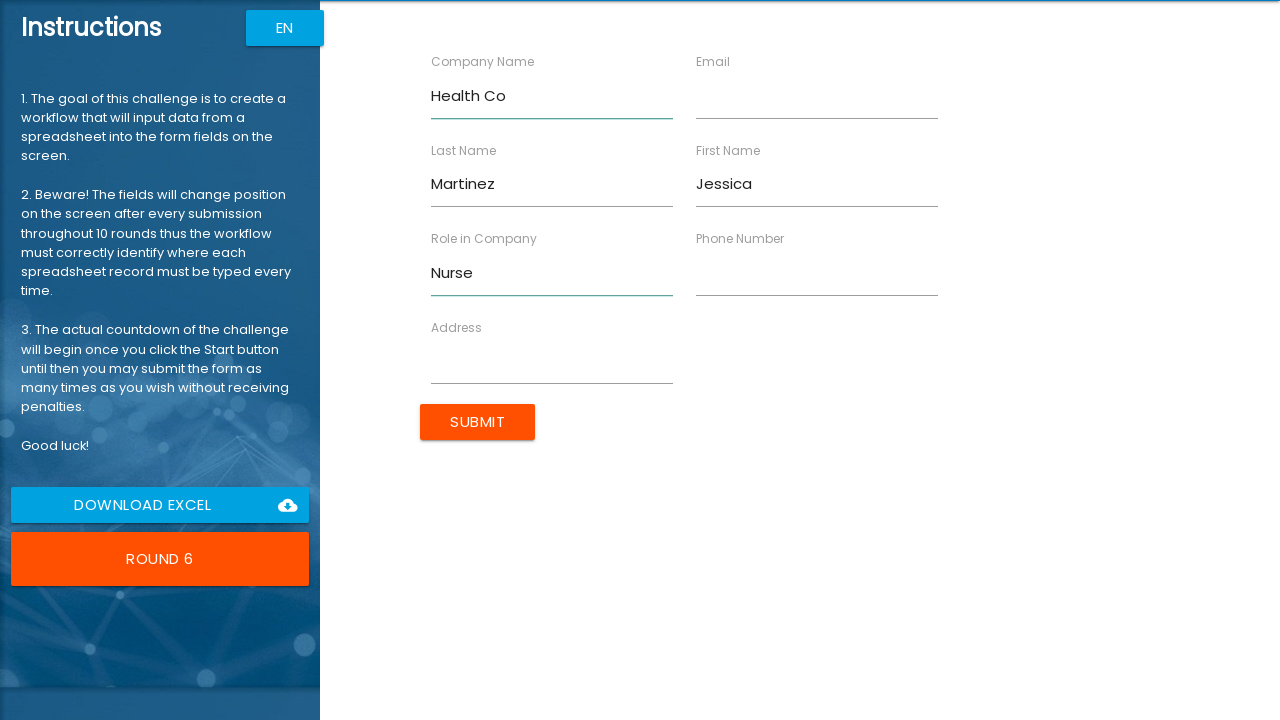

Filled Address field with '987 Cedar Ln' on //input[@ng-reflect-name="labelAddress"]
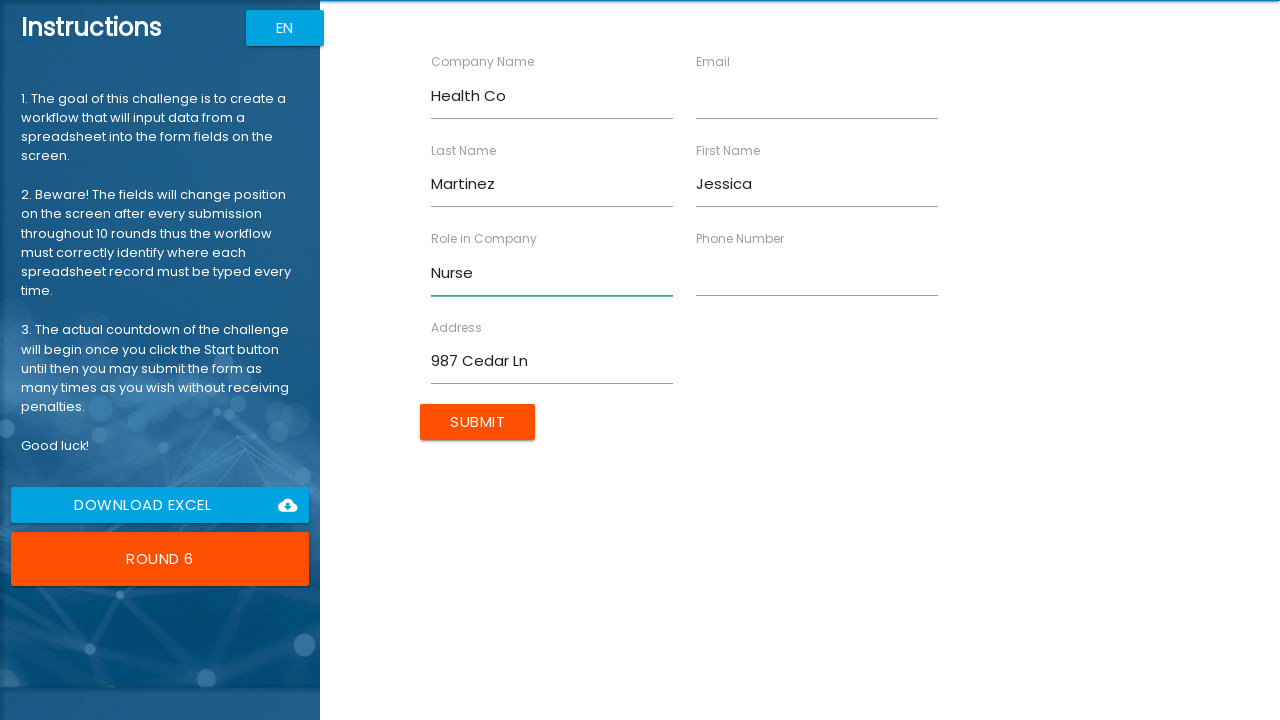

Filled Email field with 'j.martinez@example.com' on //input[@ng-reflect-name="labelEmail"]
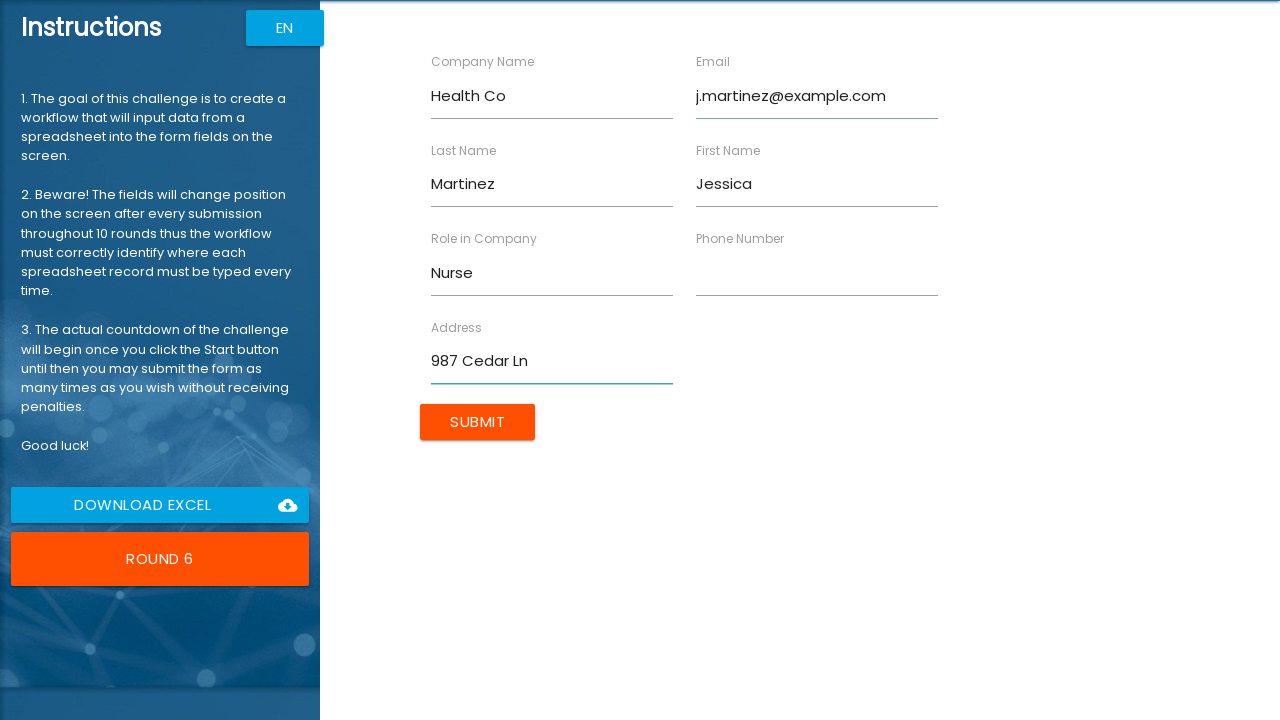

Filled Phone Number field with '555-0106' on //input[@ng-reflect-name="labelPhone"]
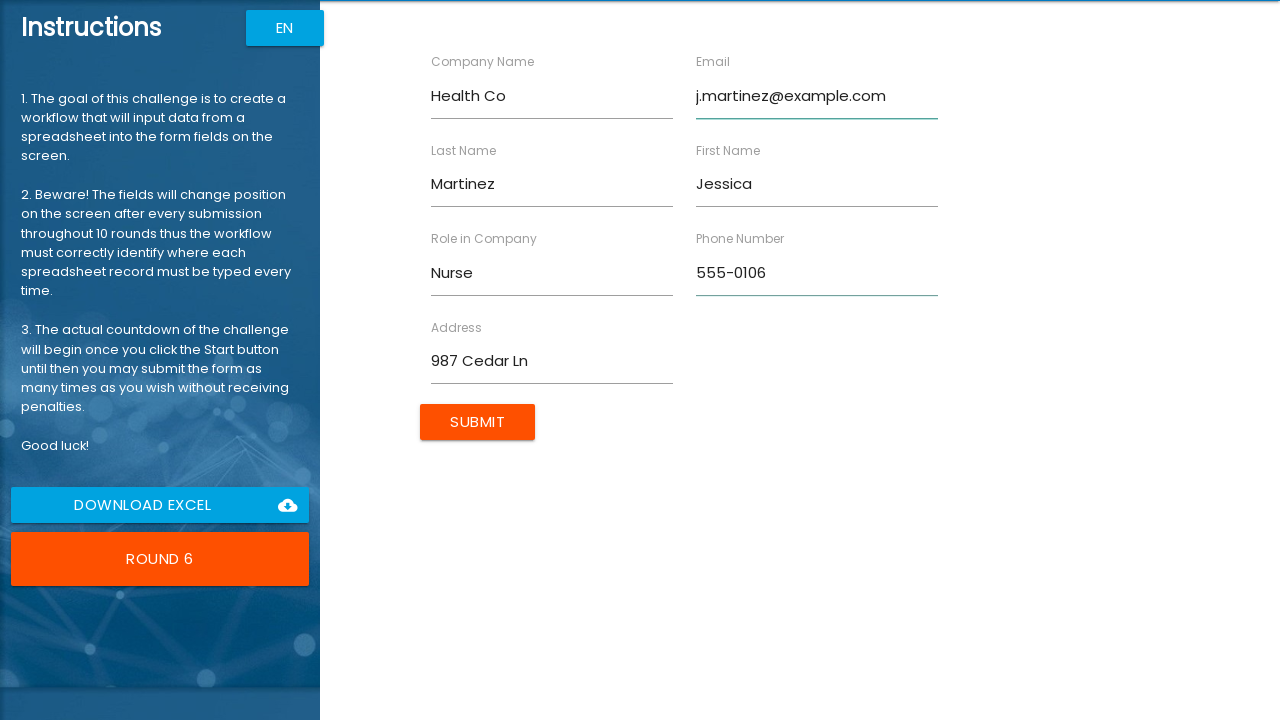

Clicked Submit button for form entry: Jessica Martinez at (478, 422) on xpath=//input[@value="Submit"]
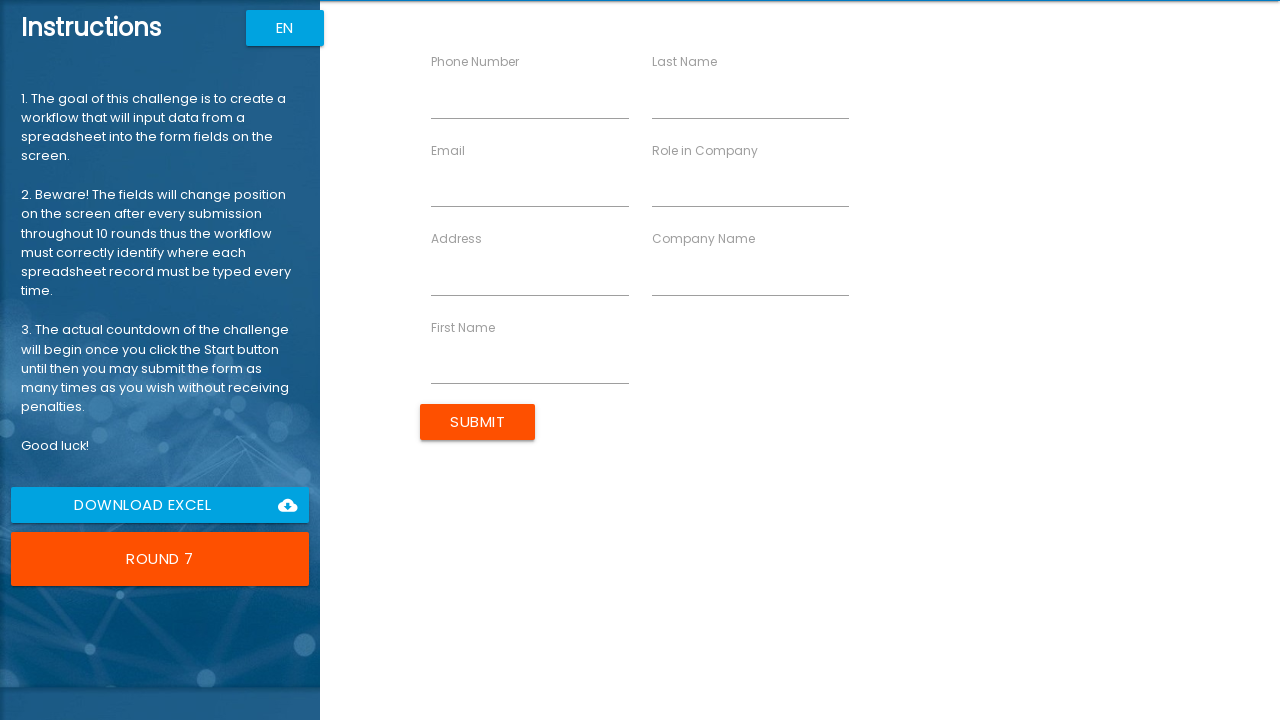

Filled First Name field with 'Robert' on //input[@ng-reflect-name="labelFirstName"]
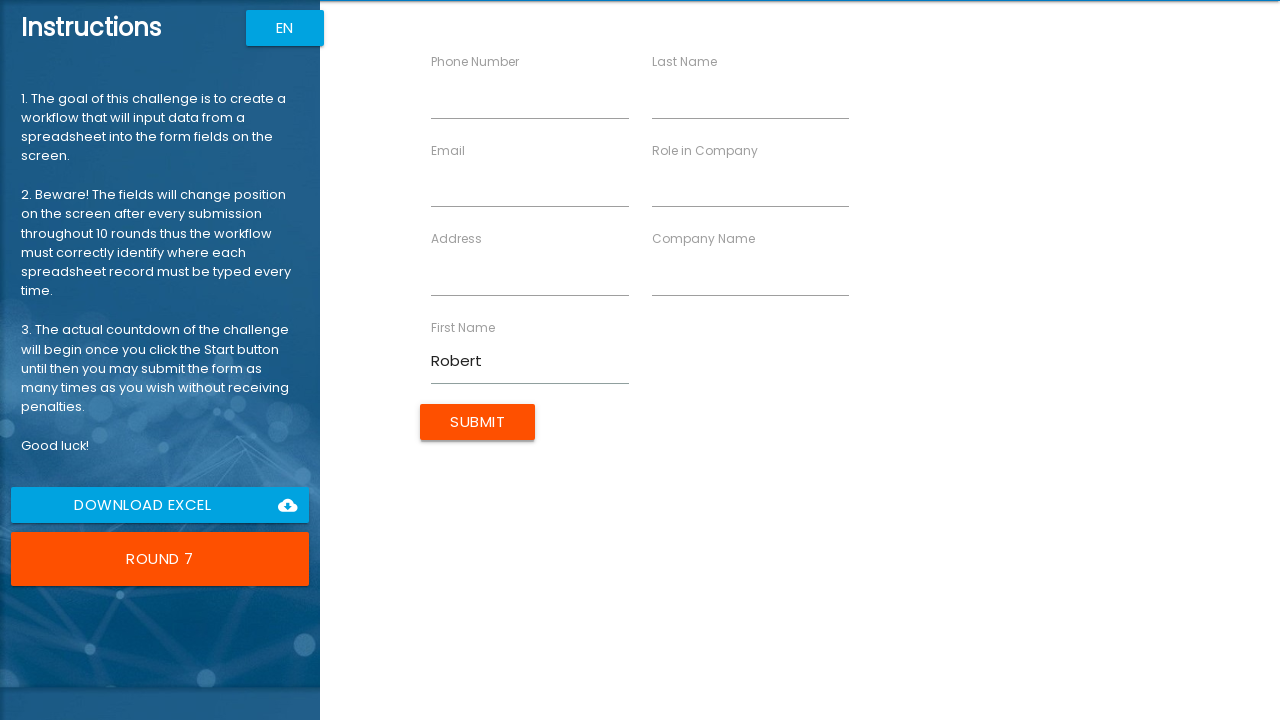

Filled Last Name field with 'Anderson' on //input[@ng-reflect-name="labelLastName"]
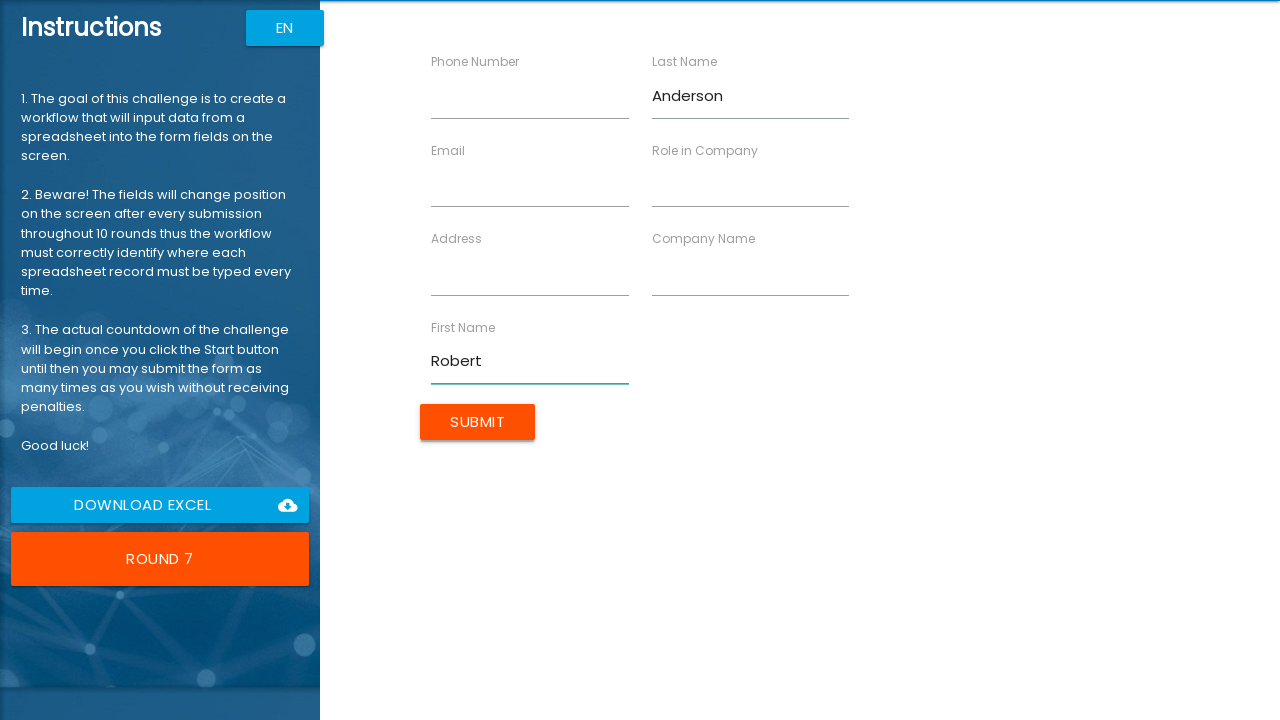

Filled Company Name field with 'Legal Firm' on //input[@ng-reflect-name="labelCompanyName"]
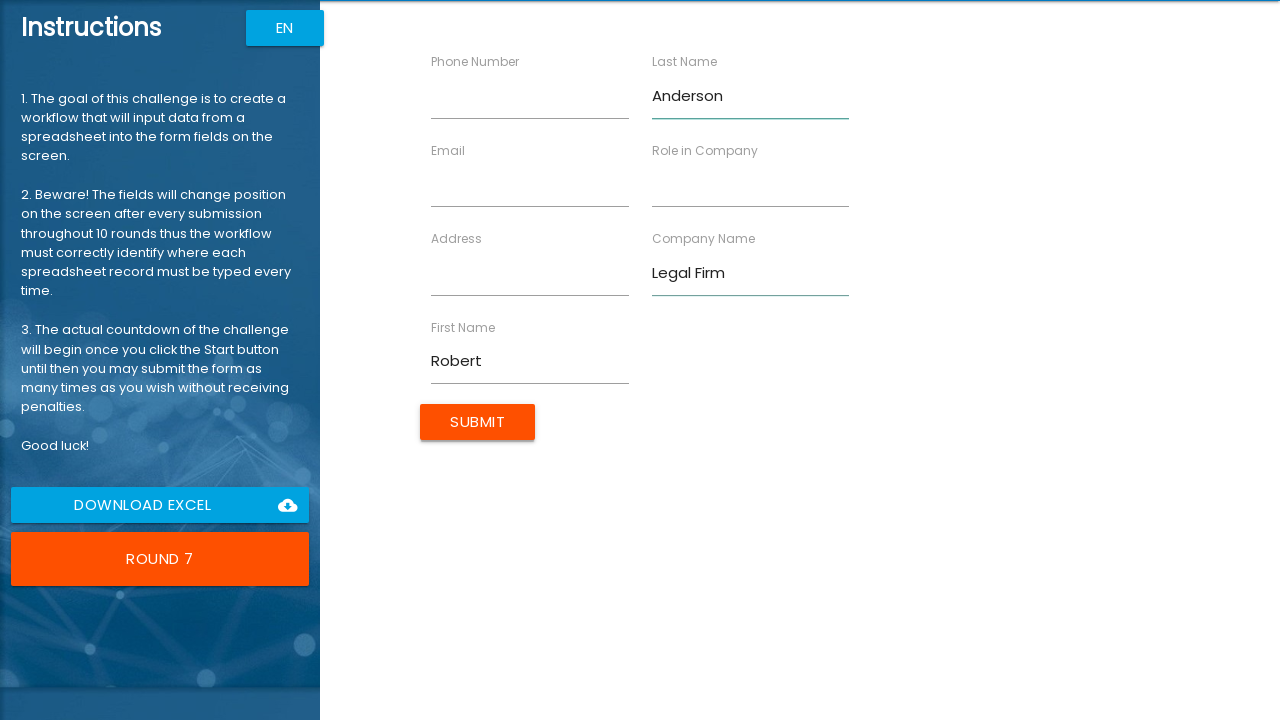

Filled Role field with 'Attorney' on //input[@ng-reflect-name="labelRole"]
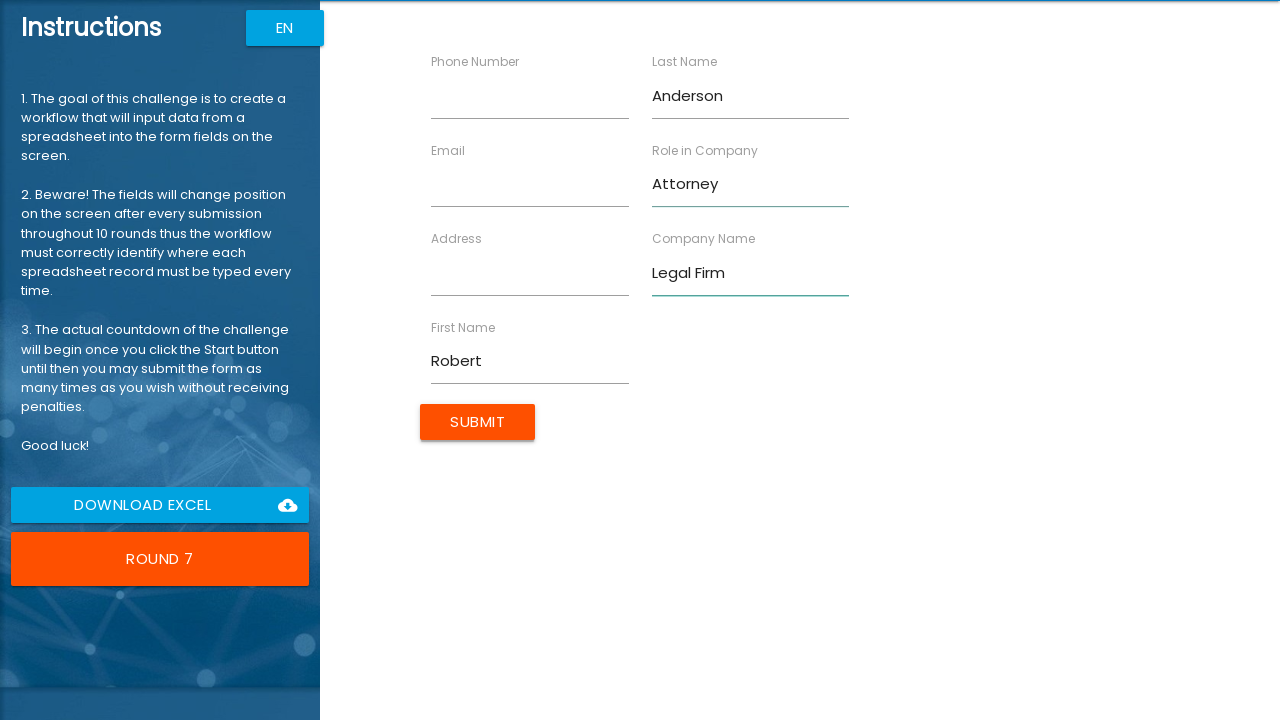

Filled Address field with '147 Birch Way' on //input[@ng-reflect-name="labelAddress"]
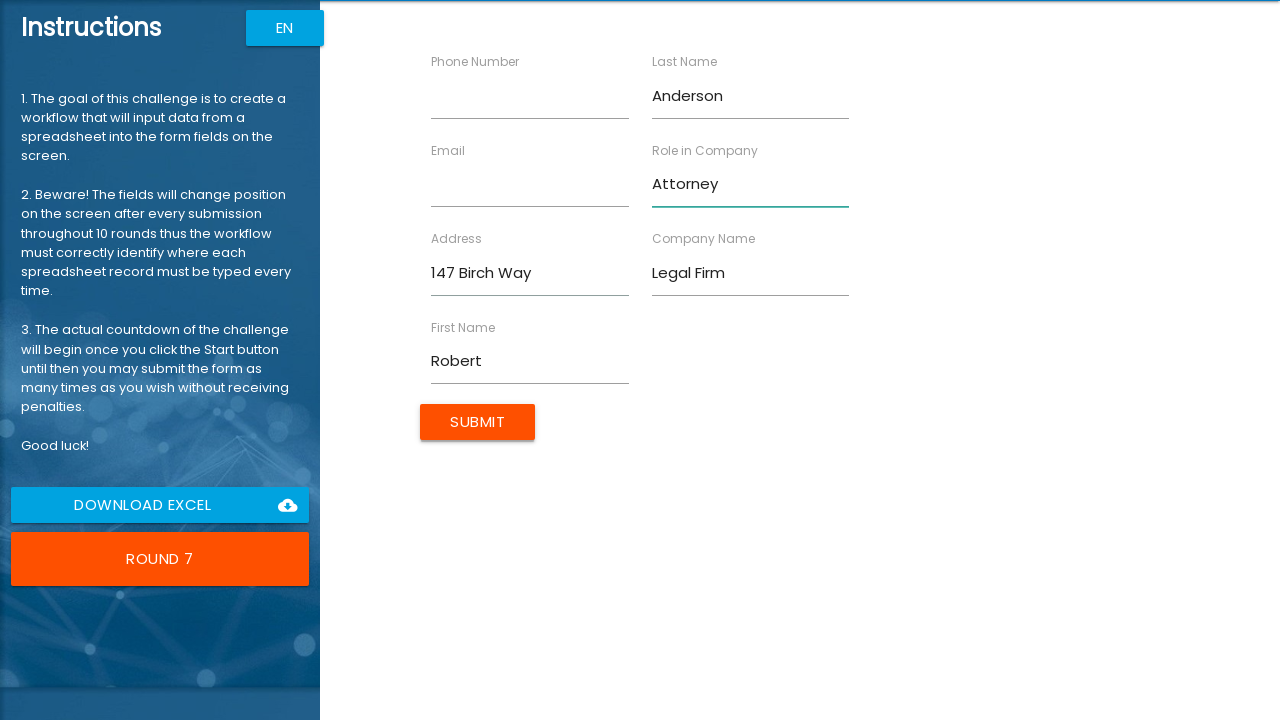

Filled Email field with 'r.anderson@example.com' on //input[@ng-reflect-name="labelEmail"]
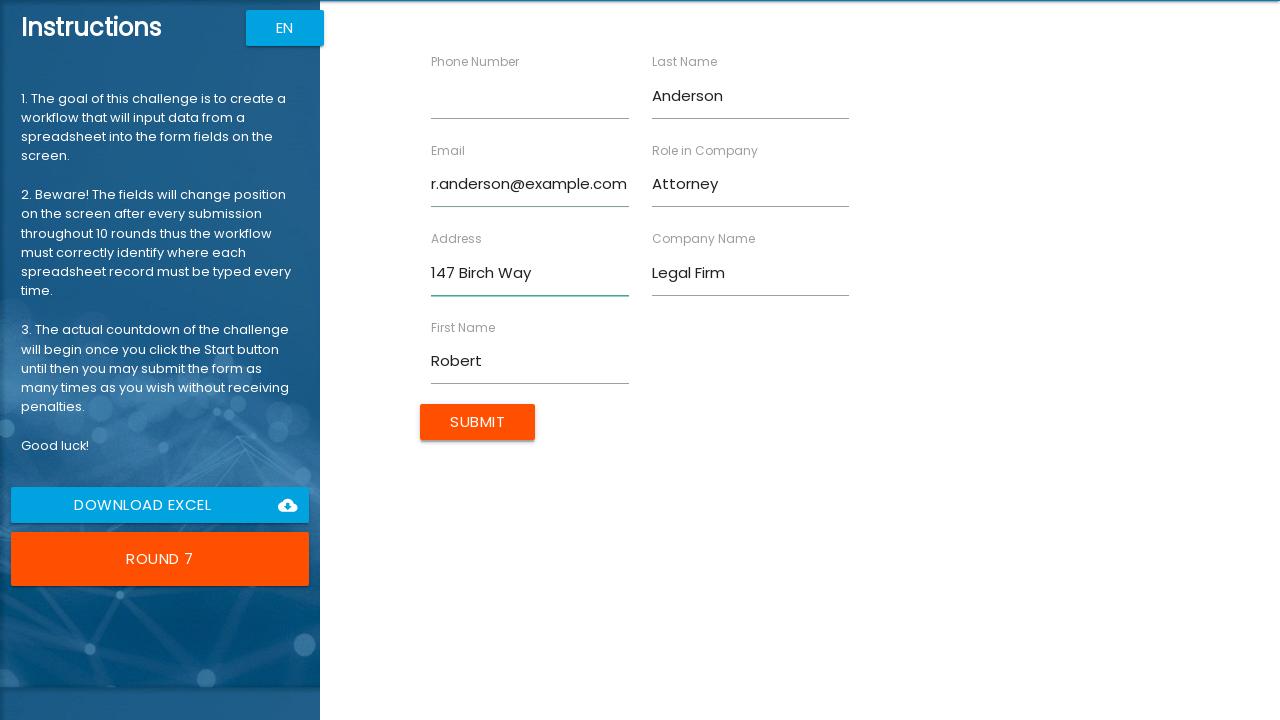

Filled Phone Number field with '555-0107' on //input[@ng-reflect-name="labelPhone"]
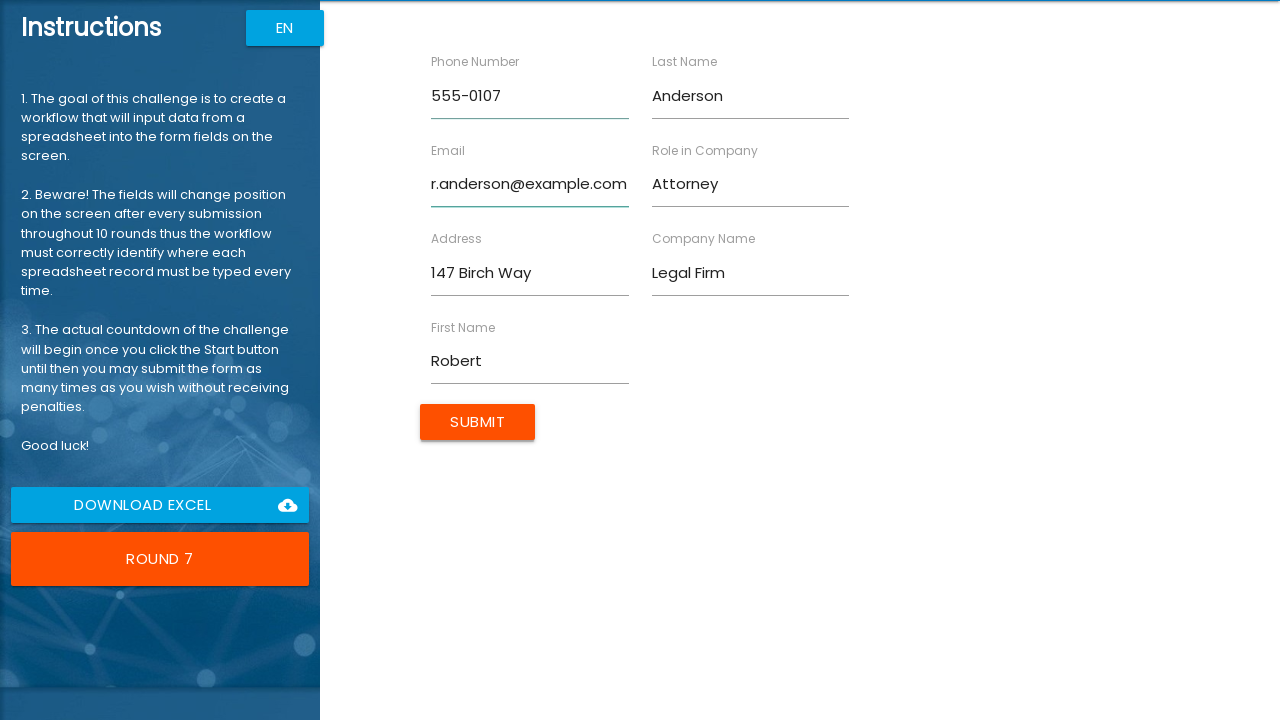

Clicked Submit button for form entry: Robert Anderson at (478, 422) on xpath=//input[@value="Submit"]
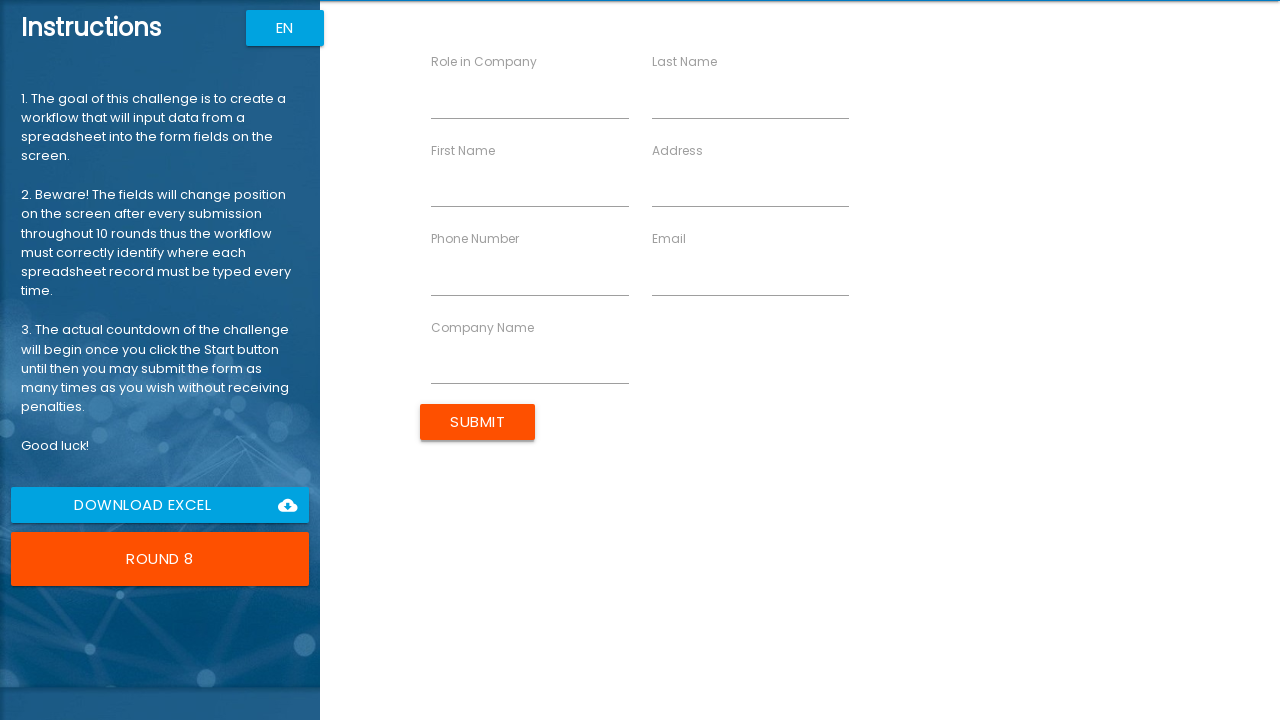

Filled First Name field with 'Amanda' on //input[@ng-reflect-name="labelFirstName"]
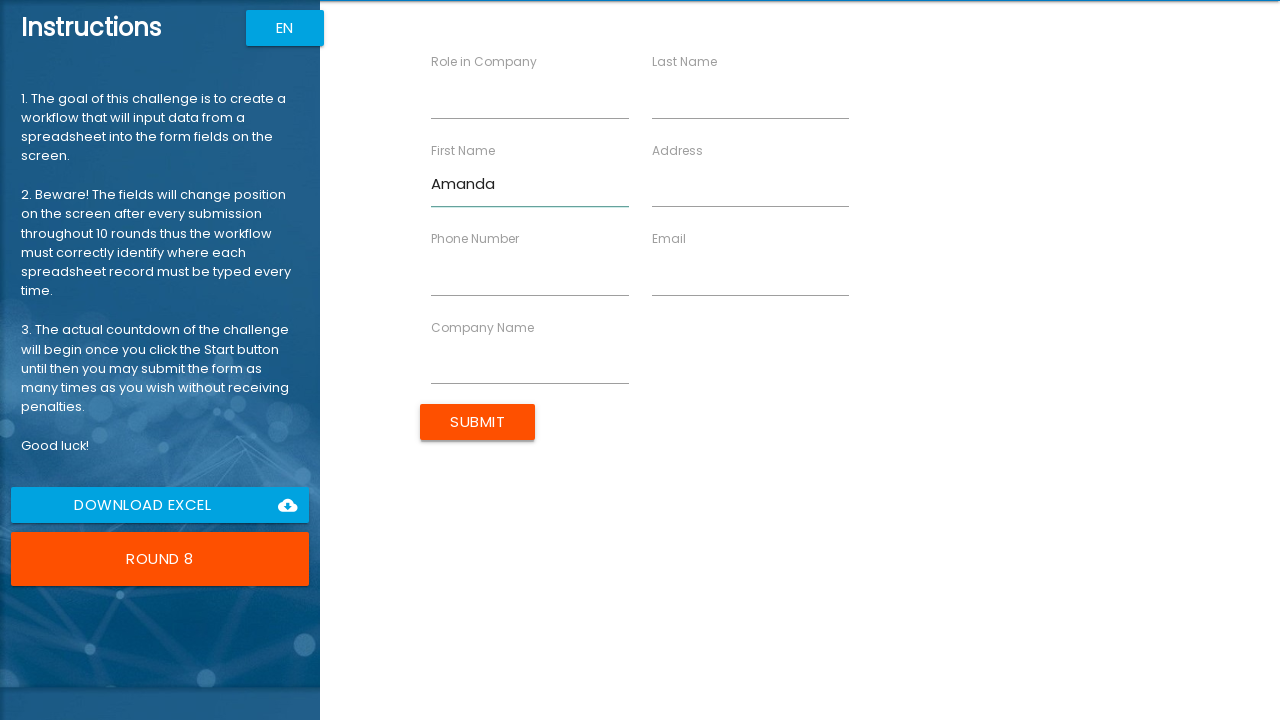

Filled Last Name field with 'Taylor' on //input[@ng-reflect-name="labelLastName"]
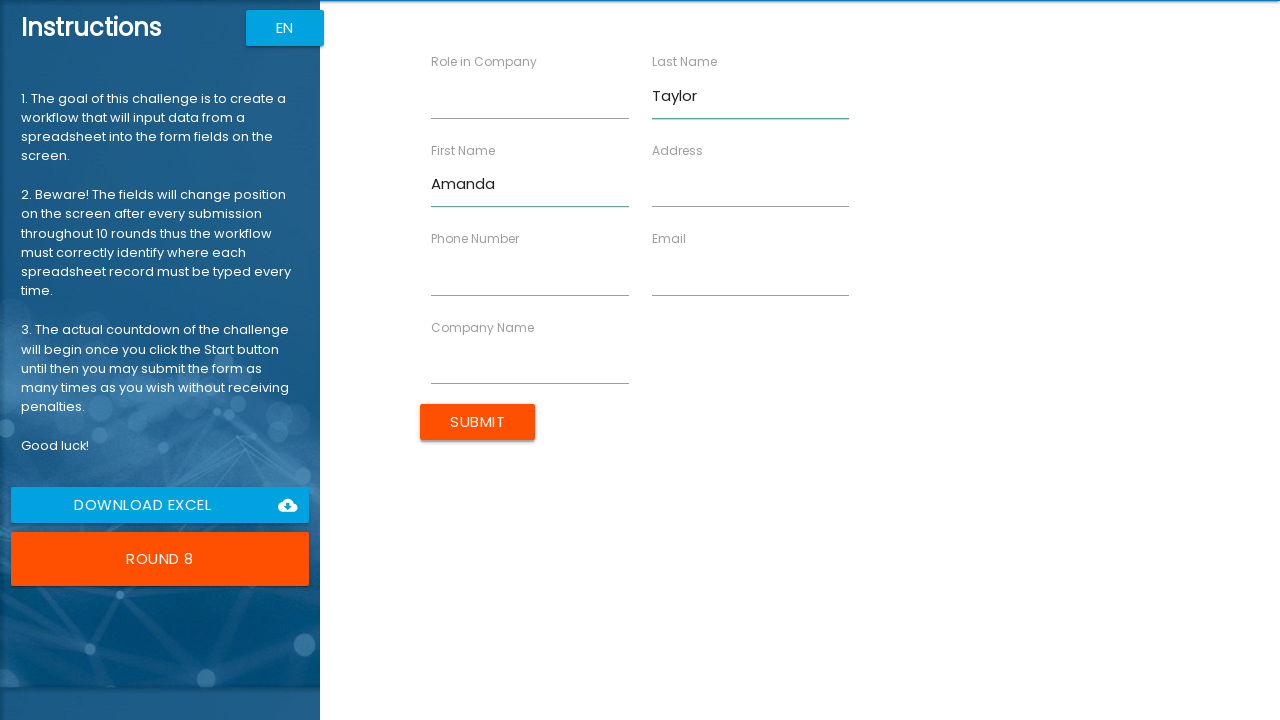

Filled Company Name field with 'Media Group' on //input[@ng-reflect-name="labelCompanyName"]
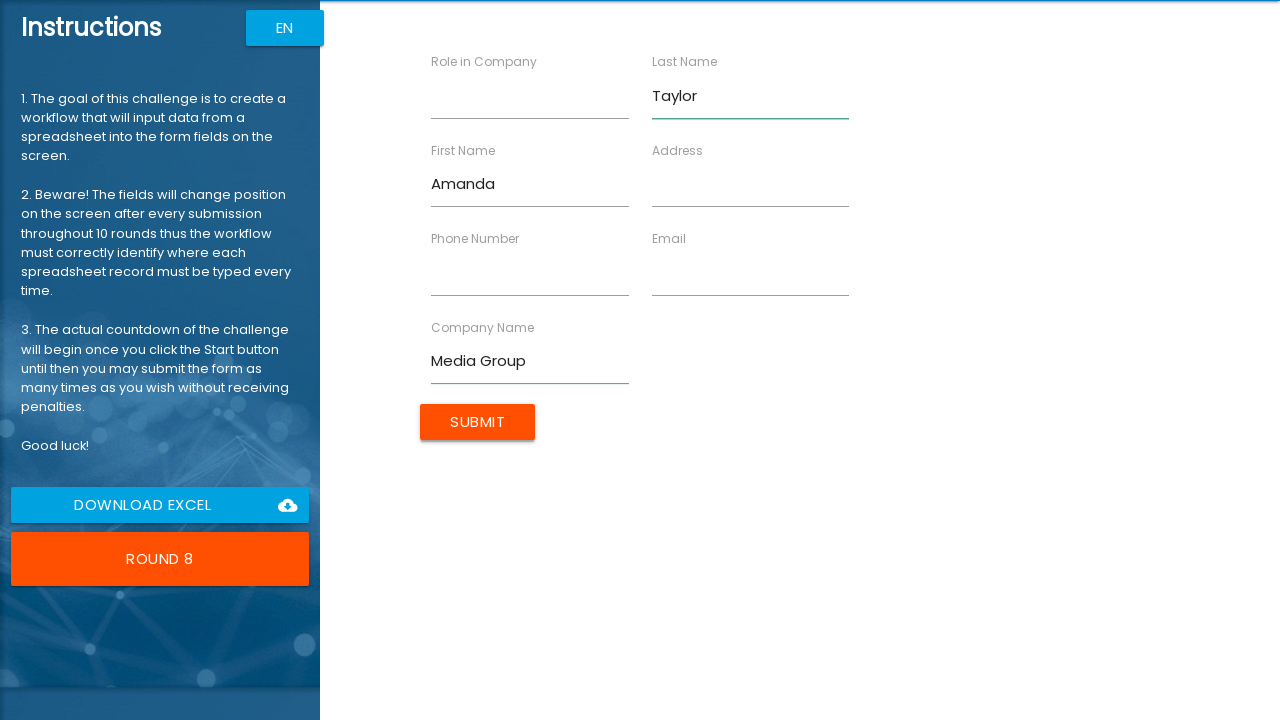

Filled Role field with 'Editor' on //input[@ng-reflect-name="labelRole"]
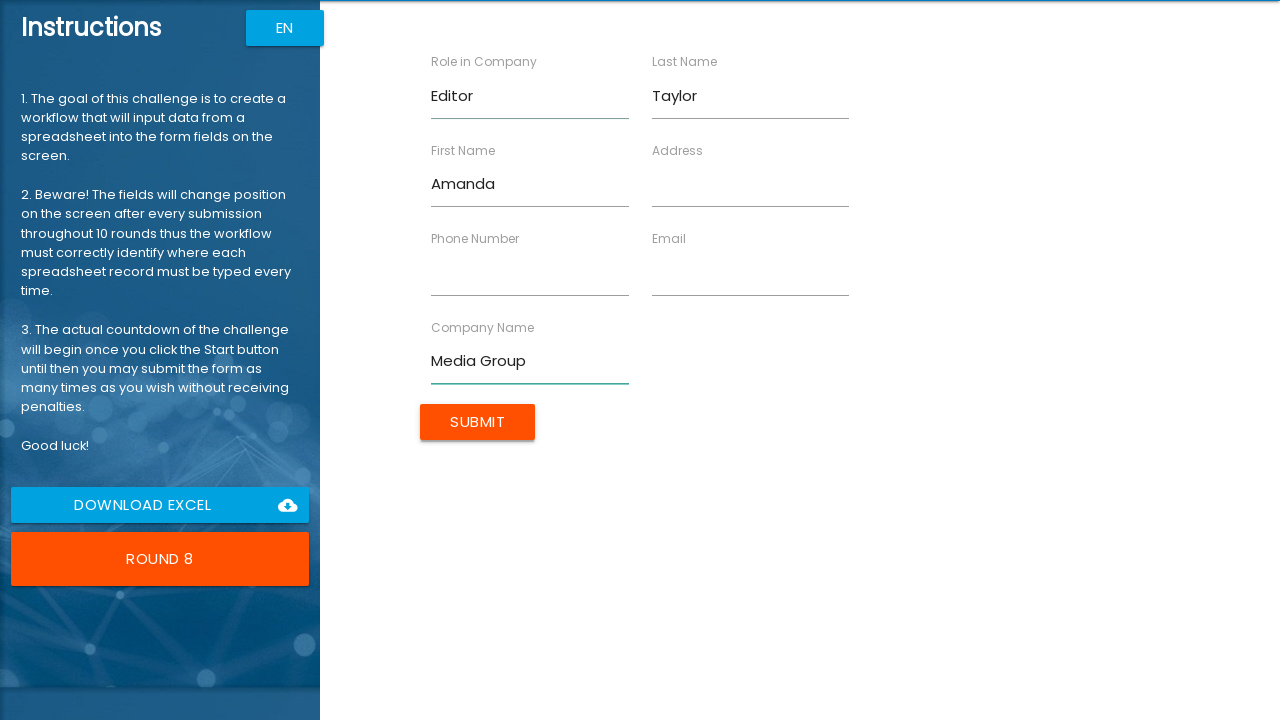

Filled Address field with '258 Spruce Ct' on //input[@ng-reflect-name="labelAddress"]
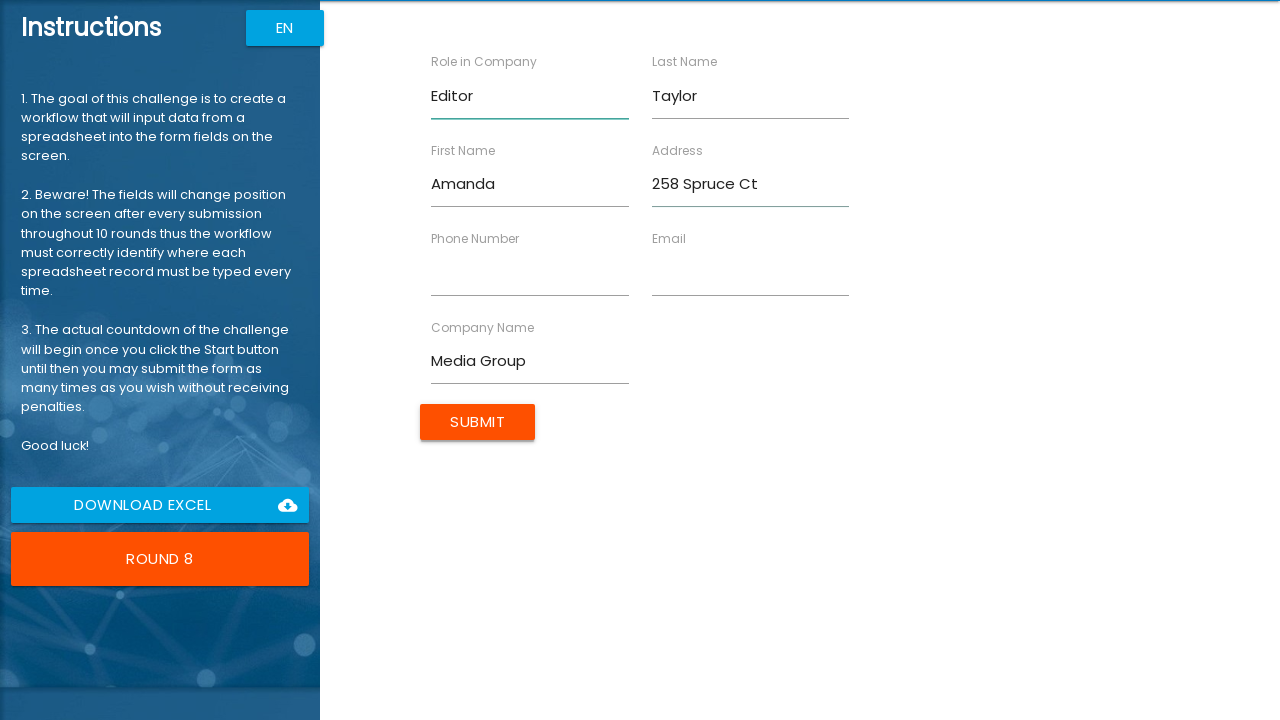

Filled Email field with 'a.taylor@example.com' on //input[@ng-reflect-name="labelEmail"]
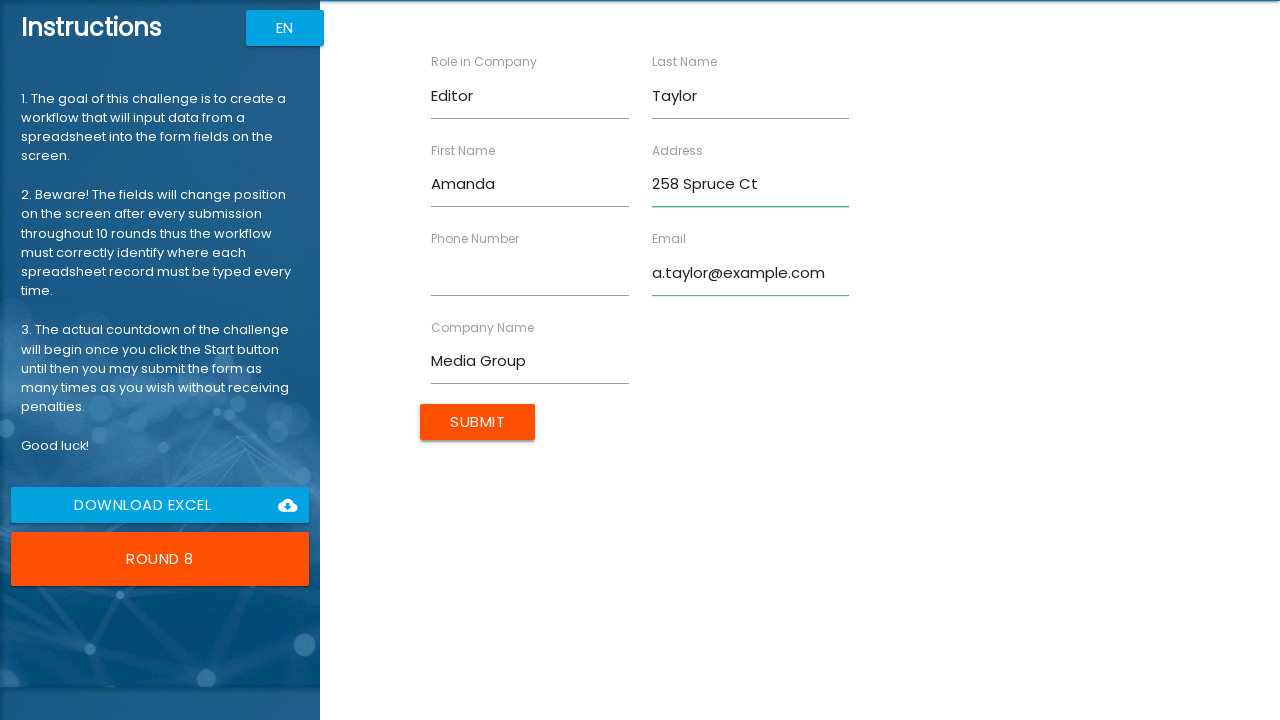

Filled Phone Number field with '555-0108' on //input[@ng-reflect-name="labelPhone"]
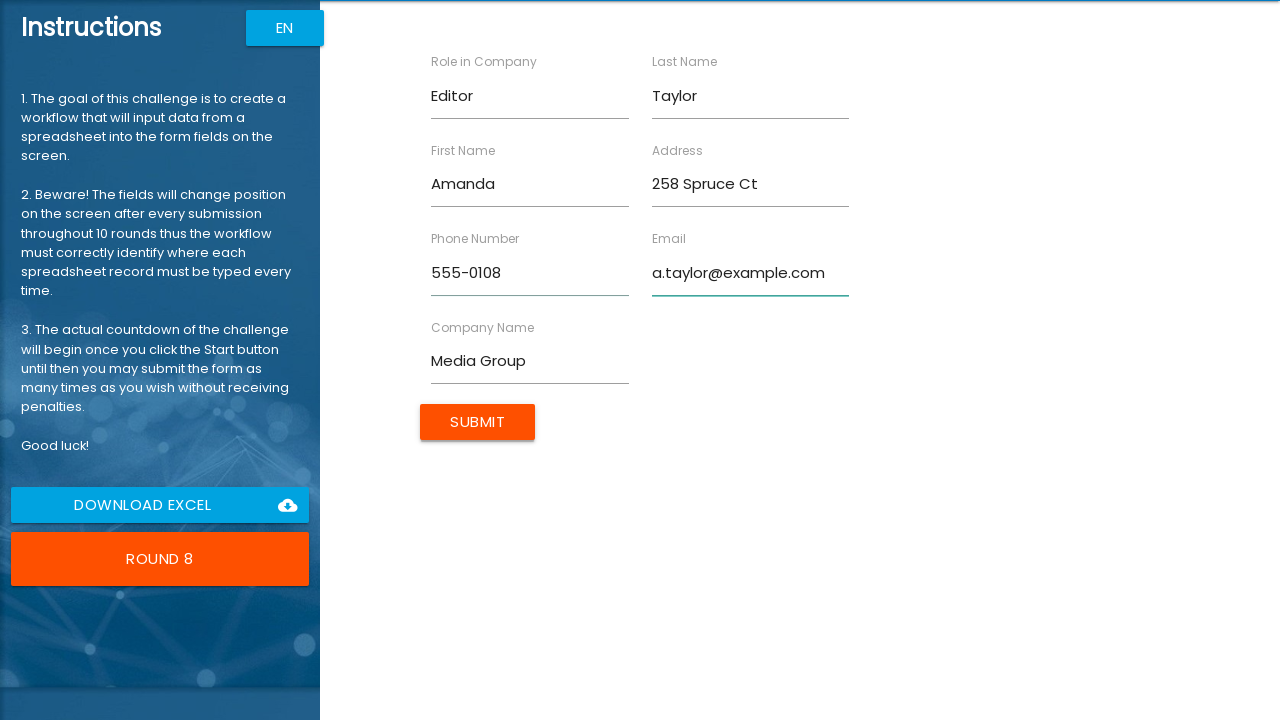

Clicked Submit button for form entry: Amanda Taylor at (478, 422) on xpath=//input[@value="Submit"]
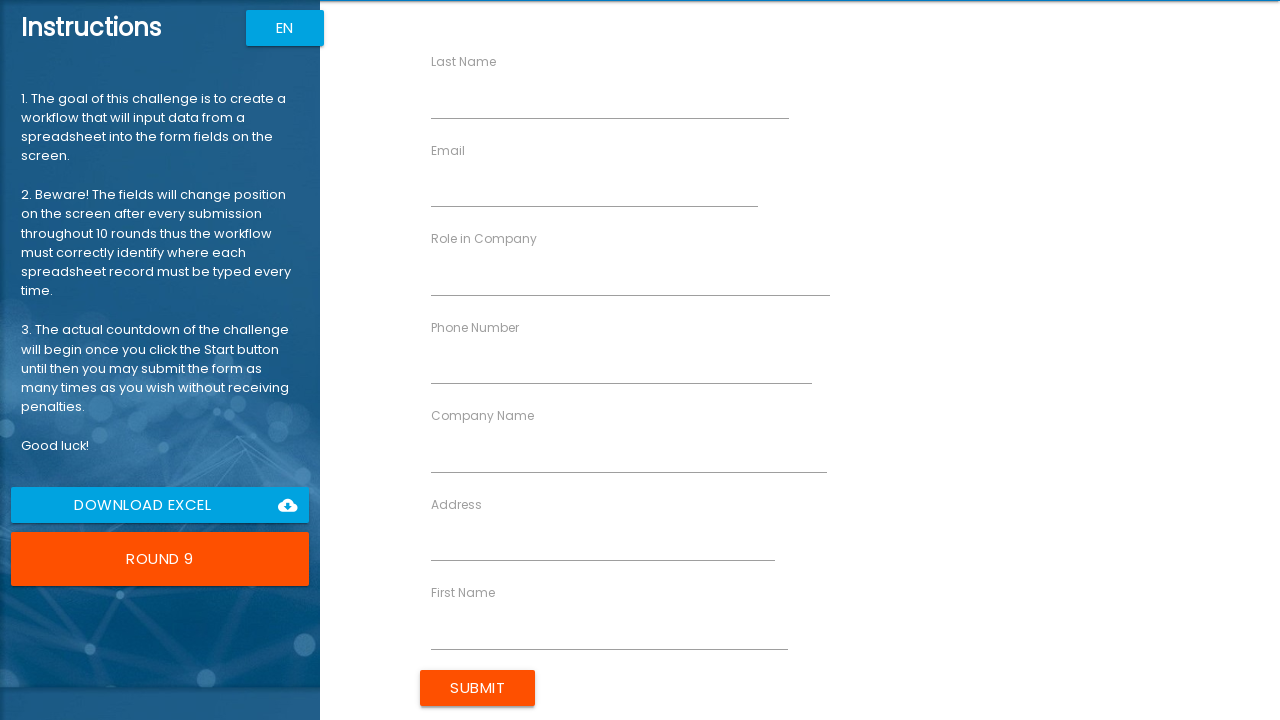

Filled First Name field with 'Christopher' on //input[@ng-reflect-name="labelFirstName"]
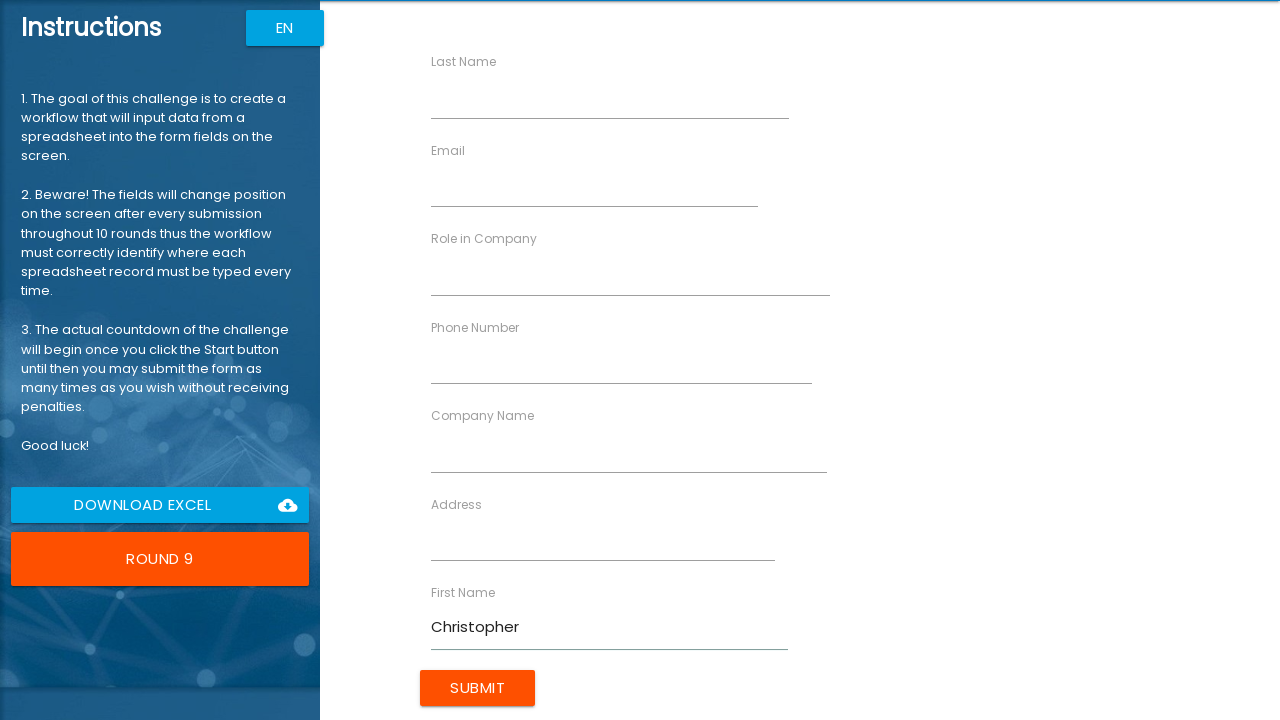

Filled Last Name field with 'Thomas' on //input[@ng-reflect-name="labelLastName"]
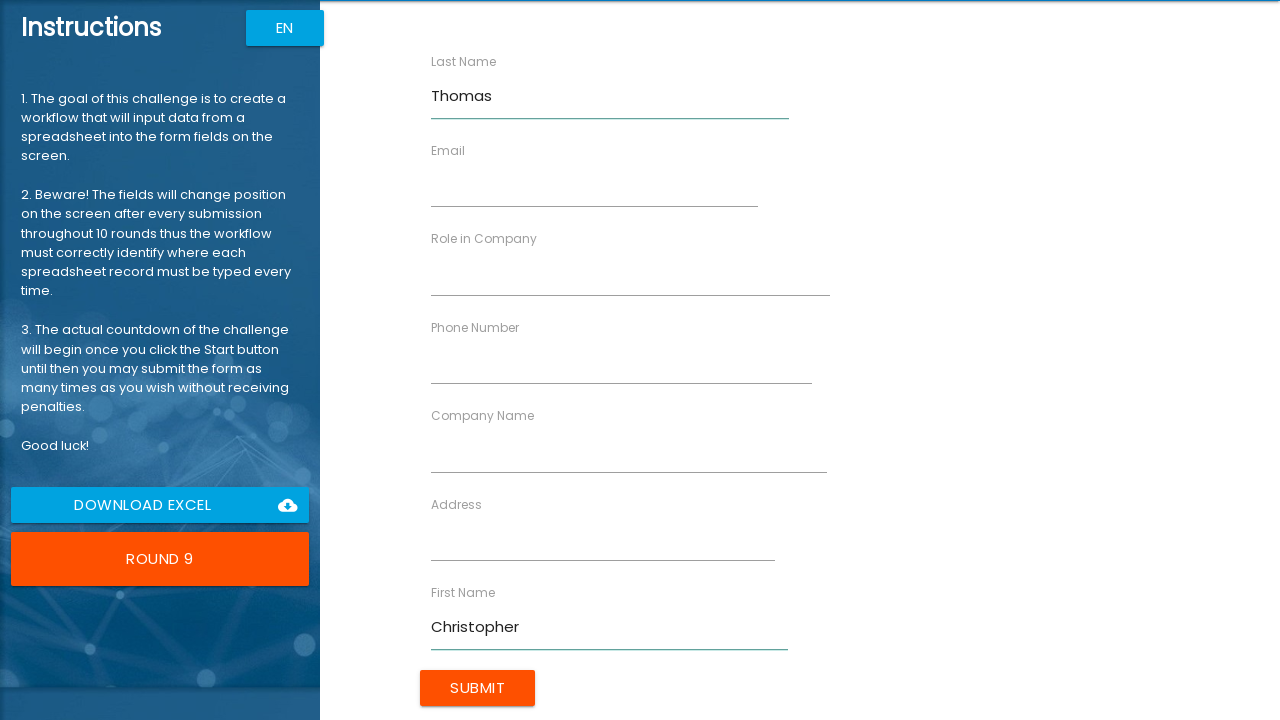

Filled Company Name field with 'Retail Store' on //input[@ng-reflect-name="labelCompanyName"]
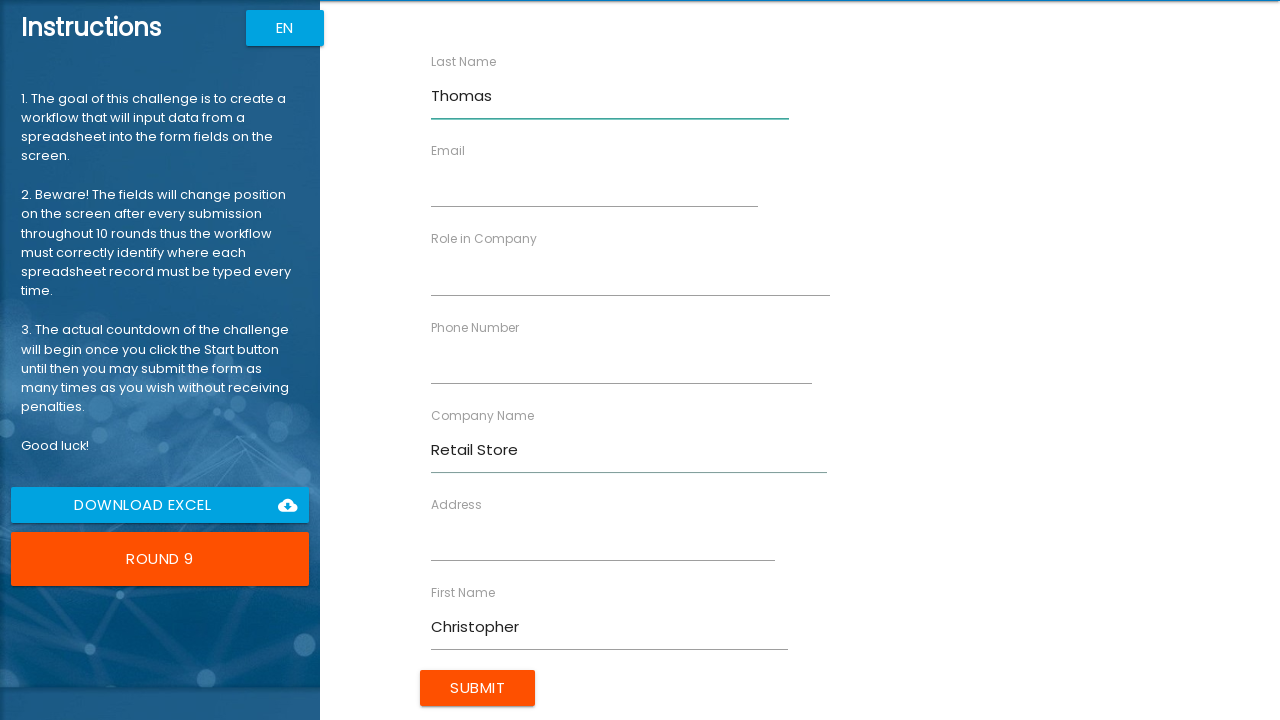

Filled Role field with 'Sales Rep' on //input[@ng-reflect-name="labelRole"]
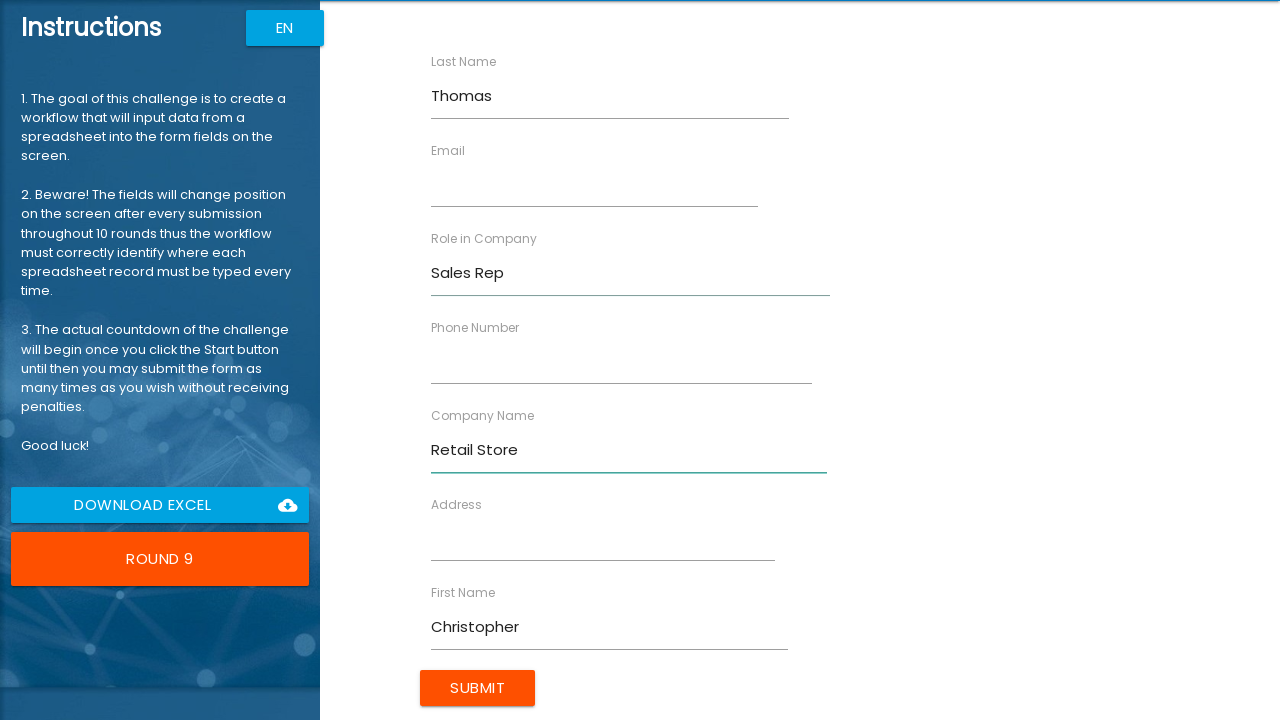

Filled Address field with '369 Willow Blvd' on //input[@ng-reflect-name="labelAddress"]
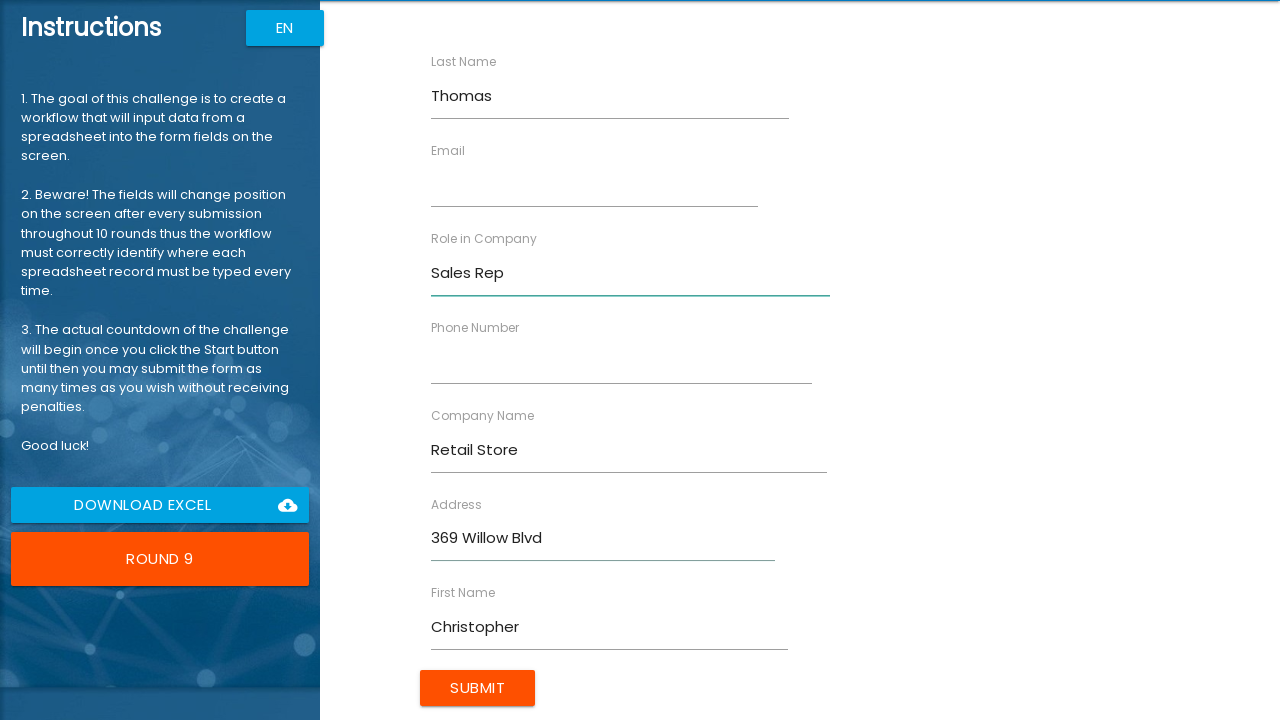

Filled Email field with 'c.thomas@example.com' on //input[@ng-reflect-name="labelEmail"]
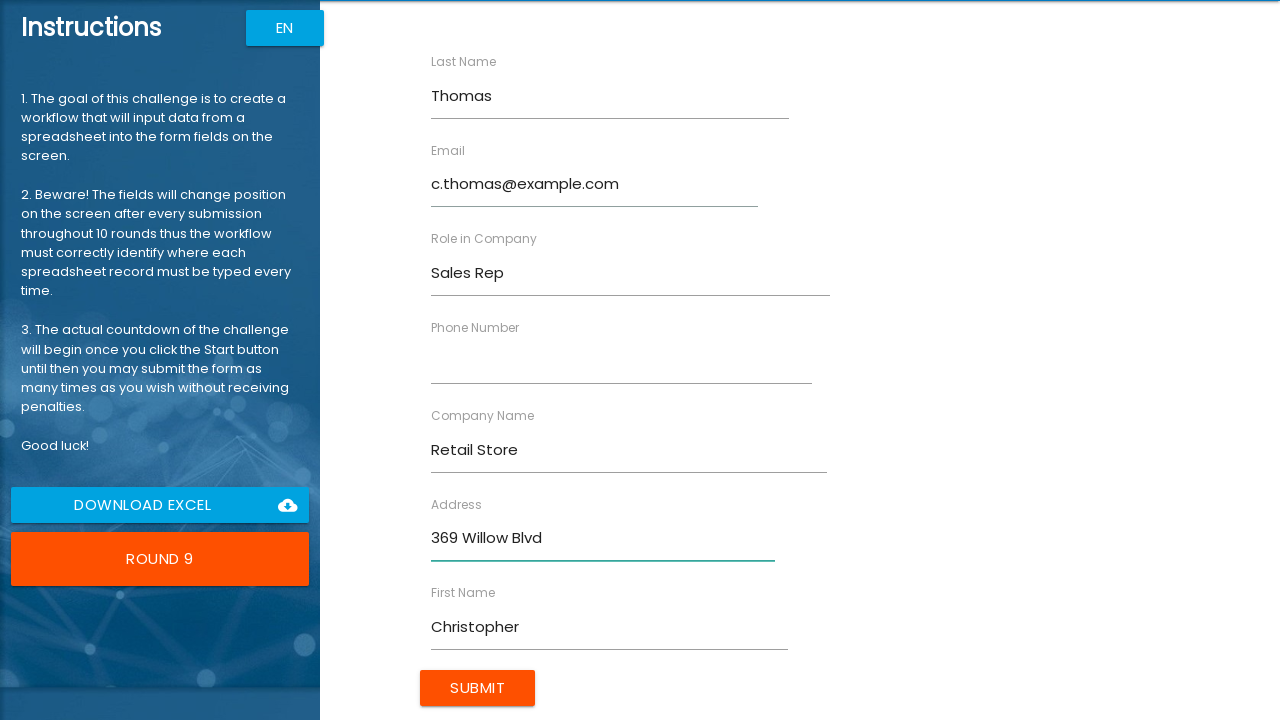

Filled Phone Number field with '555-0109' on //input[@ng-reflect-name="labelPhone"]
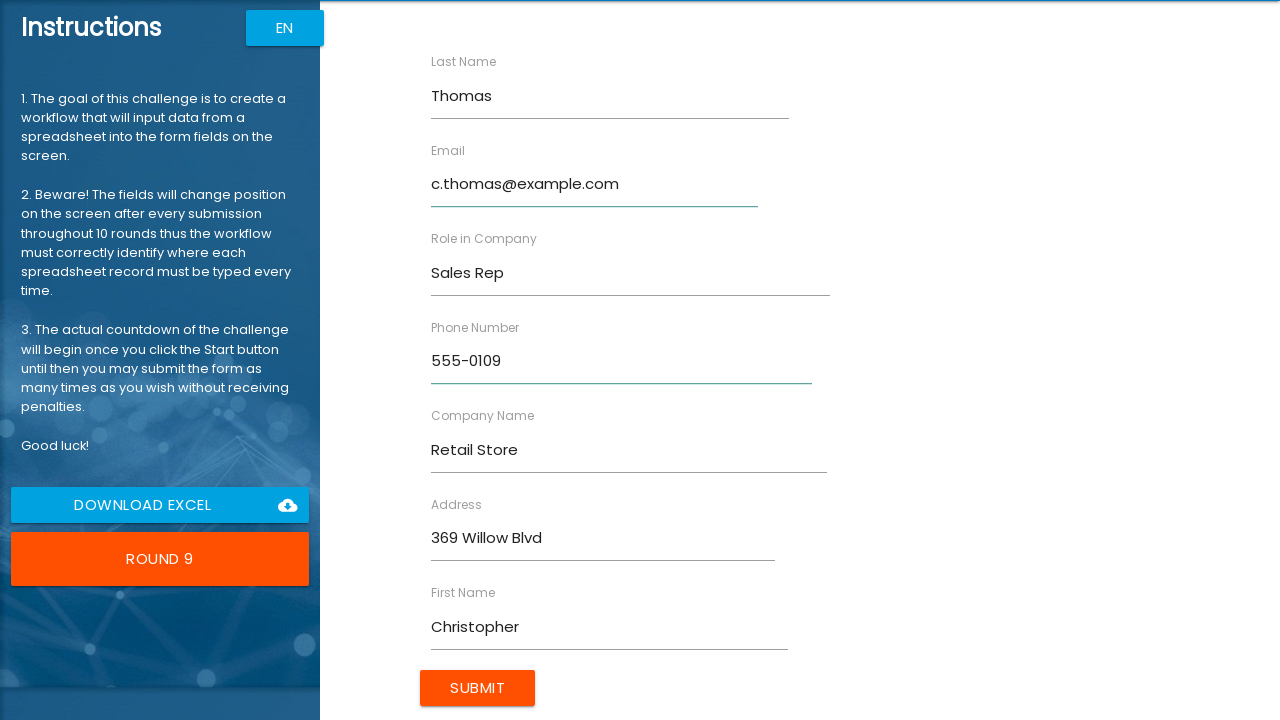

Clicked Submit button for form entry: Christopher Thomas at (478, 688) on xpath=//input[@value="Submit"]
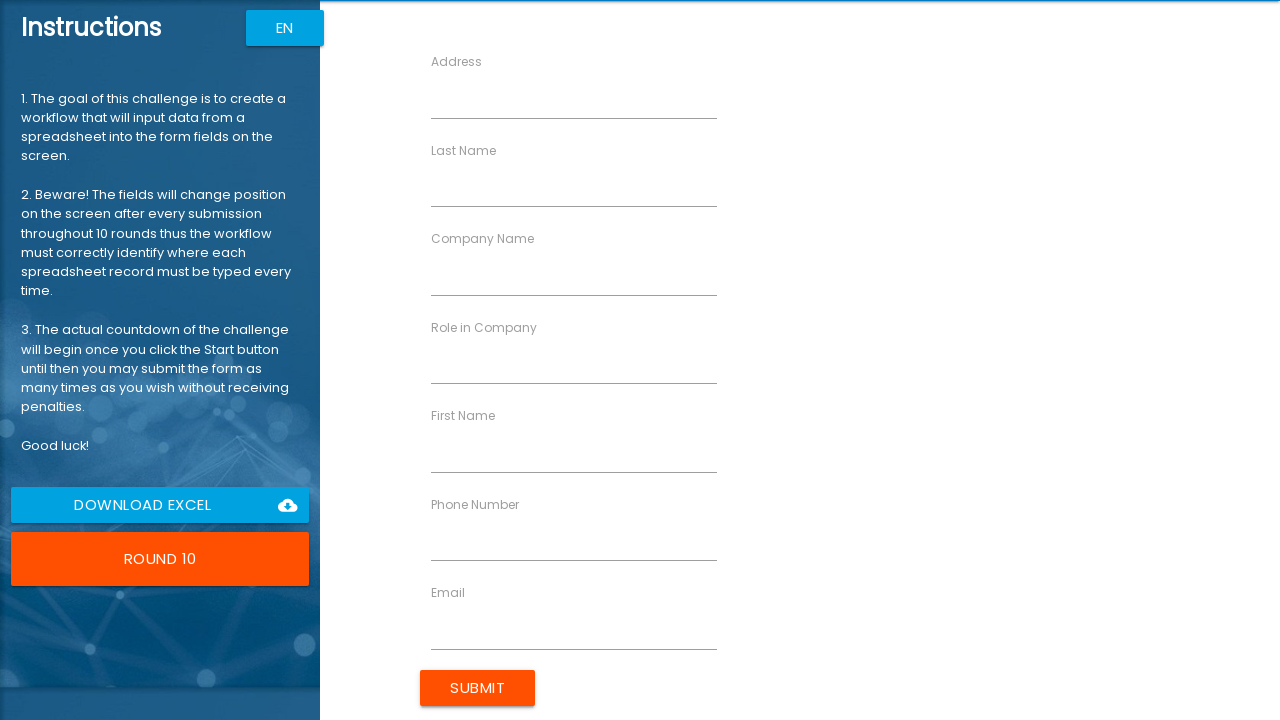

Filled First Name field with 'Jennifer' on //input[@ng-reflect-name="labelFirstName"]
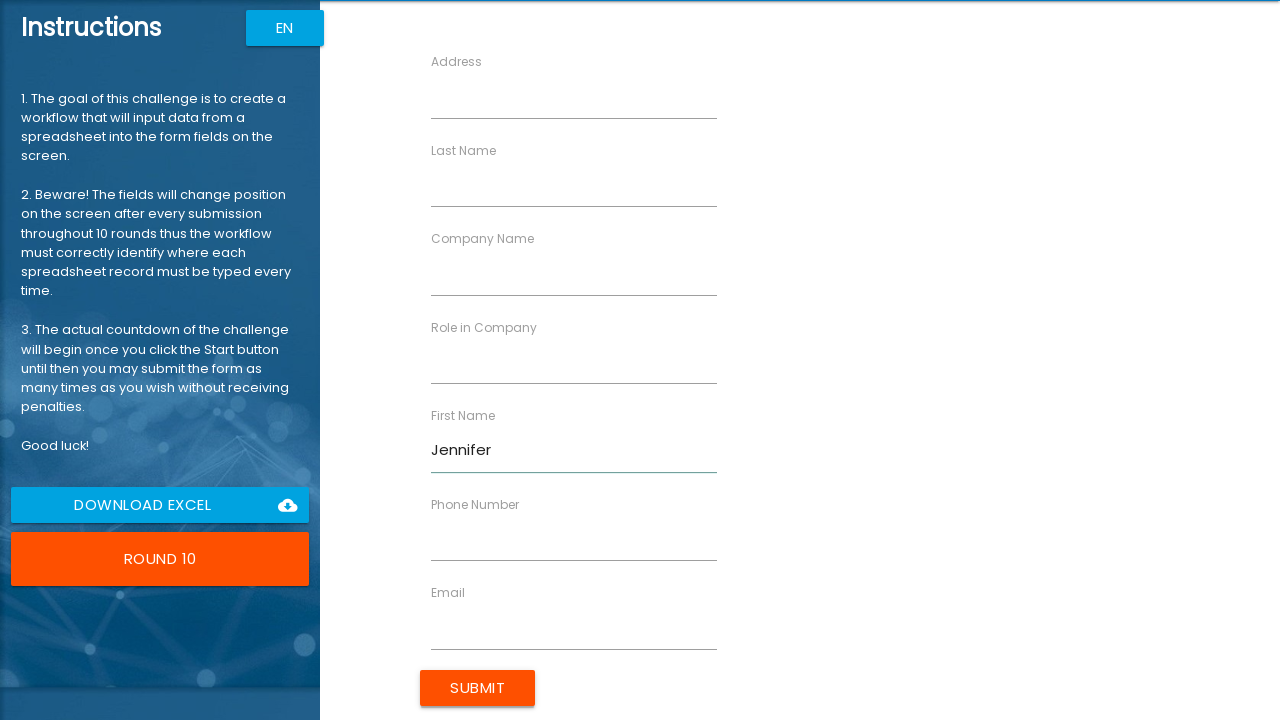

Filled Last Name field with 'Jackson' on //input[@ng-reflect-name="labelLastName"]
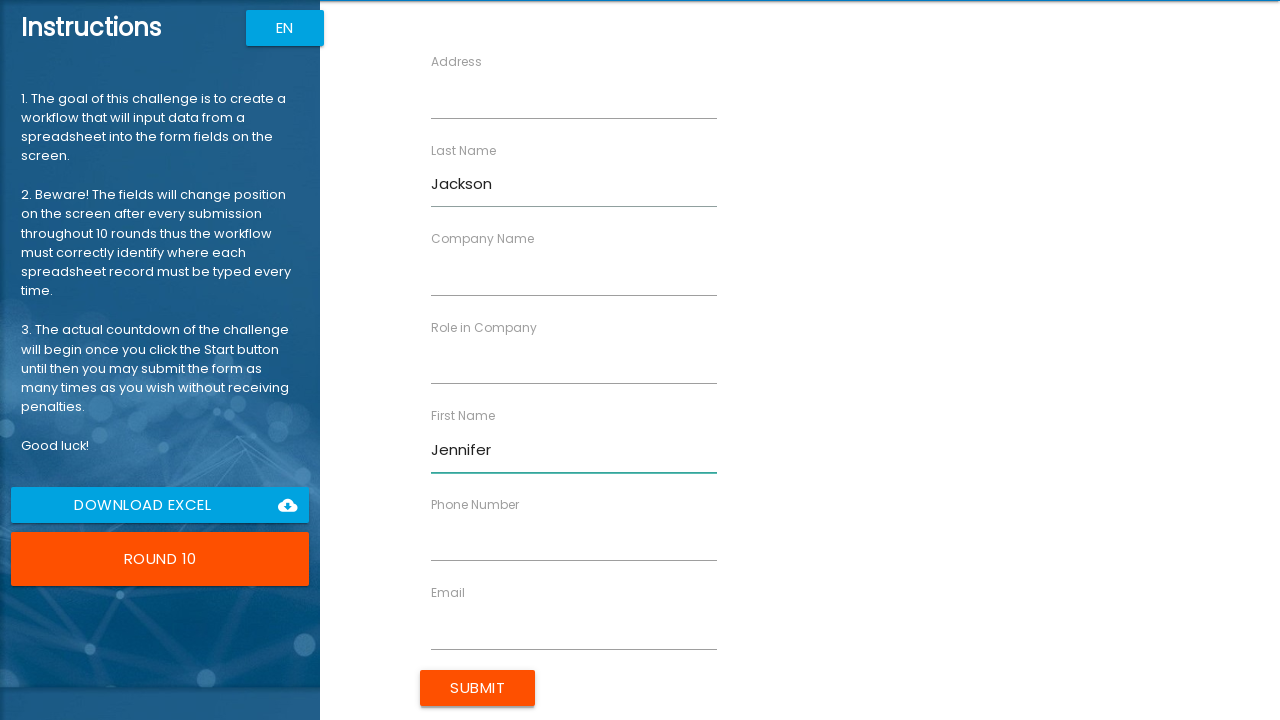

Filled Company Name field with 'Education Inst' on //input[@ng-reflect-name="labelCompanyName"]
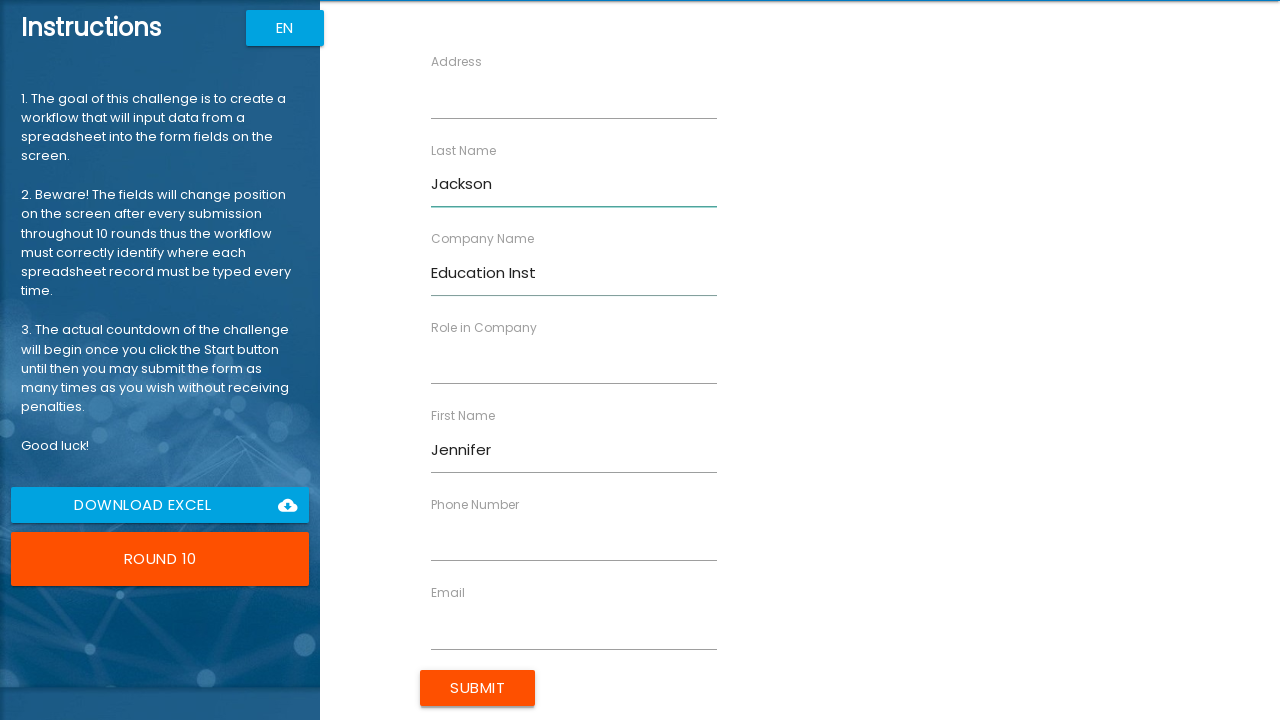

Filled Role field with 'Teacher' on //input[@ng-reflect-name="labelRole"]
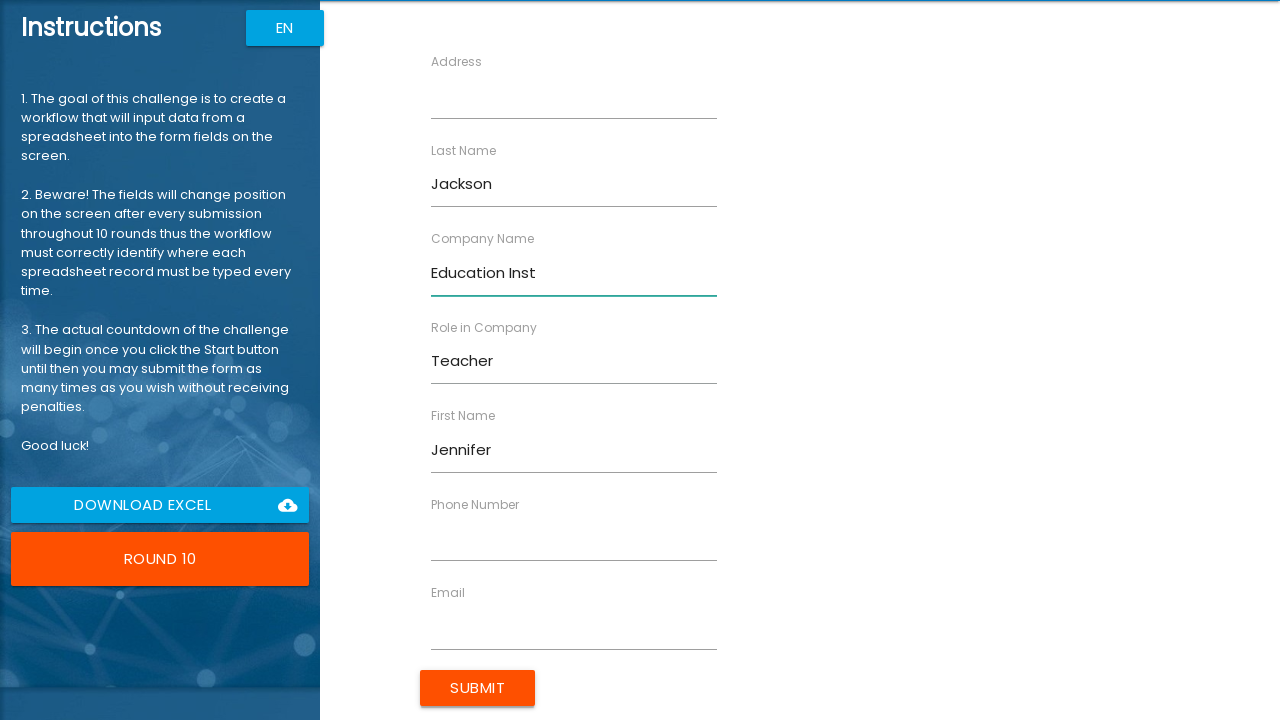

Filled Address field with '741 Aspen Ave' on //input[@ng-reflect-name="labelAddress"]
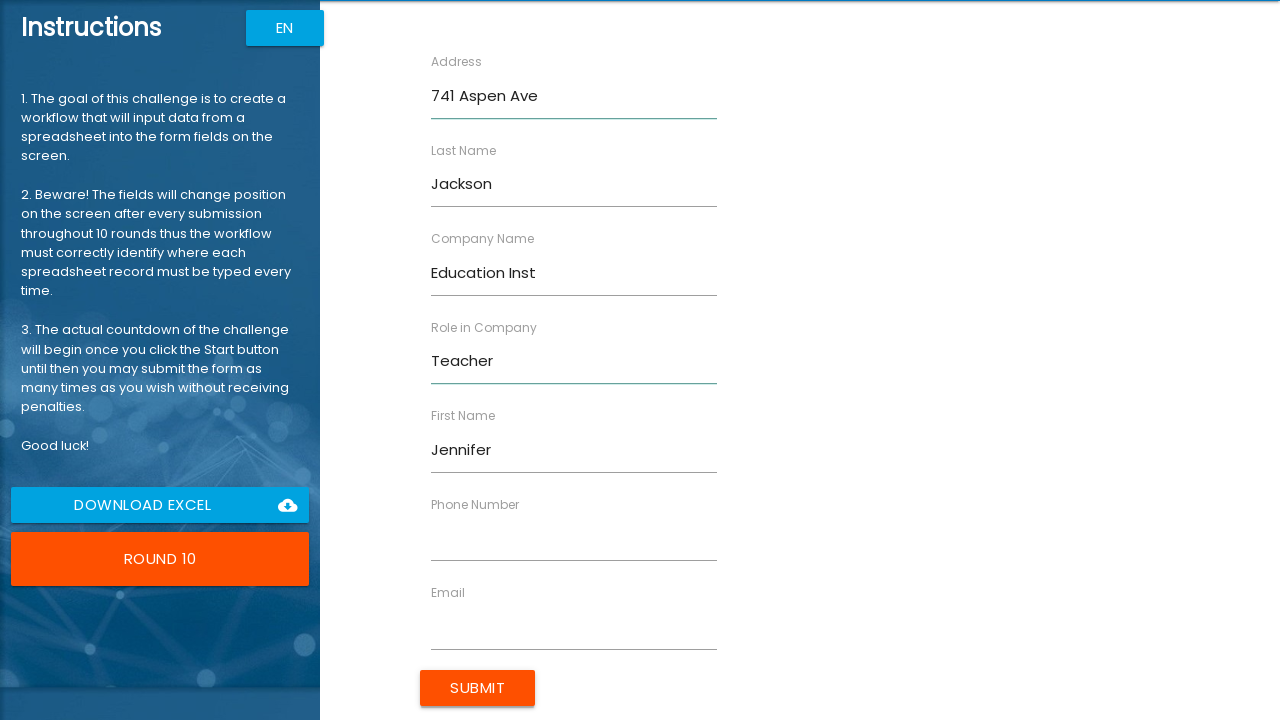

Filled Email field with 'j.jackson@example.com' on //input[@ng-reflect-name="labelEmail"]
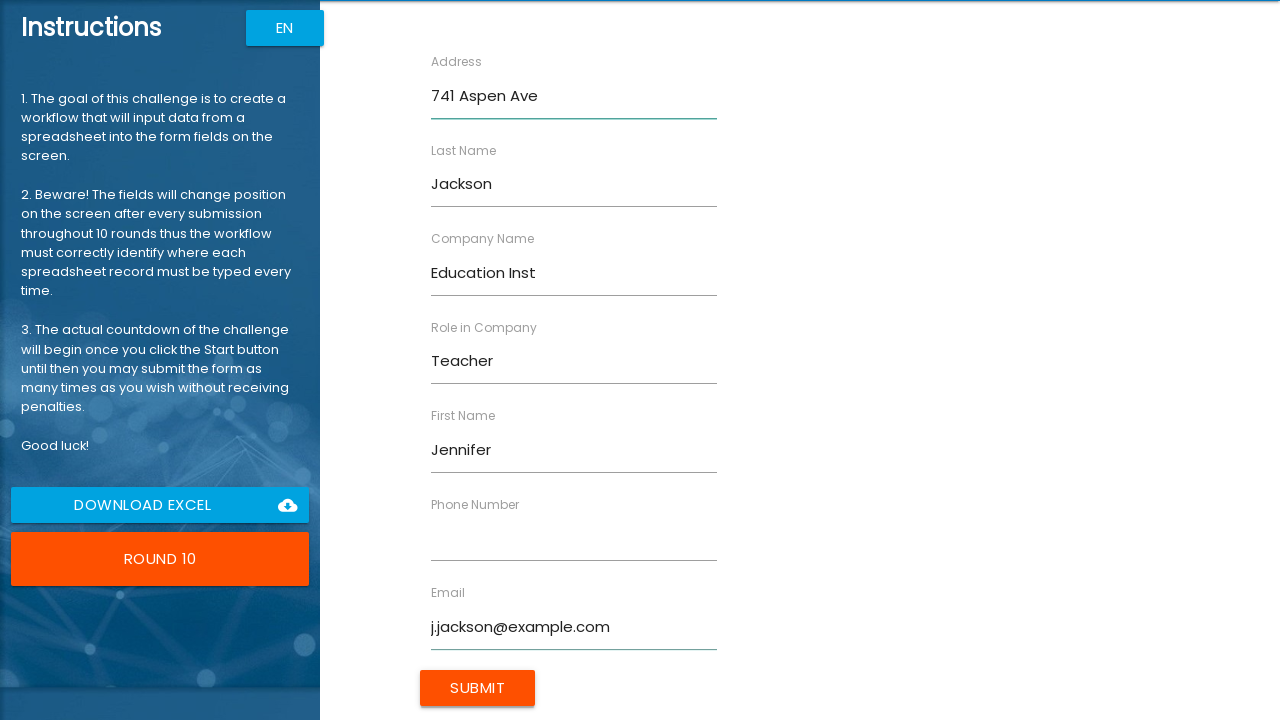

Filled Phone Number field with '555-0110' on //input[@ng-reflect-name="labelPhone"]
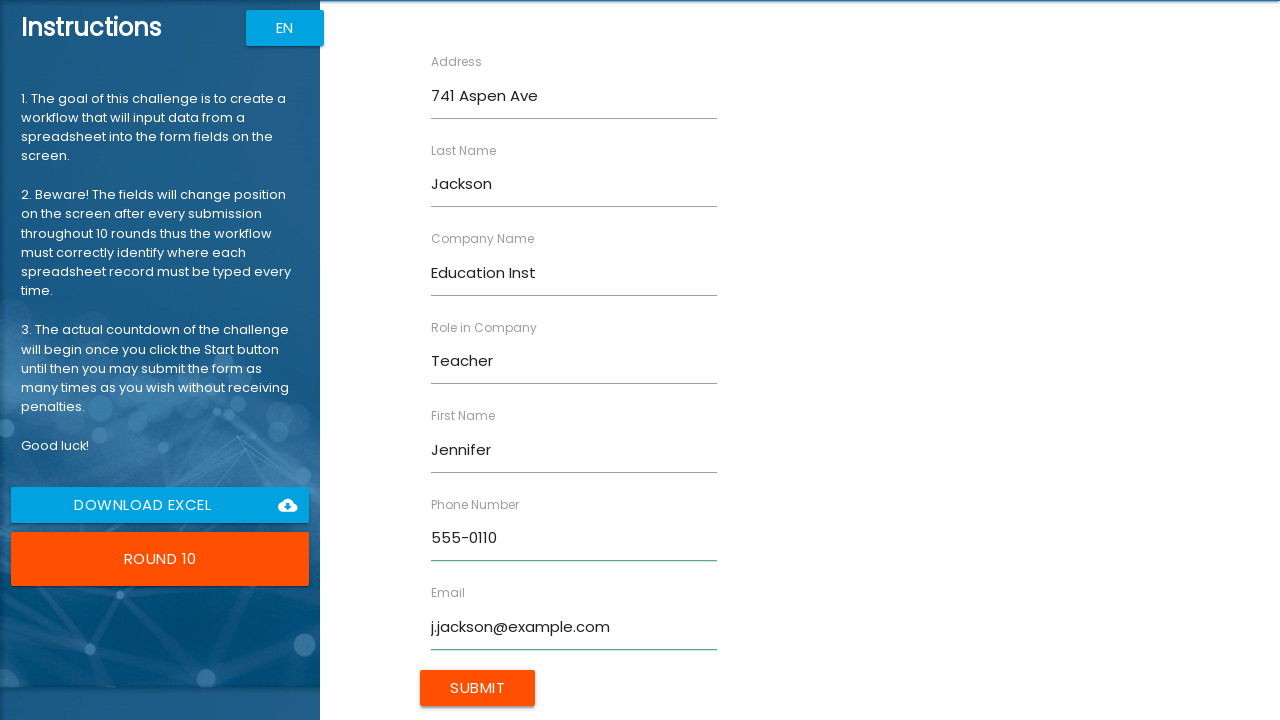

Clicked Submit button for form entry: Jennifer Jackson at (478, 688) on xpath=//input[@value="Submit"]
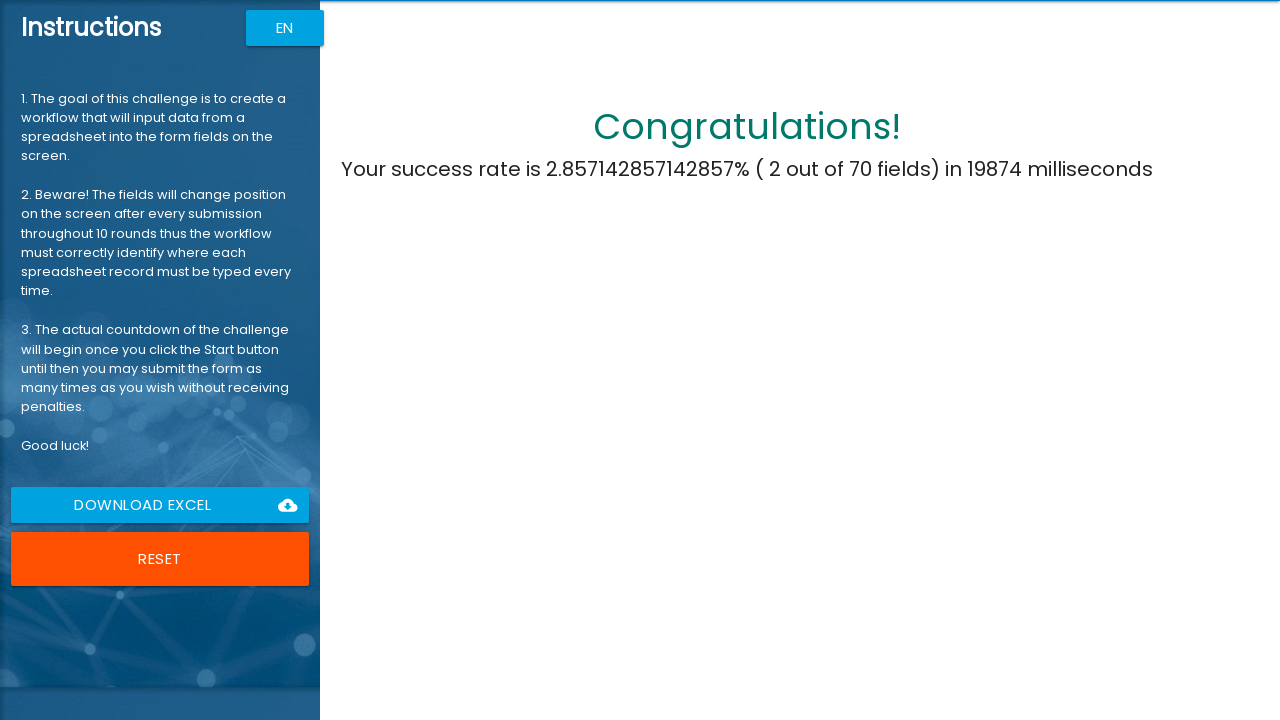

RPA Challenge completion message appeared
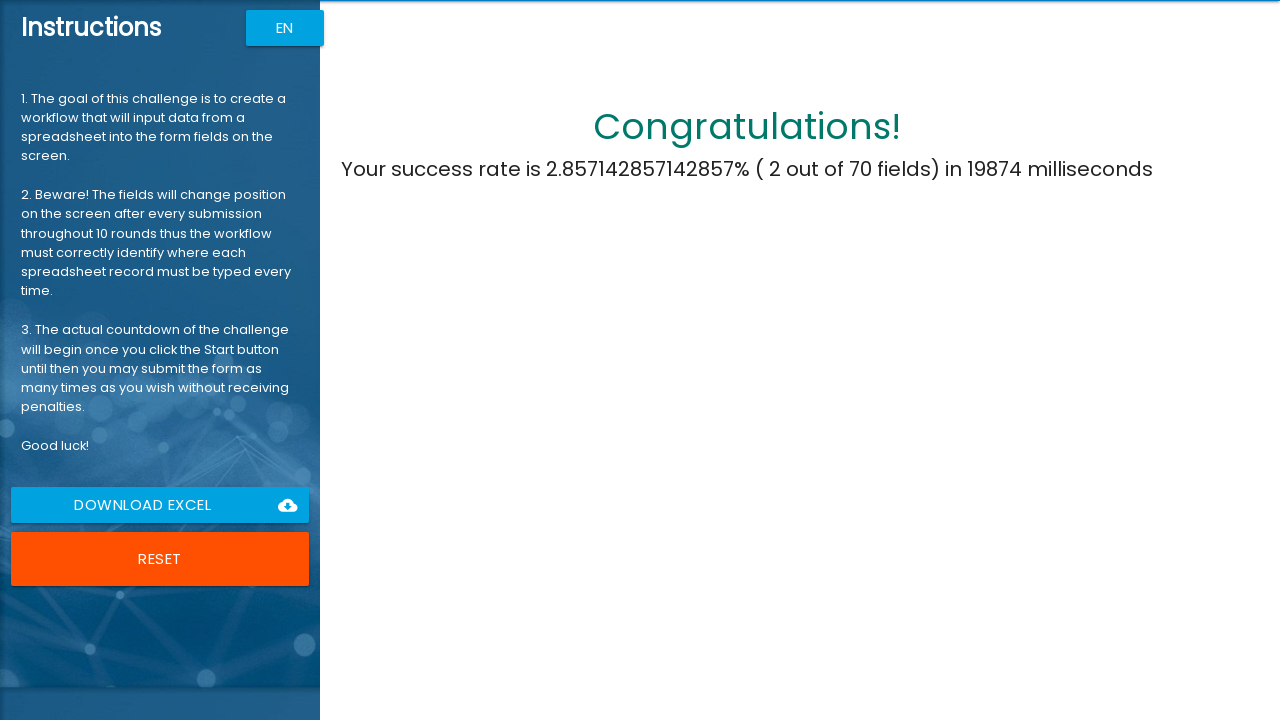

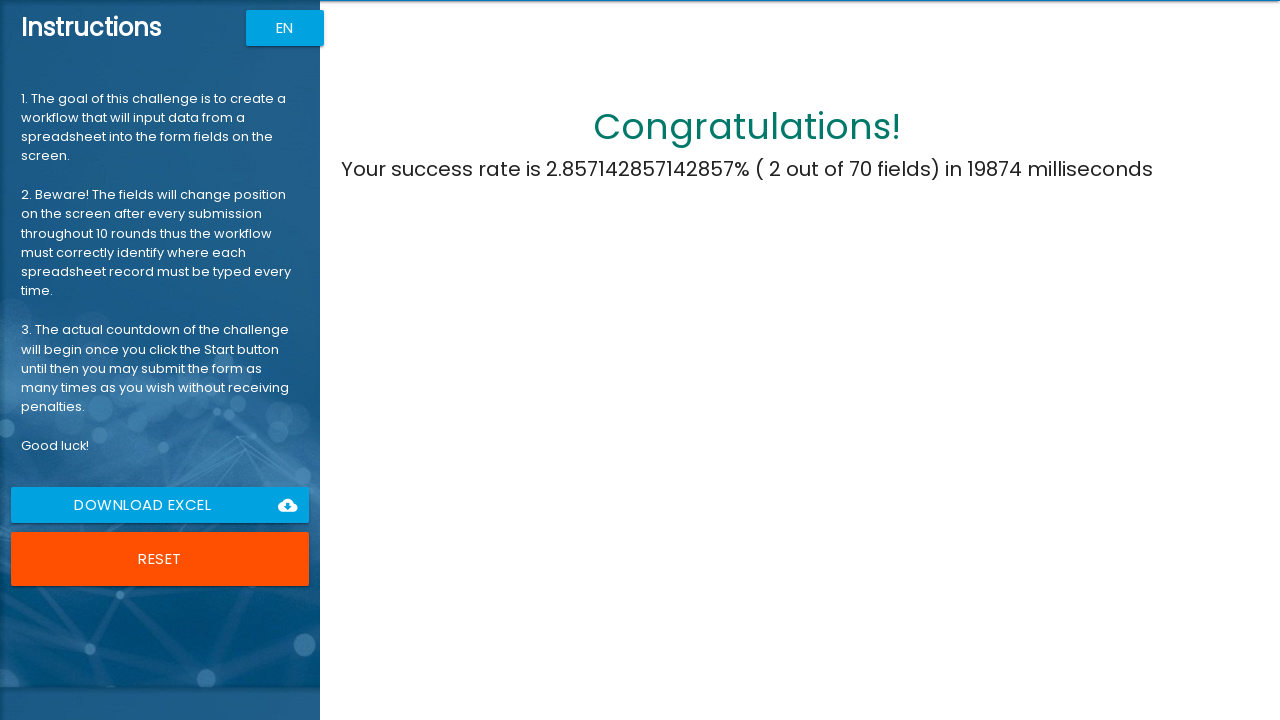